Tests filling a large form by entering text into all input fields and clicking the submit button

Starting URL: http://suninjuly.github.io/huge_form.html

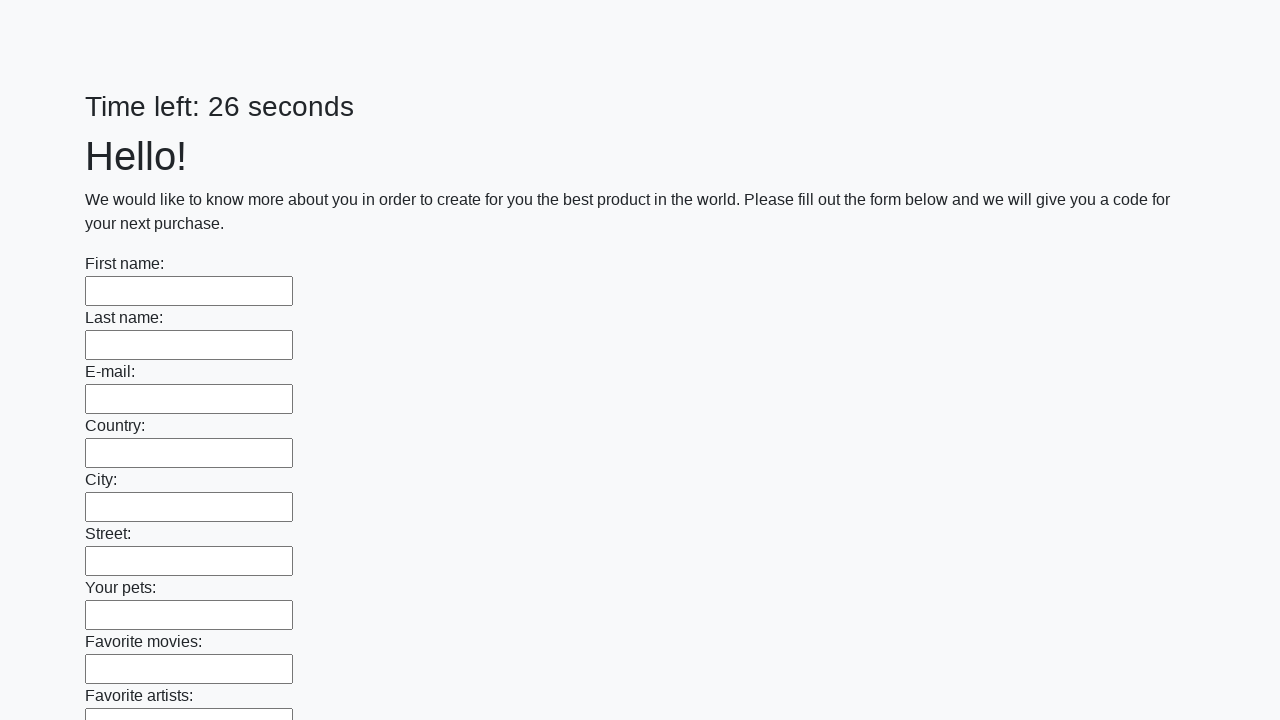

Navigated to huge form page
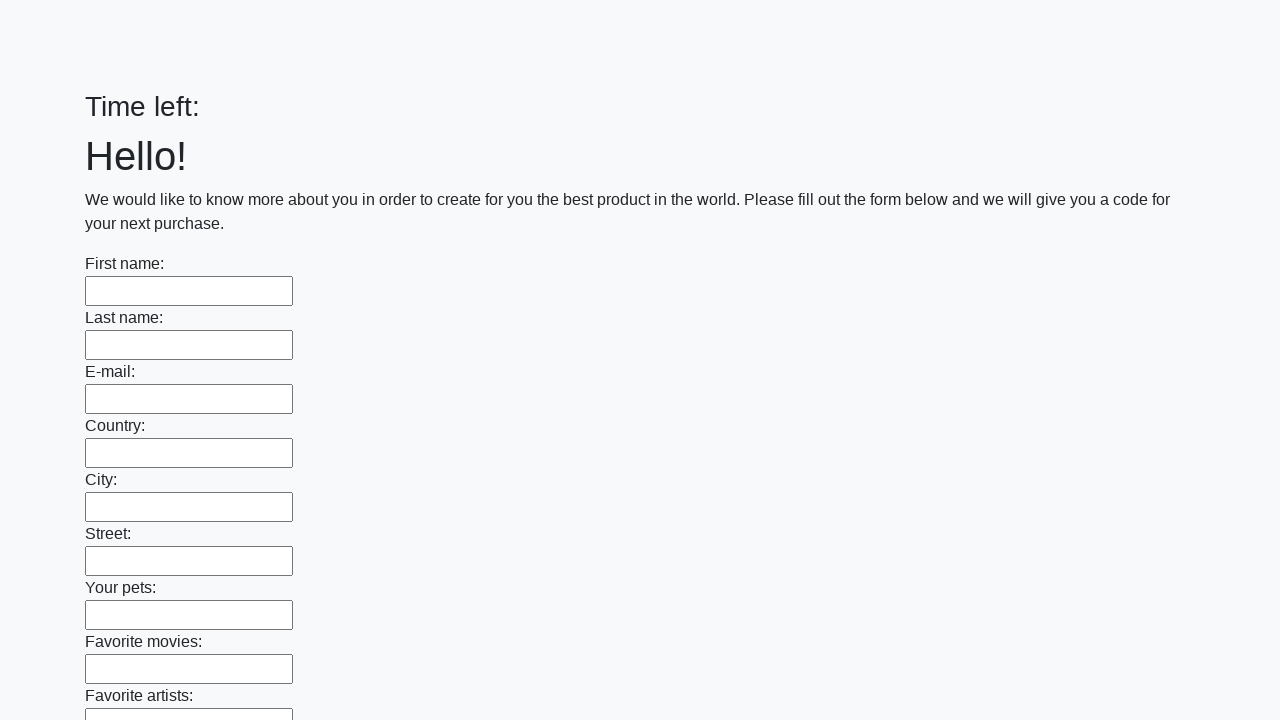

Filled input field with 'TestValue123' on input >> nth=0
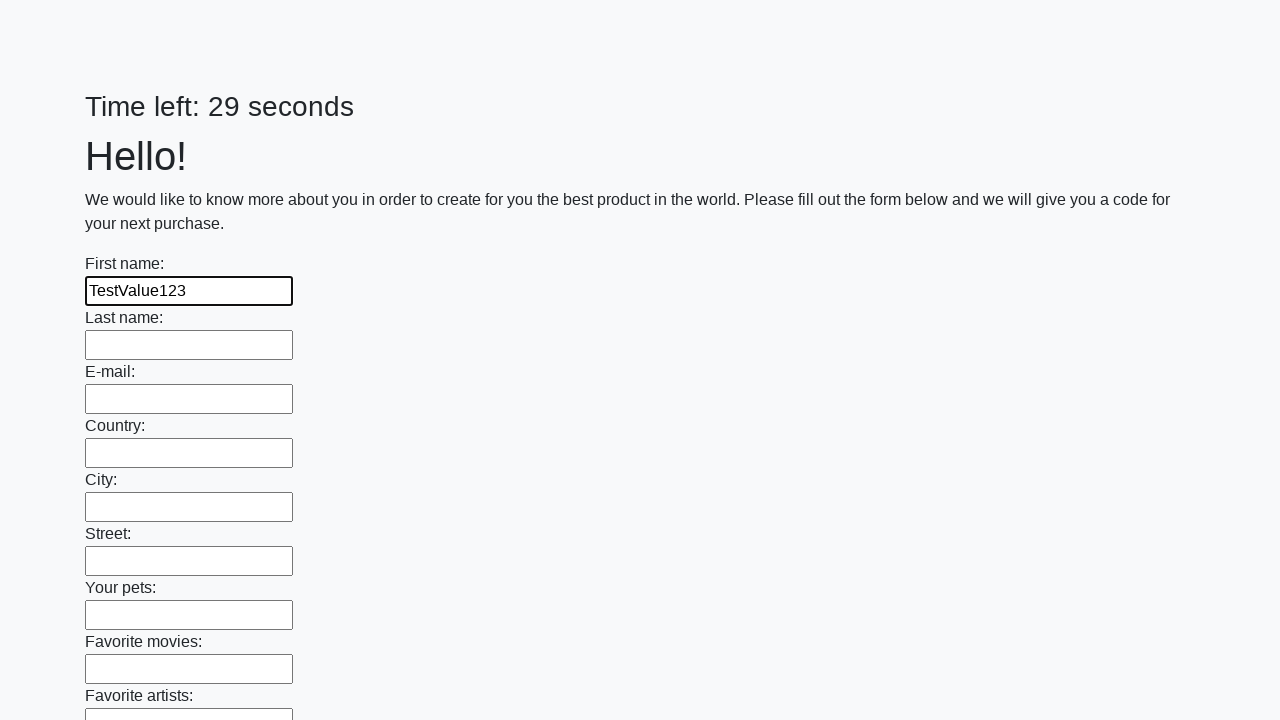

Filled input field with 'TestValue123' on input >> nth=1
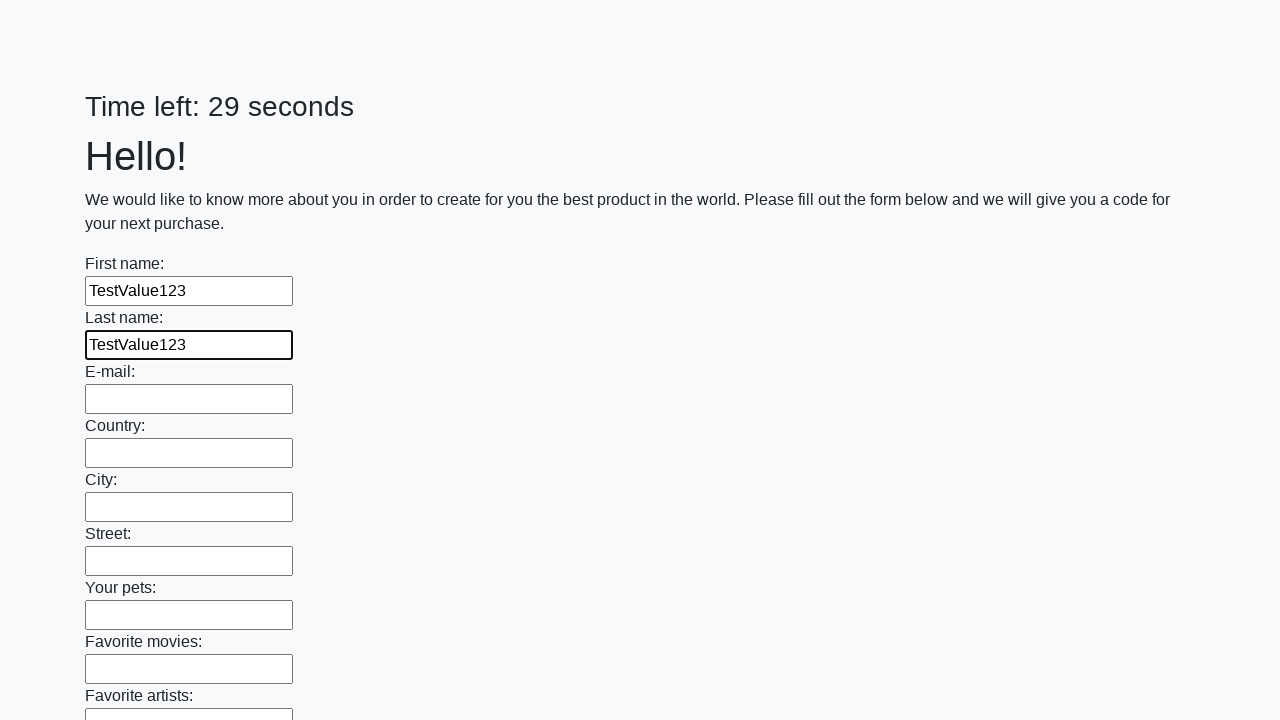

Filled input field with 'TestValue123' on input >> nth=2
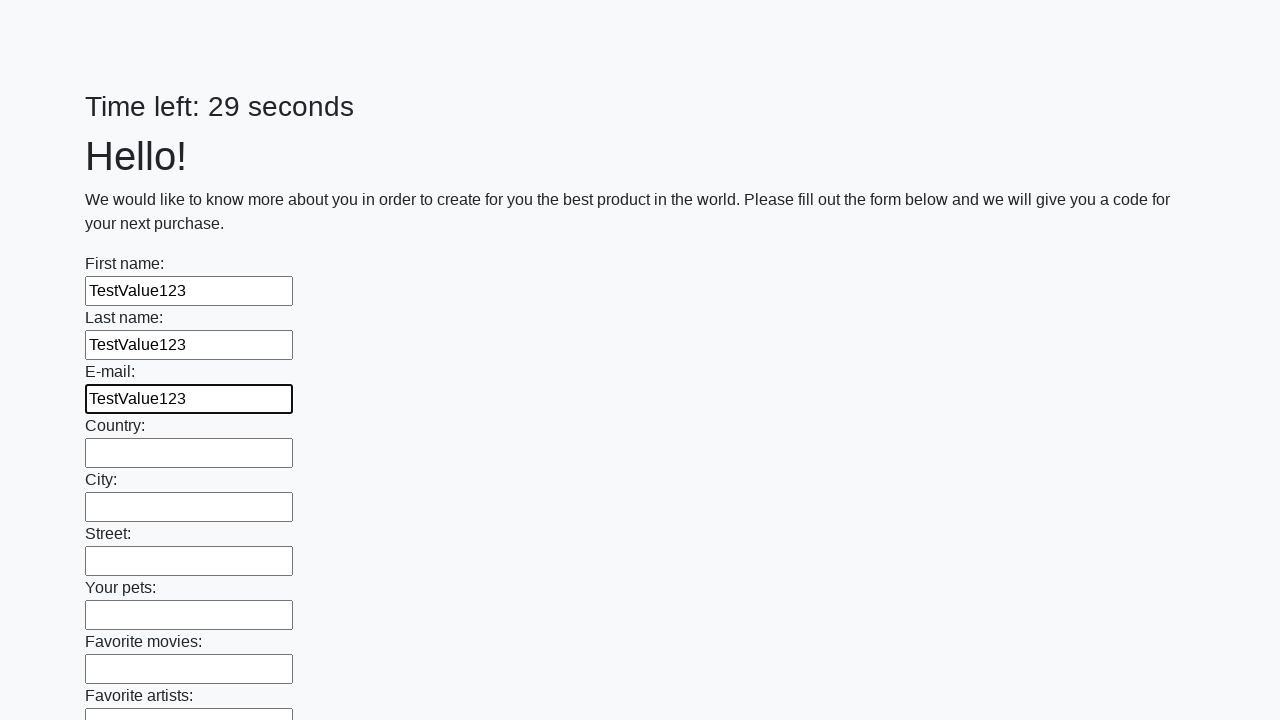

Filled input field with 'TestValue123' on input >> nth=3
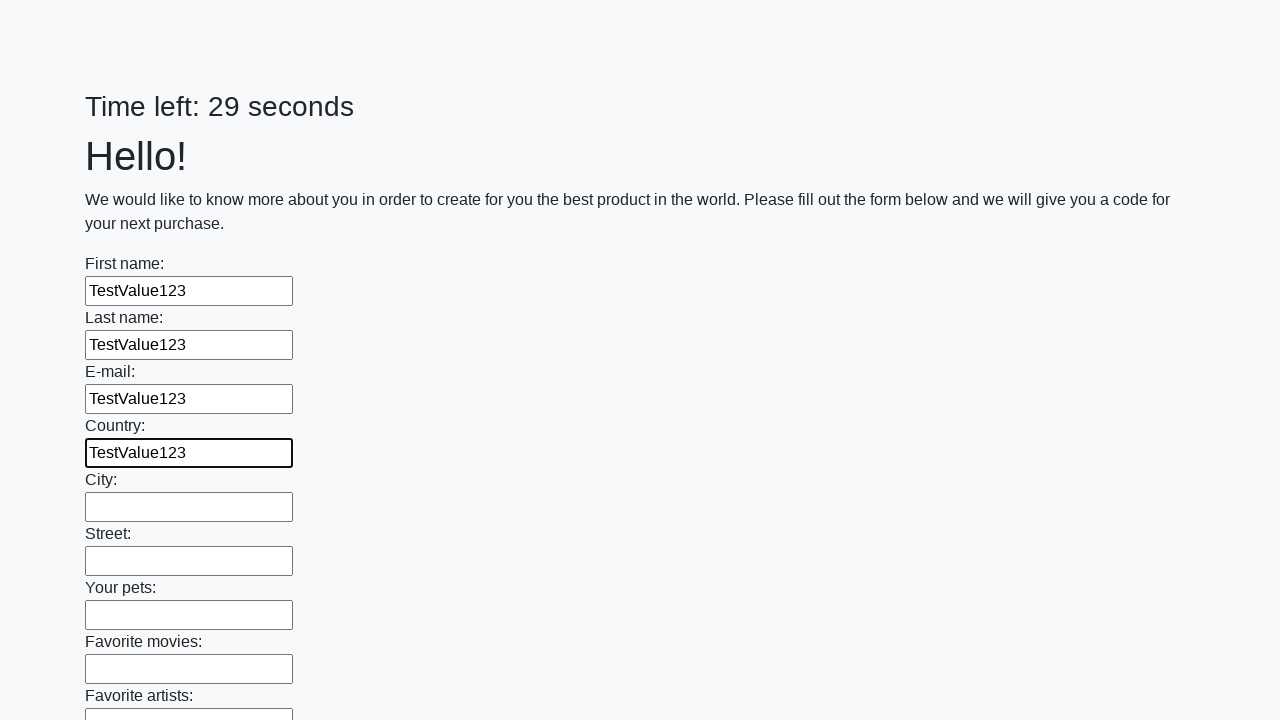

Filled input field with 'TestValue123' on input >> nth=4
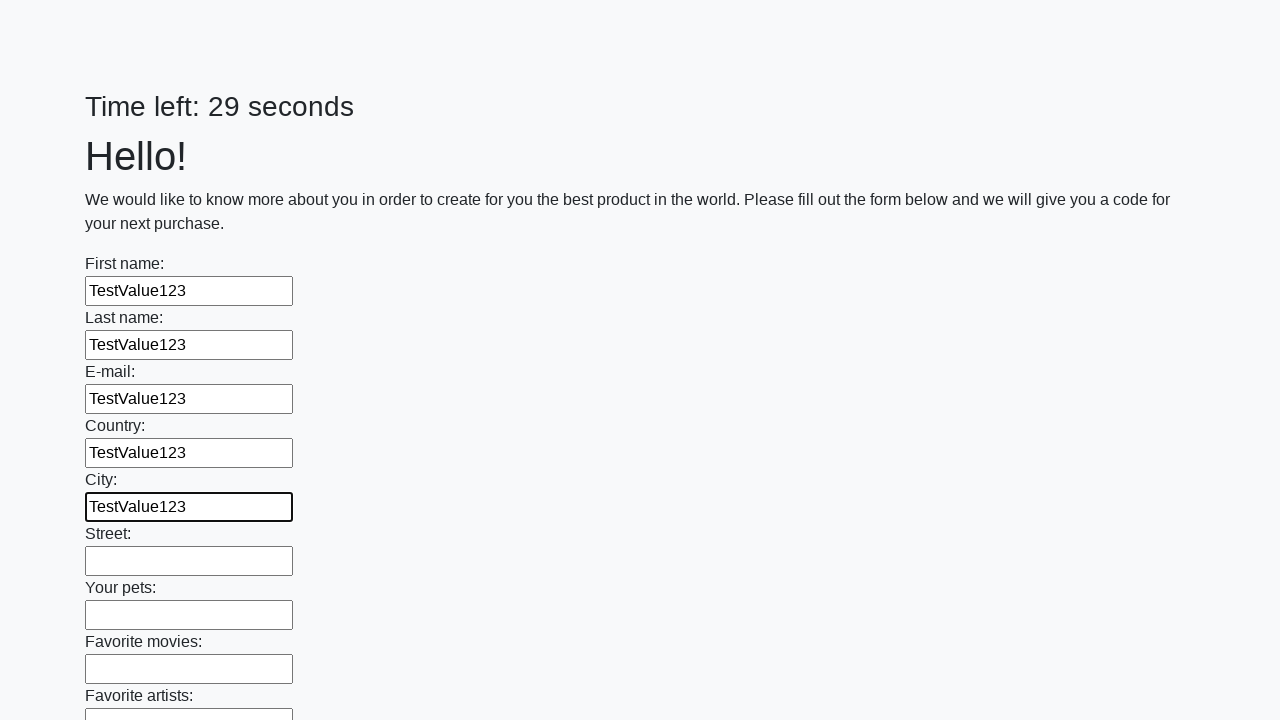

Filled input field with 'TestValue123' on input >> nth=5
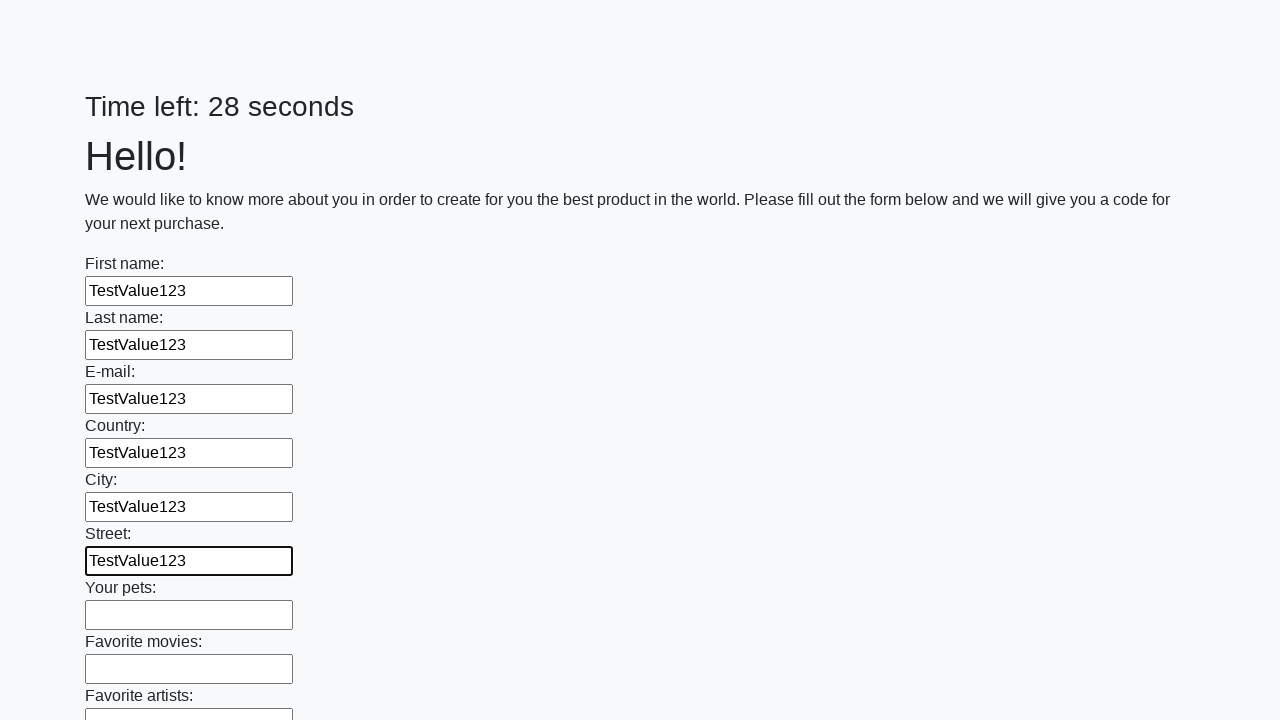

Filled input field with 'TestValue123' on input >> nth=6
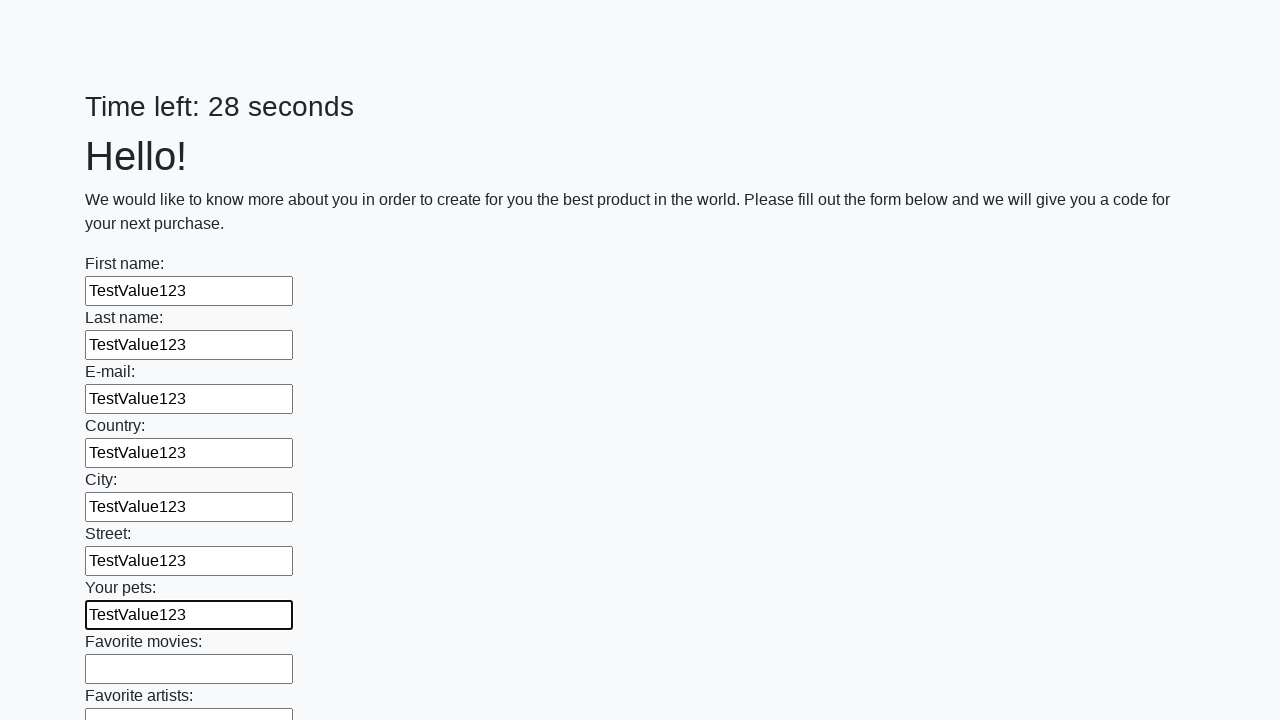

Filled input field with 'TestValue123' on input >> nth=7
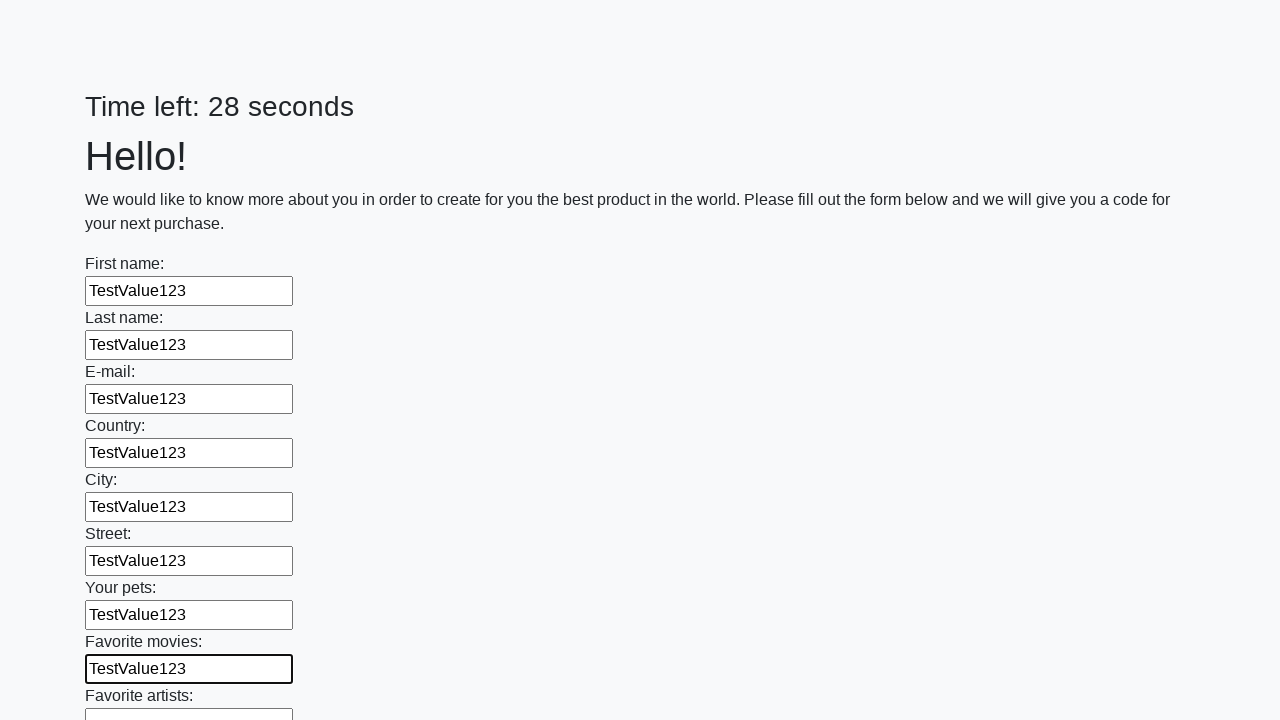

Filled input field with 'TestValue123' on input >> nth=8
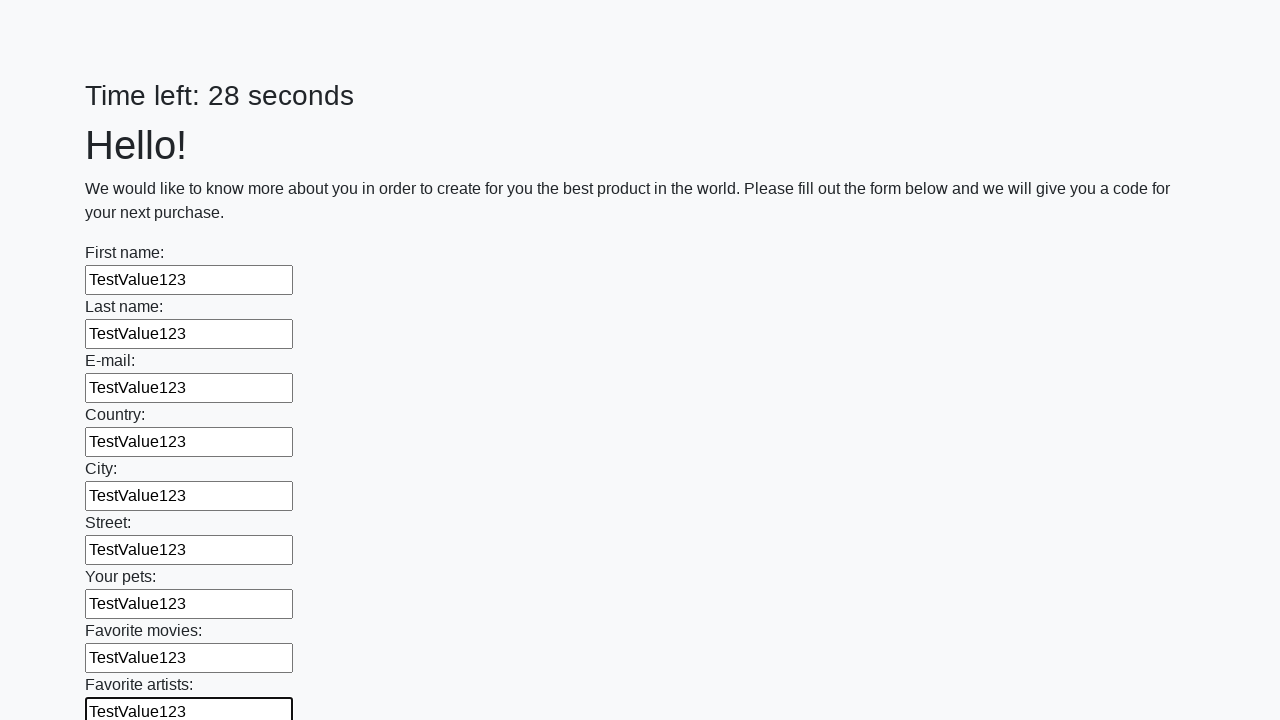

Filled input field with 'TestValue123' on input >> nth=9
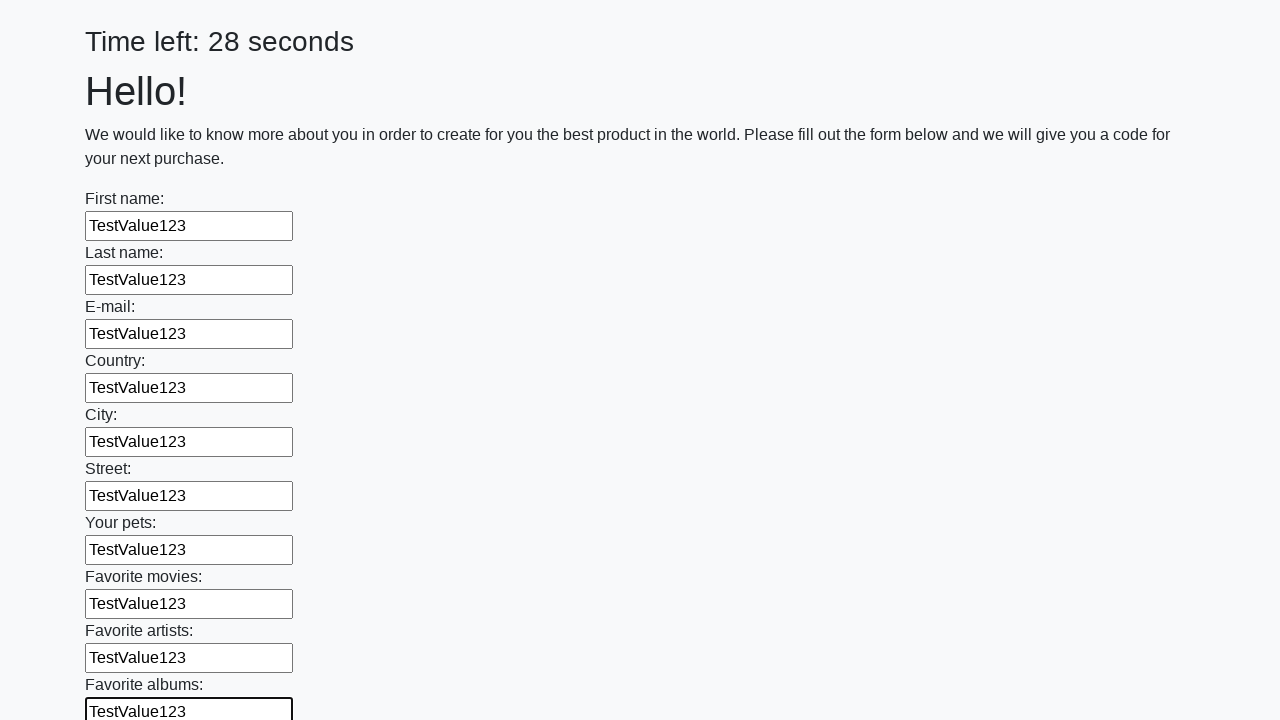

Filled input field with 'TestValue123' on input >> nth=10
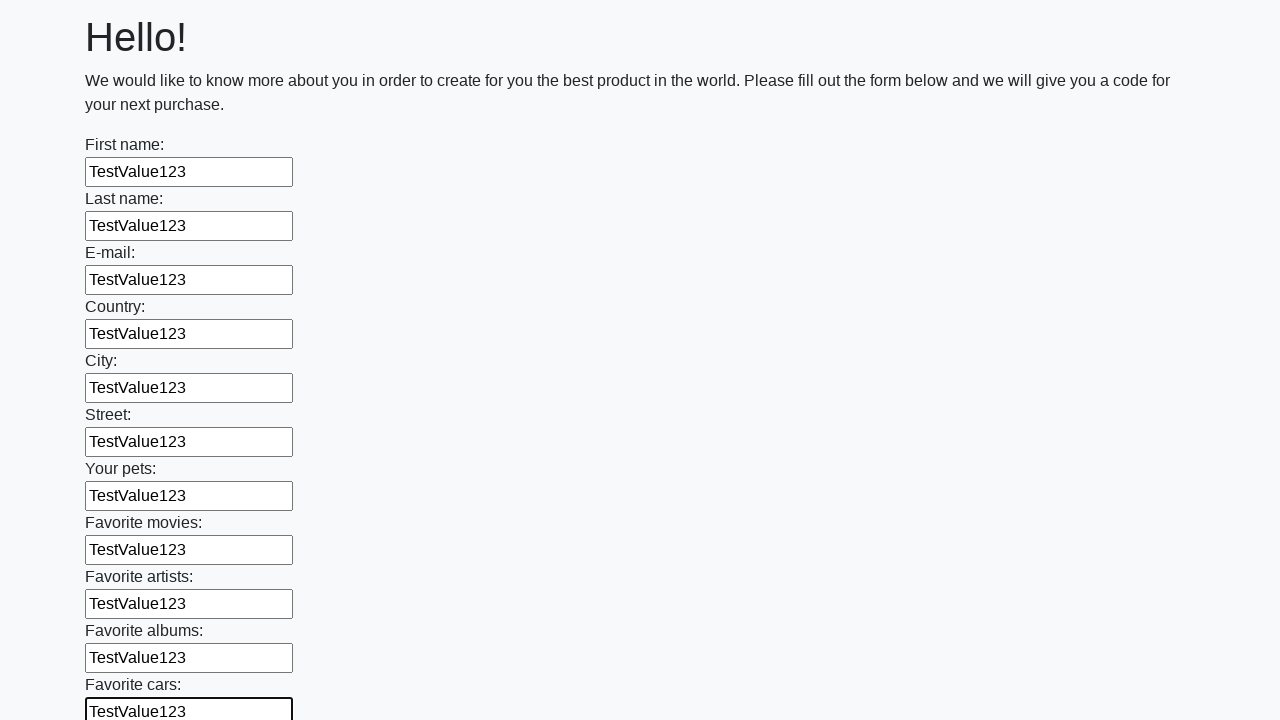

Filled input field with 'TestValue123' on input >> nth=11
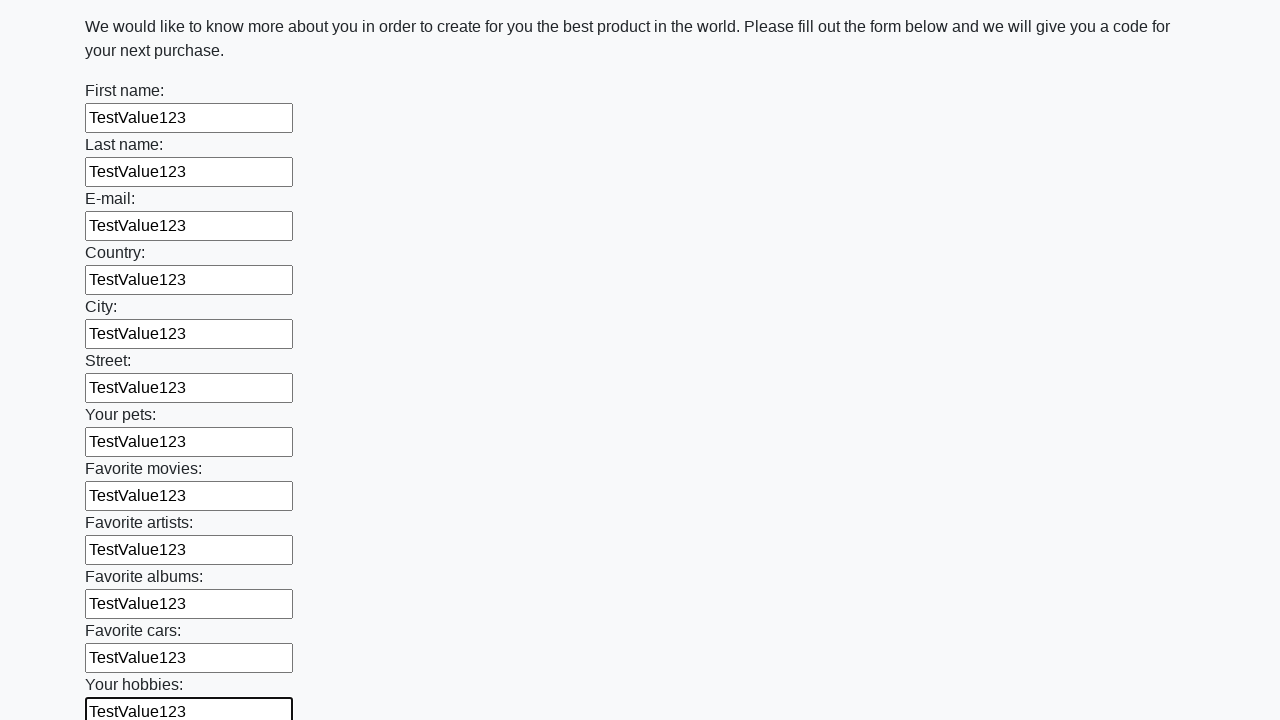

Filled input field with 'TestValue123' on input >> nth=12
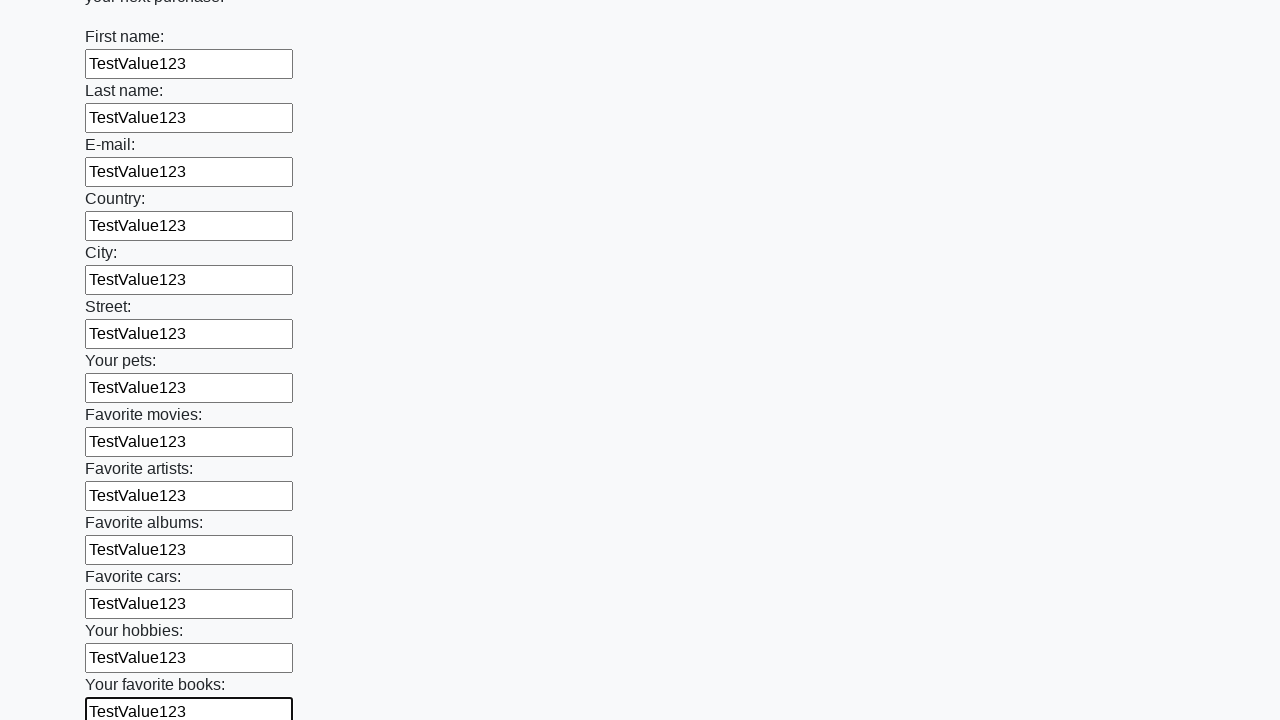

Filled input field with 'TestValue123' on input >> nth=13
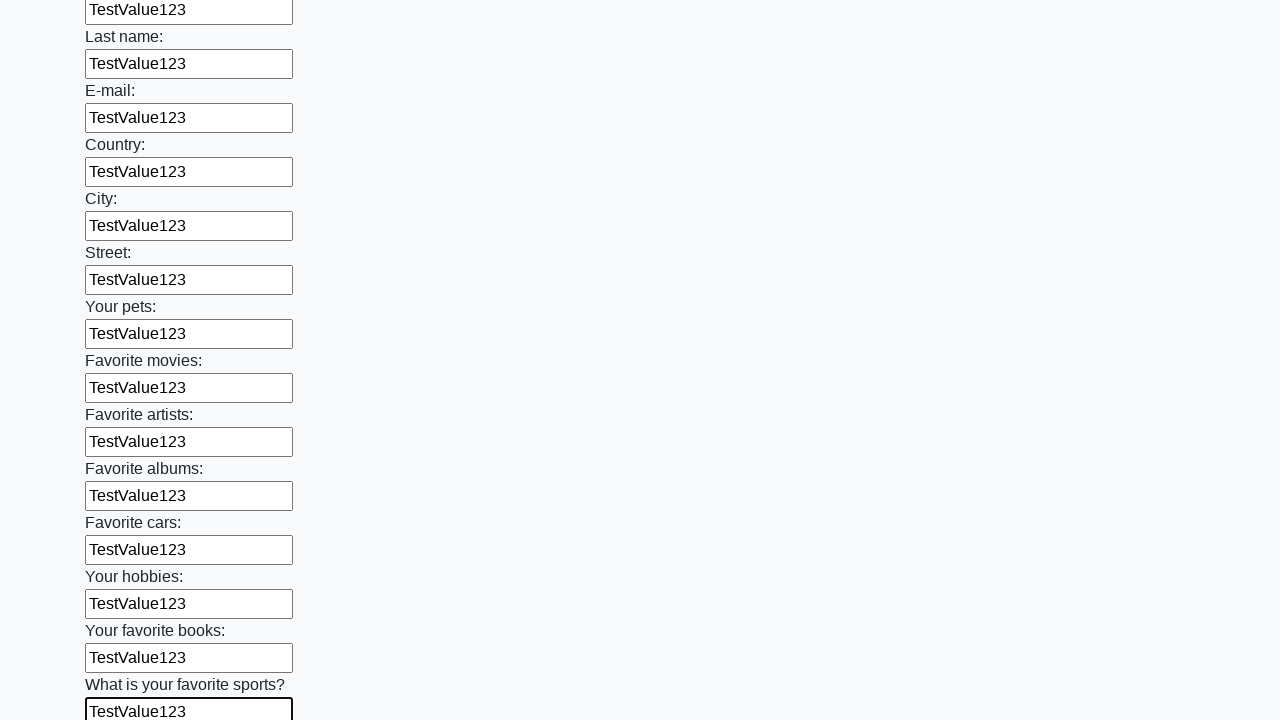

Filled input field with 'TestValue123' on input >> nth=14
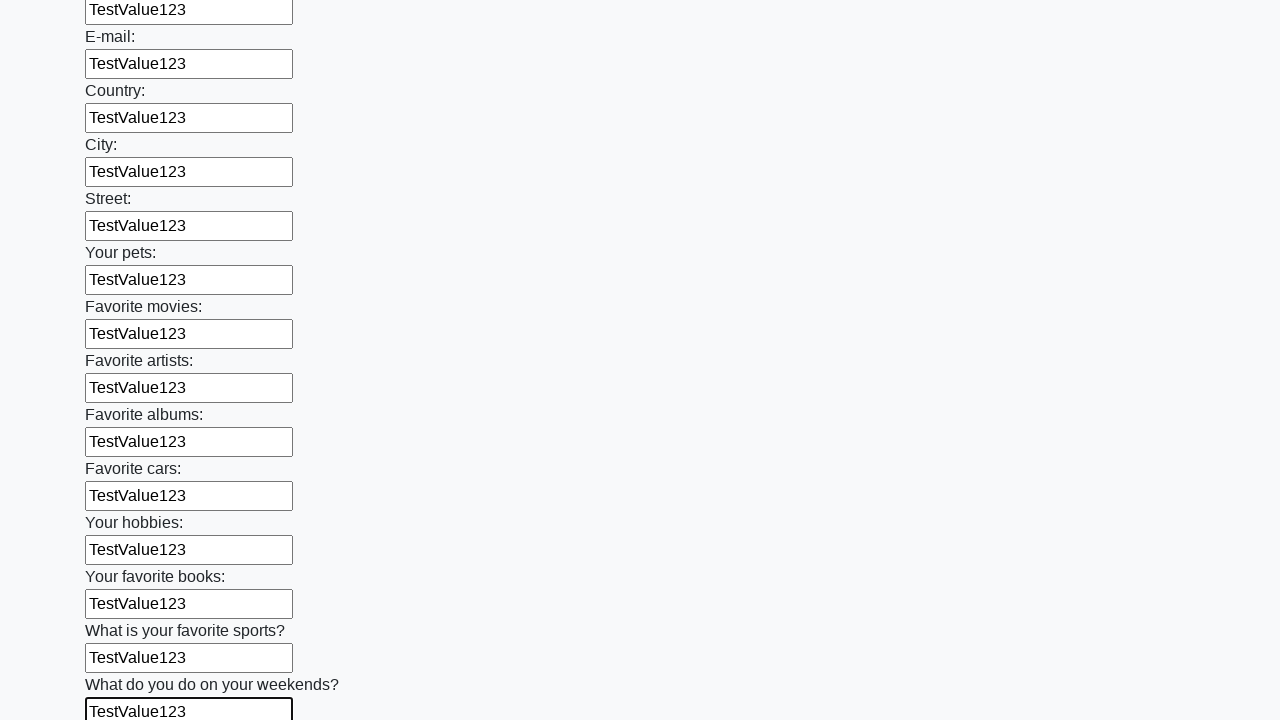

Filled input field with 'TestValue123' on input >> nth=15
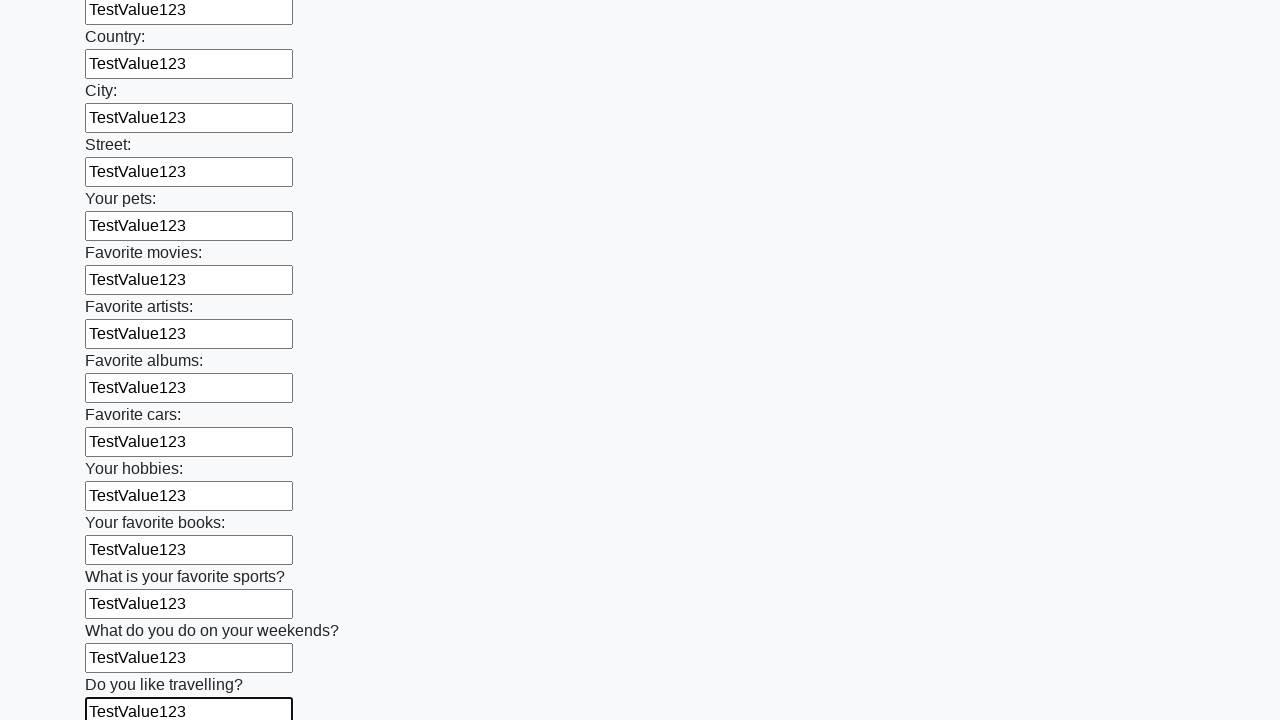

Filled input field with 'TestValue123' on input >> nth=16
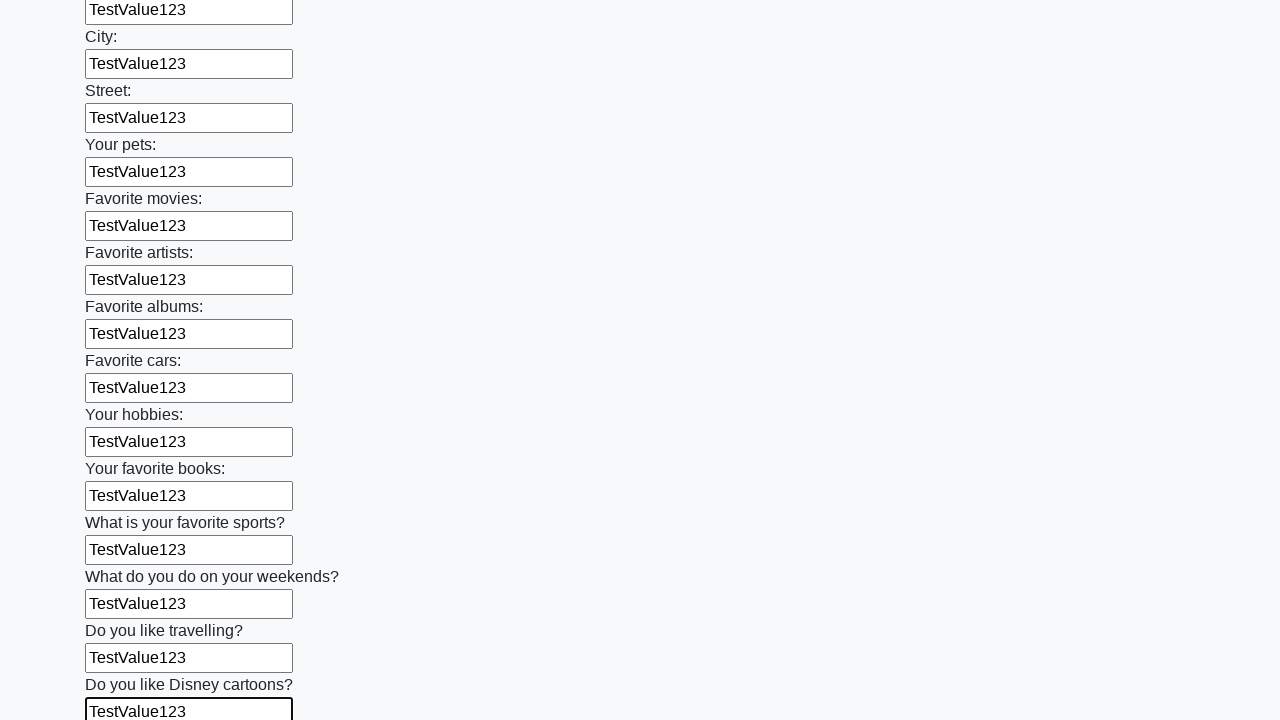

Filled input field with 'TestValue123' on input >> nth=17
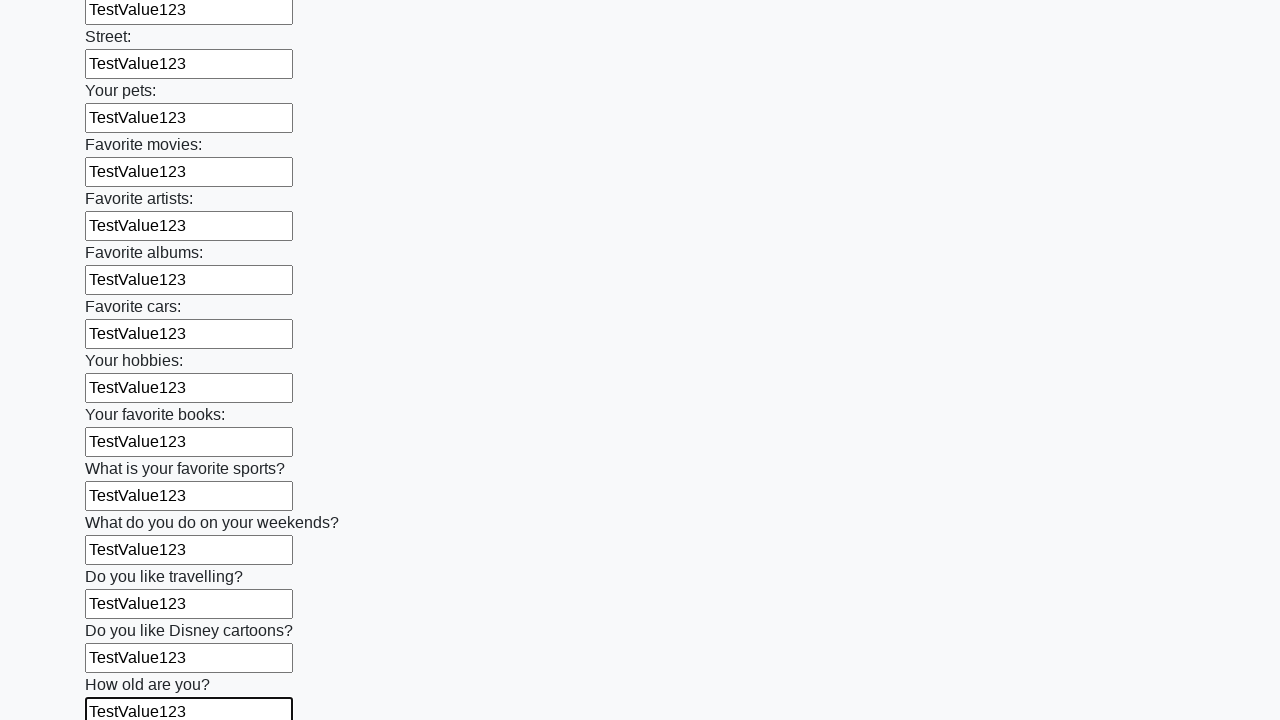

Filled input field with 'TestValue123' on input >> nth=18
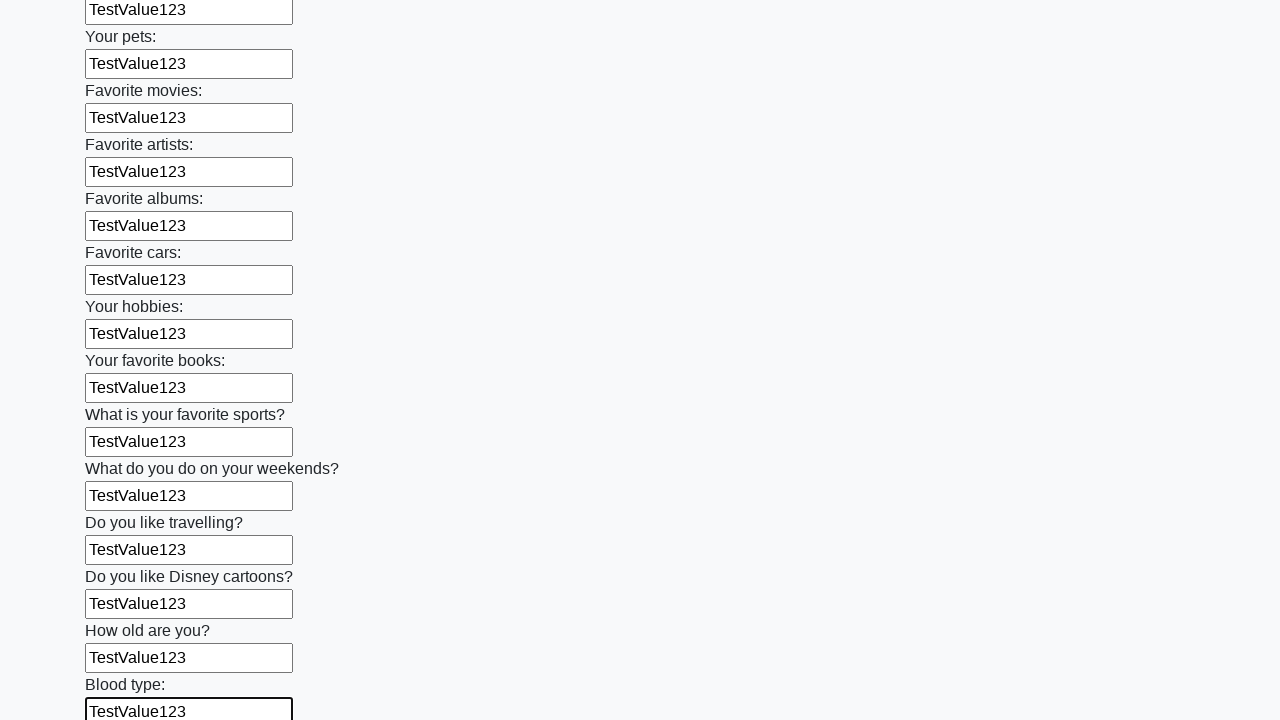

Filled input field with 'TestValue123' on input >> nth=19
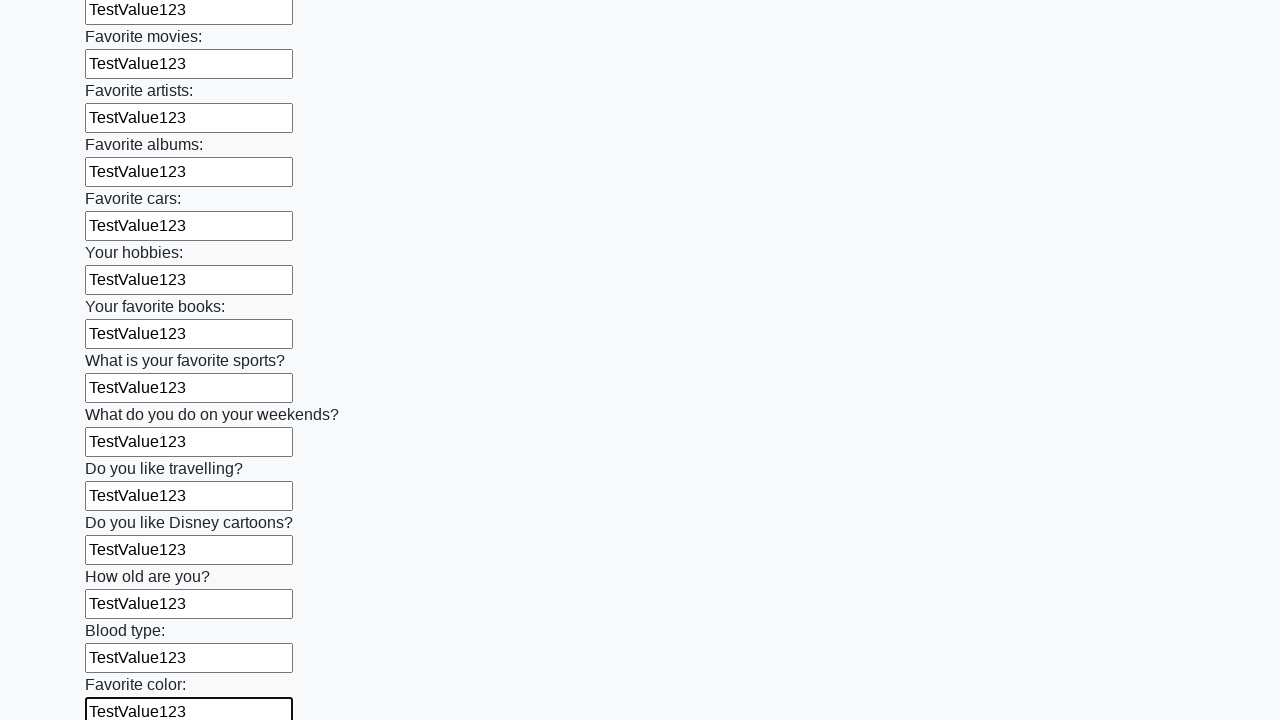

Filled input field with 'TestValue123' on input >> nth=20
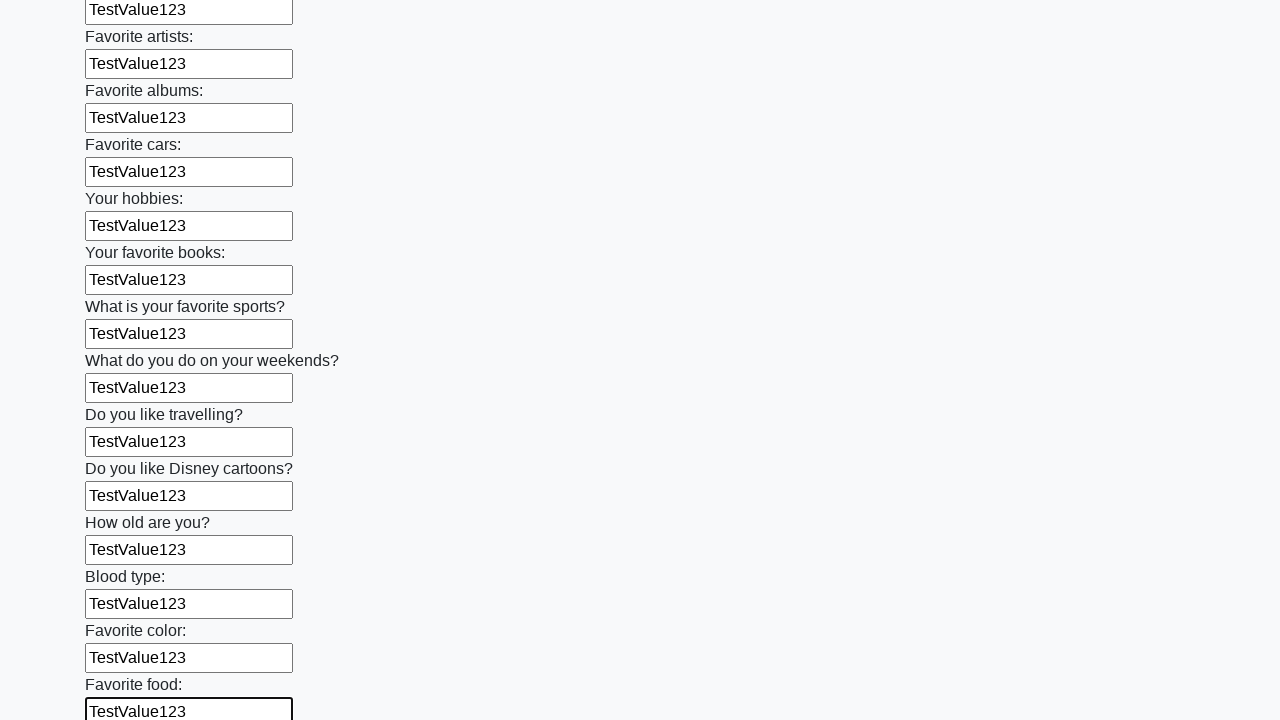

Filled input field with 'TestValue123' on input >> nth=21
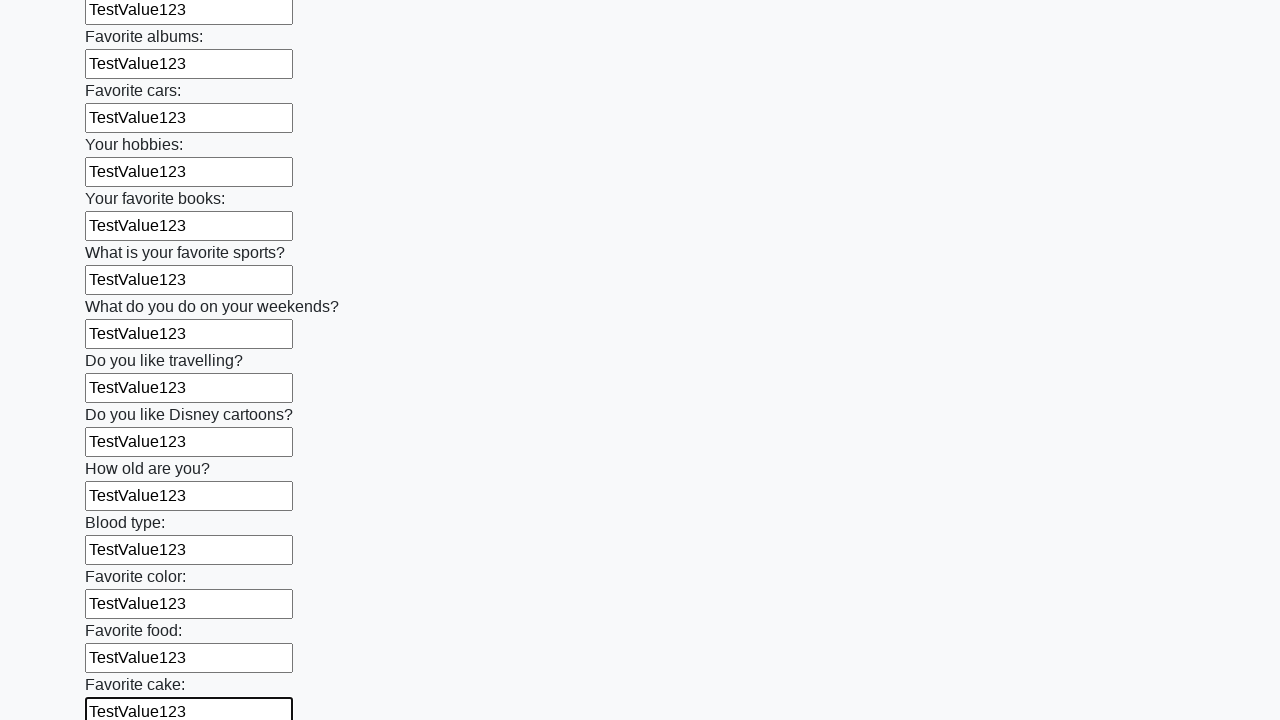

Filled input field with 'TestValue123' on input >> nth=22
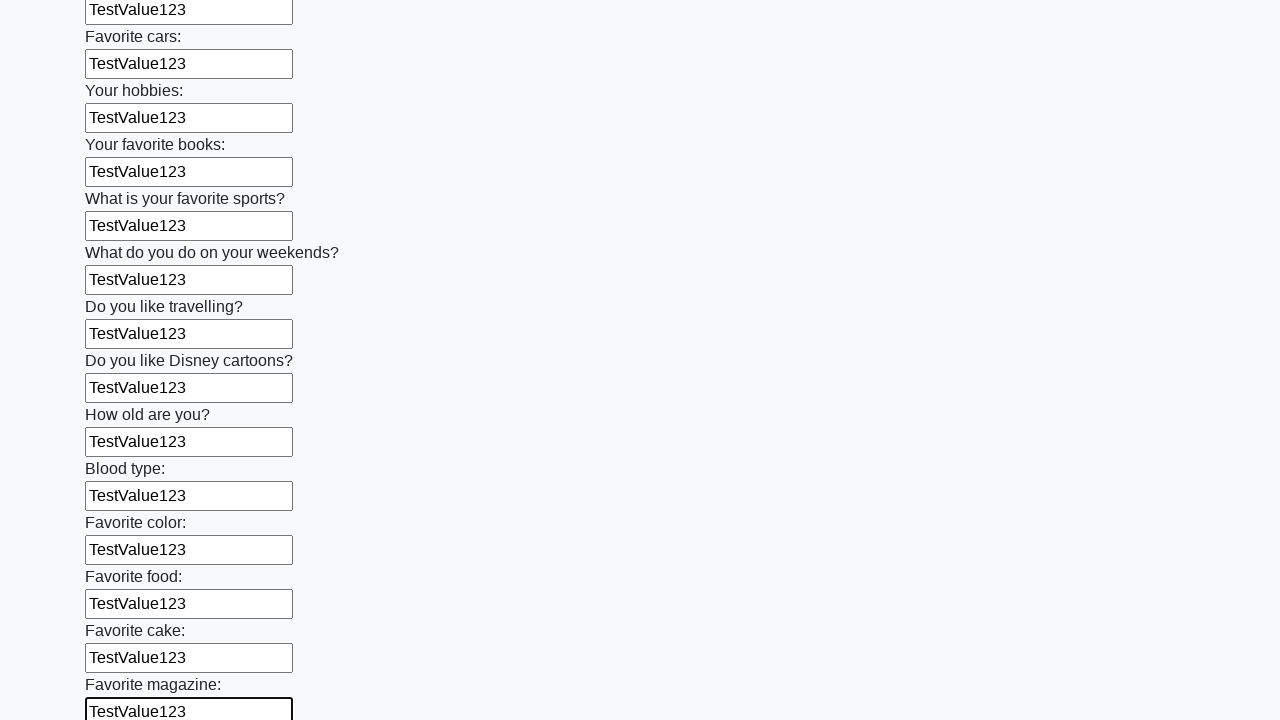

Filled input field with 'TestValue123' on input >> nth=23
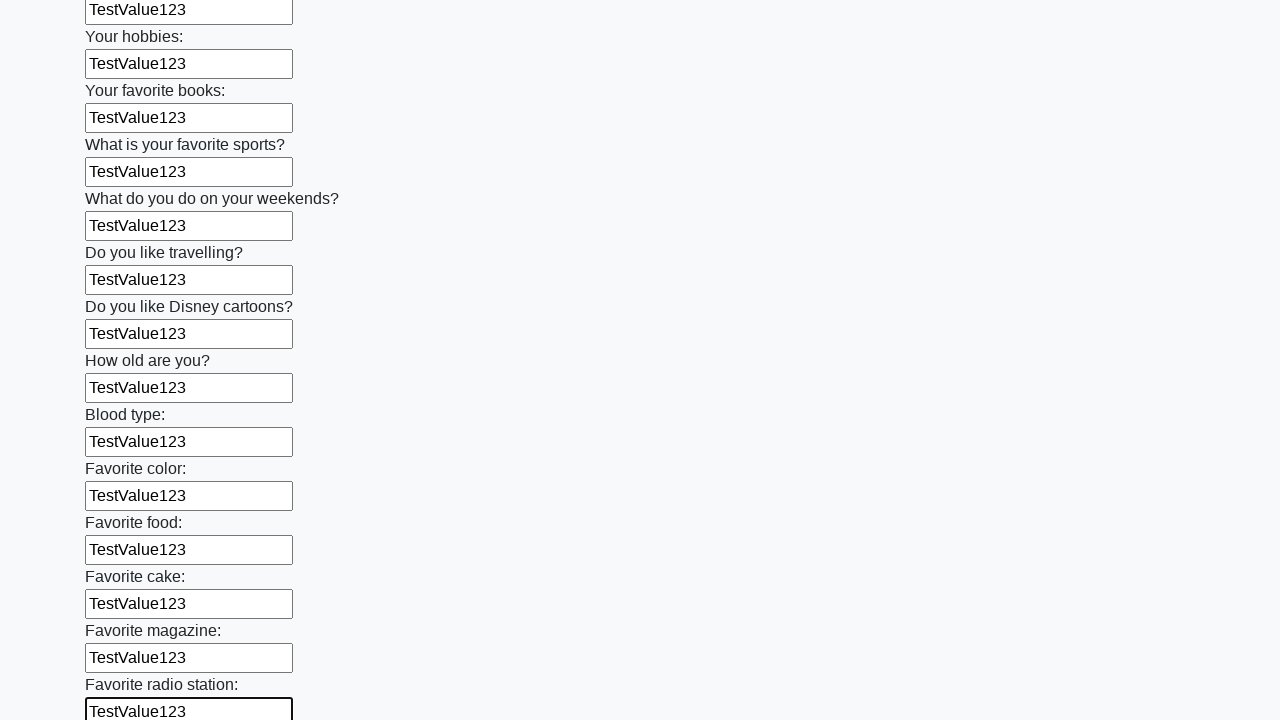

Filled input field with 'TestValue123' on input >> nth=24
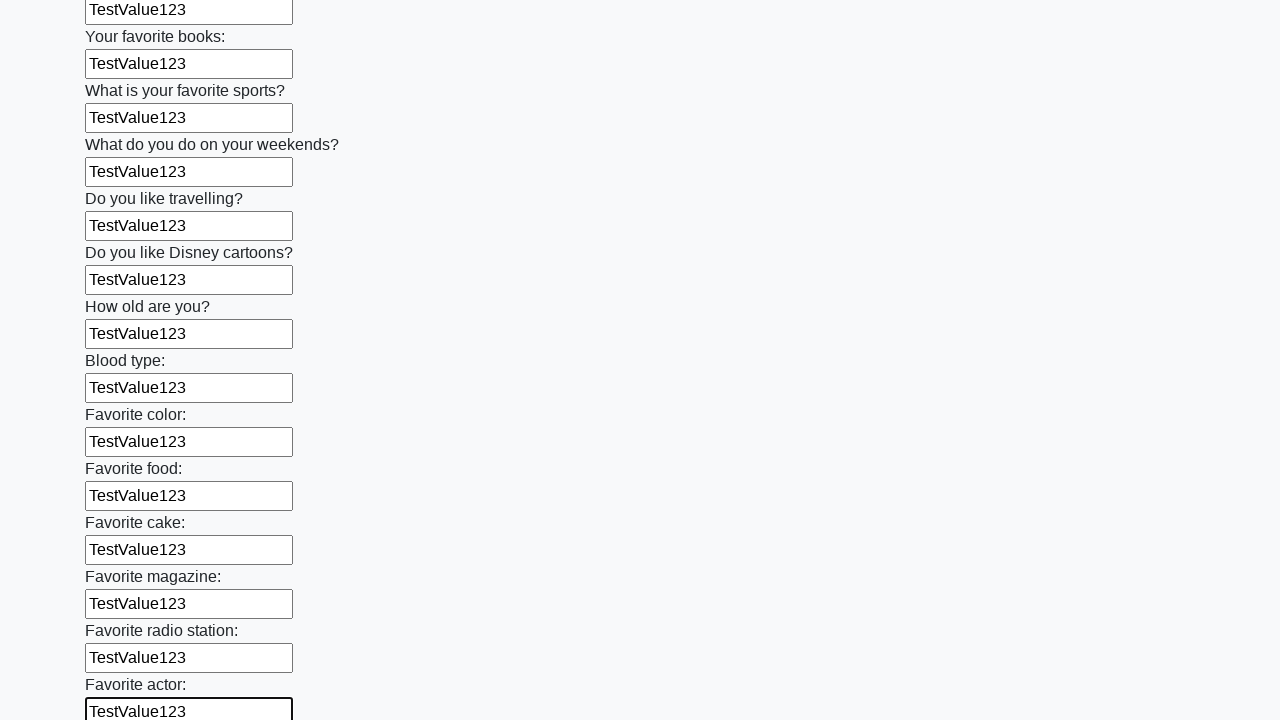

Filled input field with 'TestValue123' on input >> nth=25
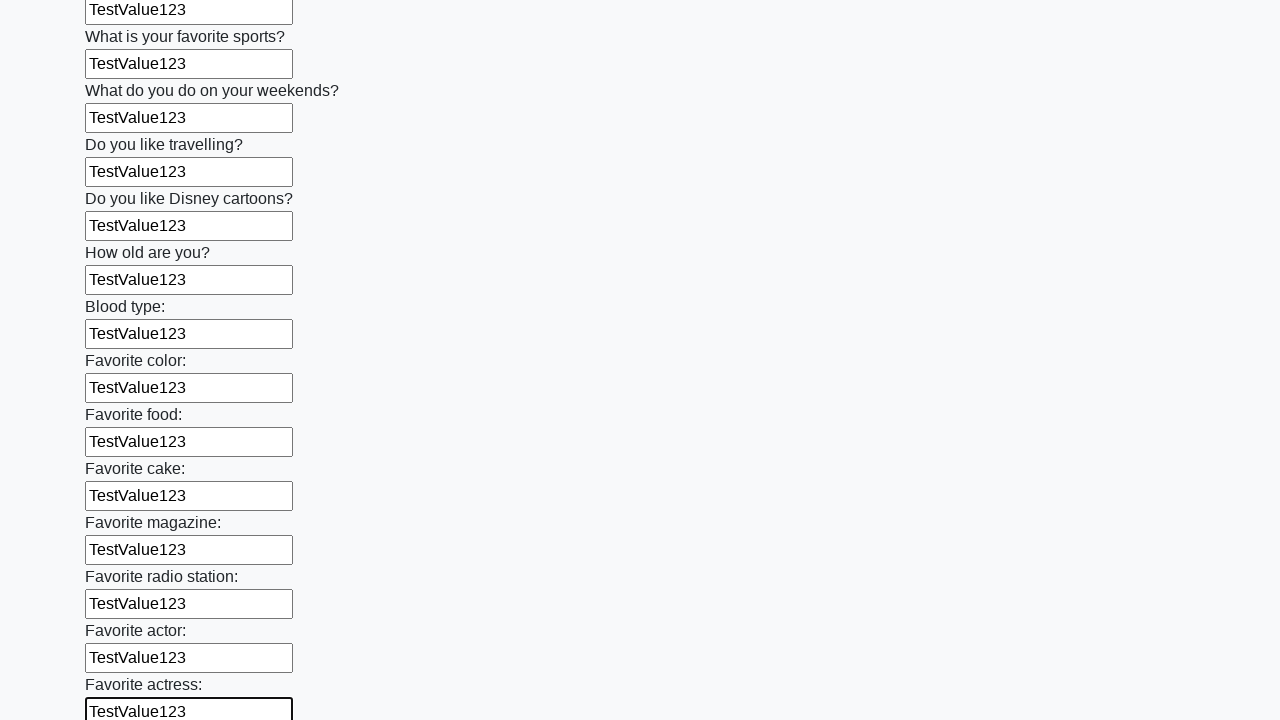

Filled input field with 'TestValue123' on input >> nth=26
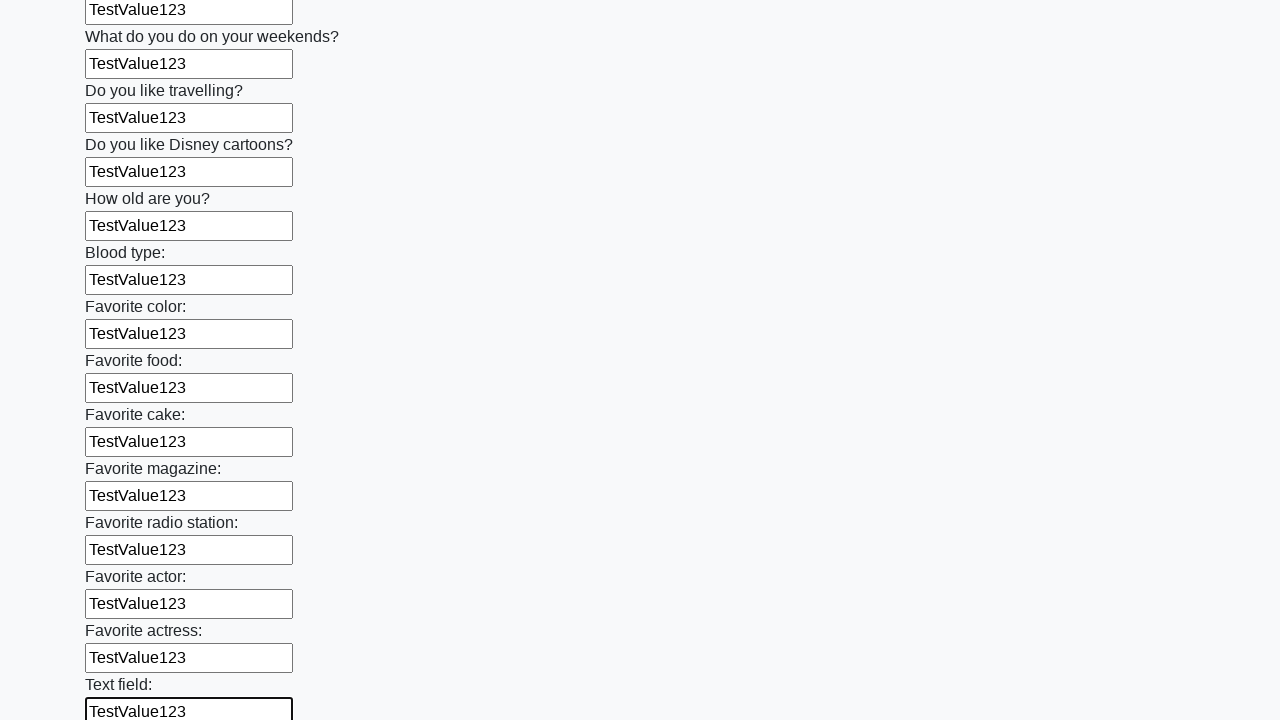

Filled input field with 'TestValue123' on input >> nth=27
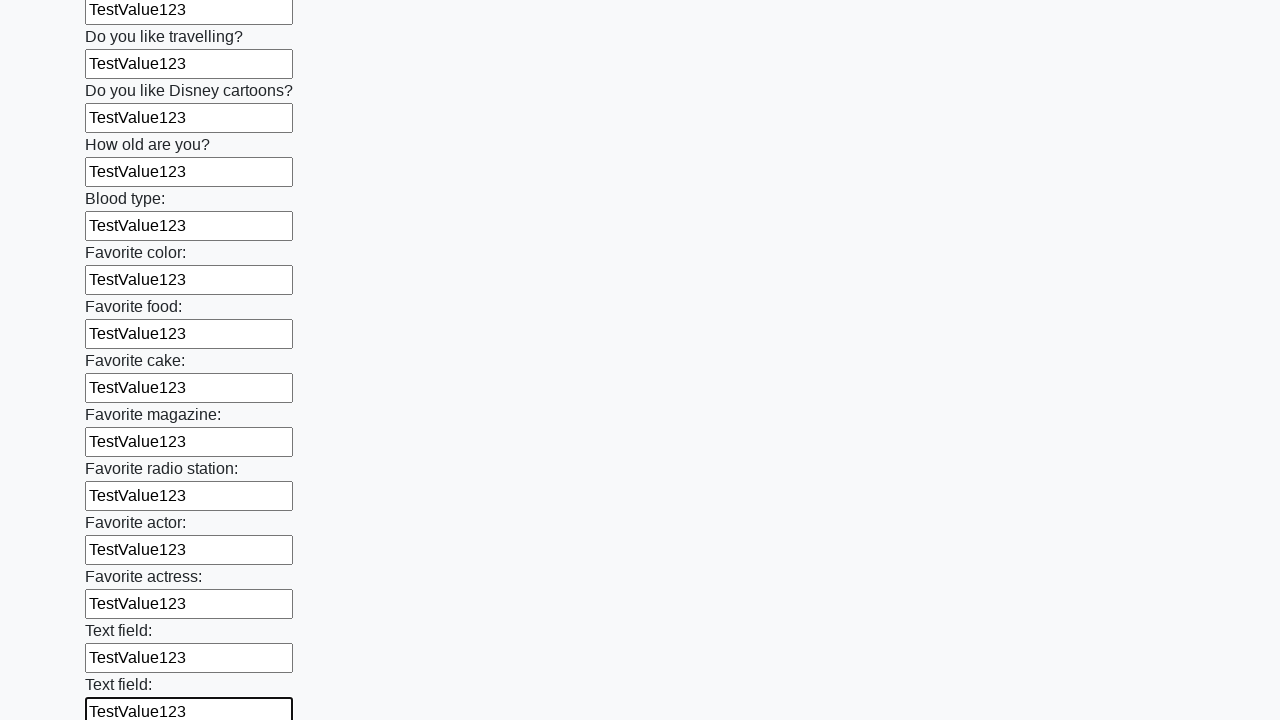

Filled input field with 'TestValue123' on input >> nth=28
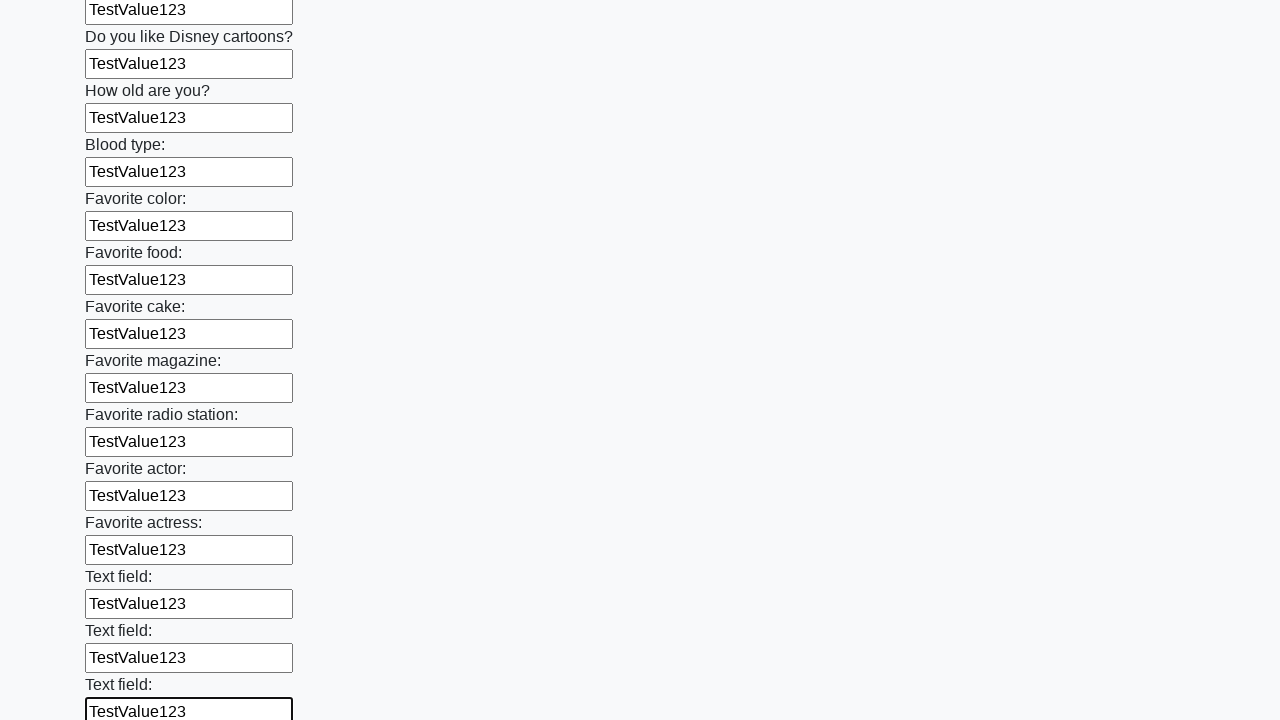

Filled input field with 'TestValue123' on input >> nth=29
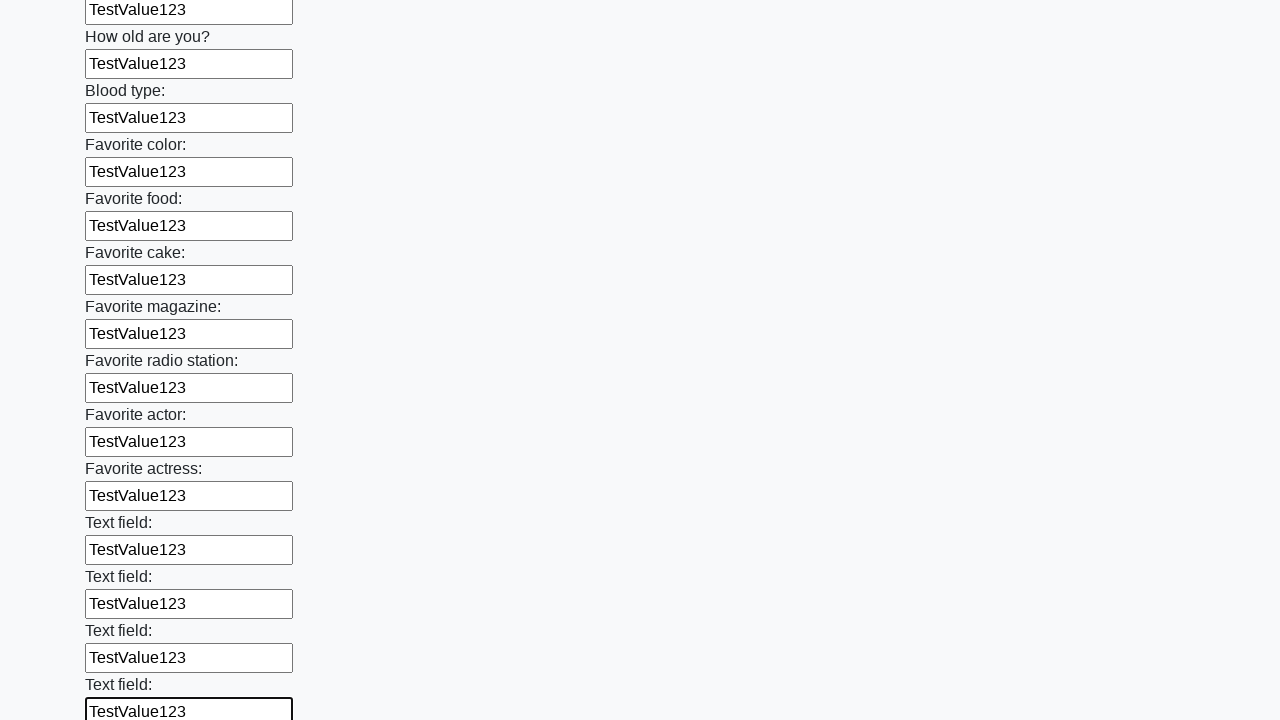

Filled input field with 'TestValue123' on input >> nth=30
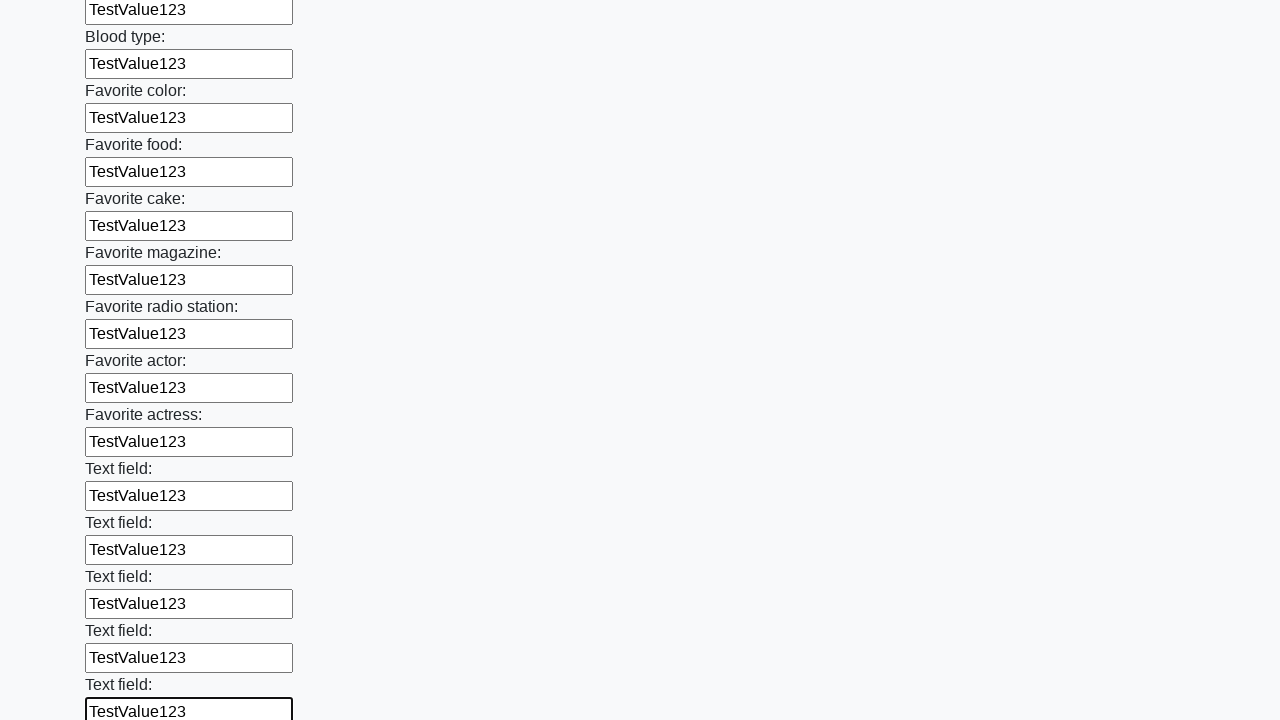

Filled input field with 'TestValue123' on input >> nth=31
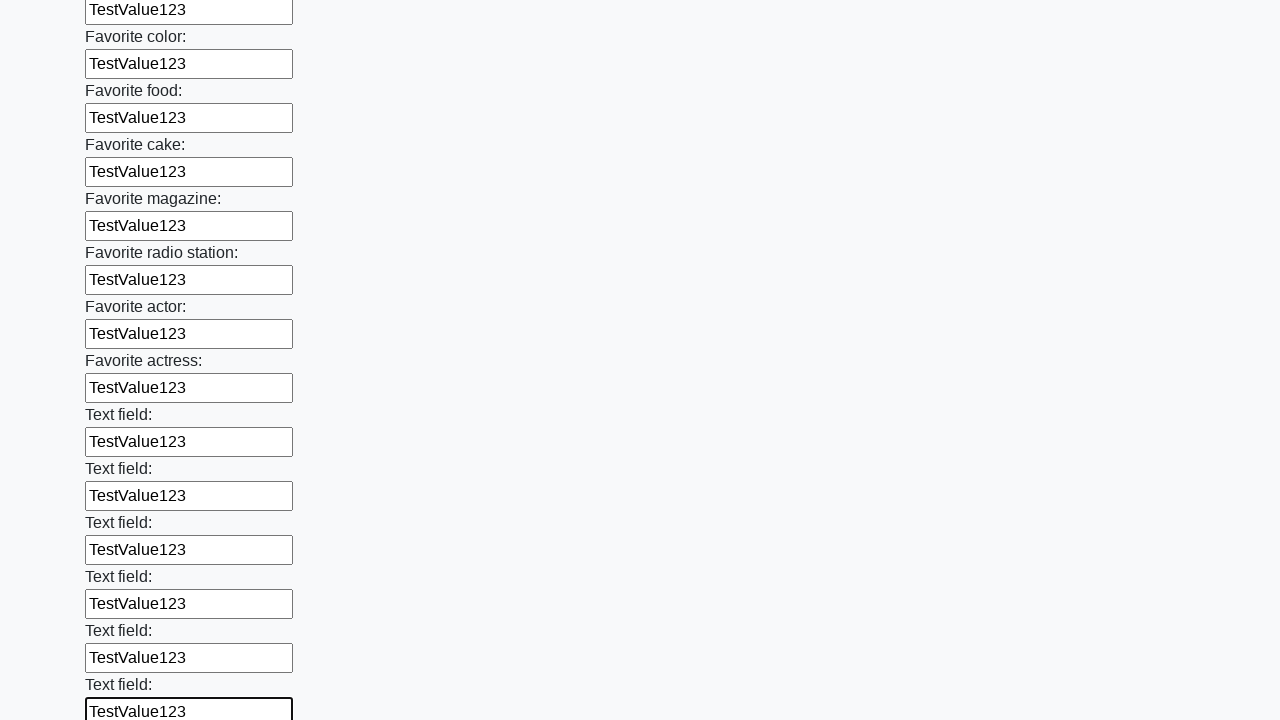

Filled input field with 'TestValue123' on input >> nth=32
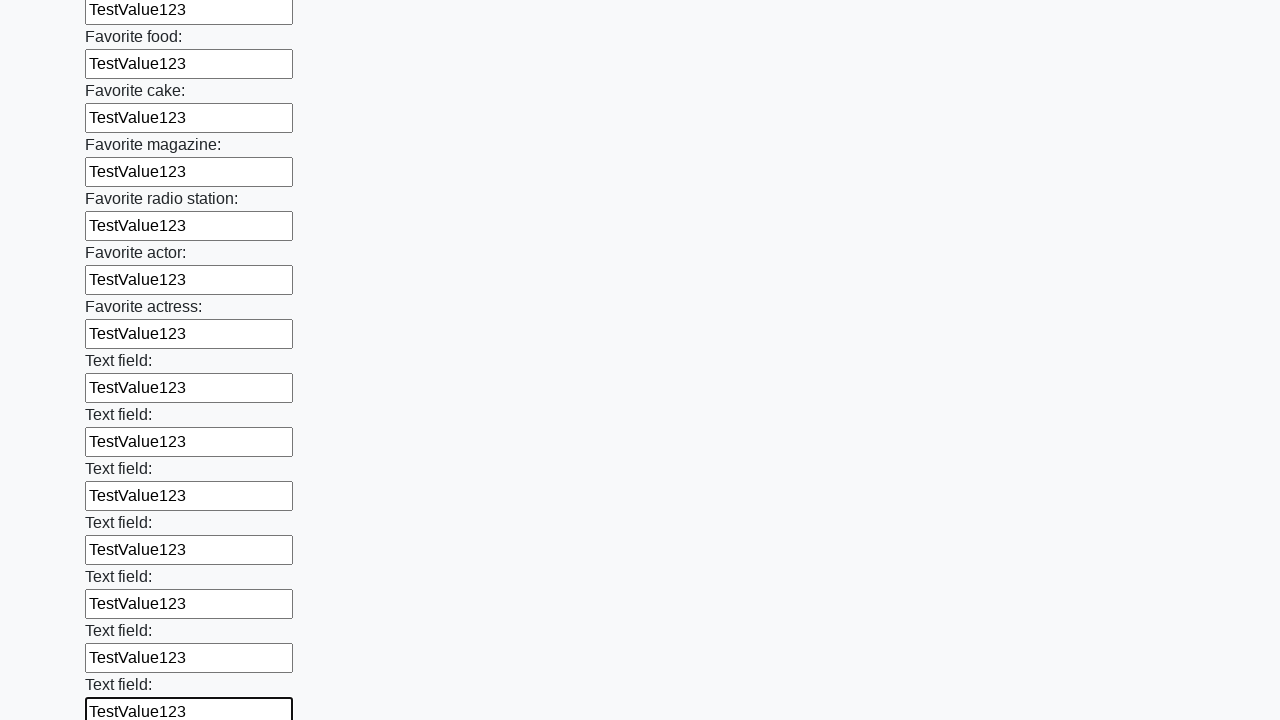

Filled input field with 'TestValue123' on input >> nth=33
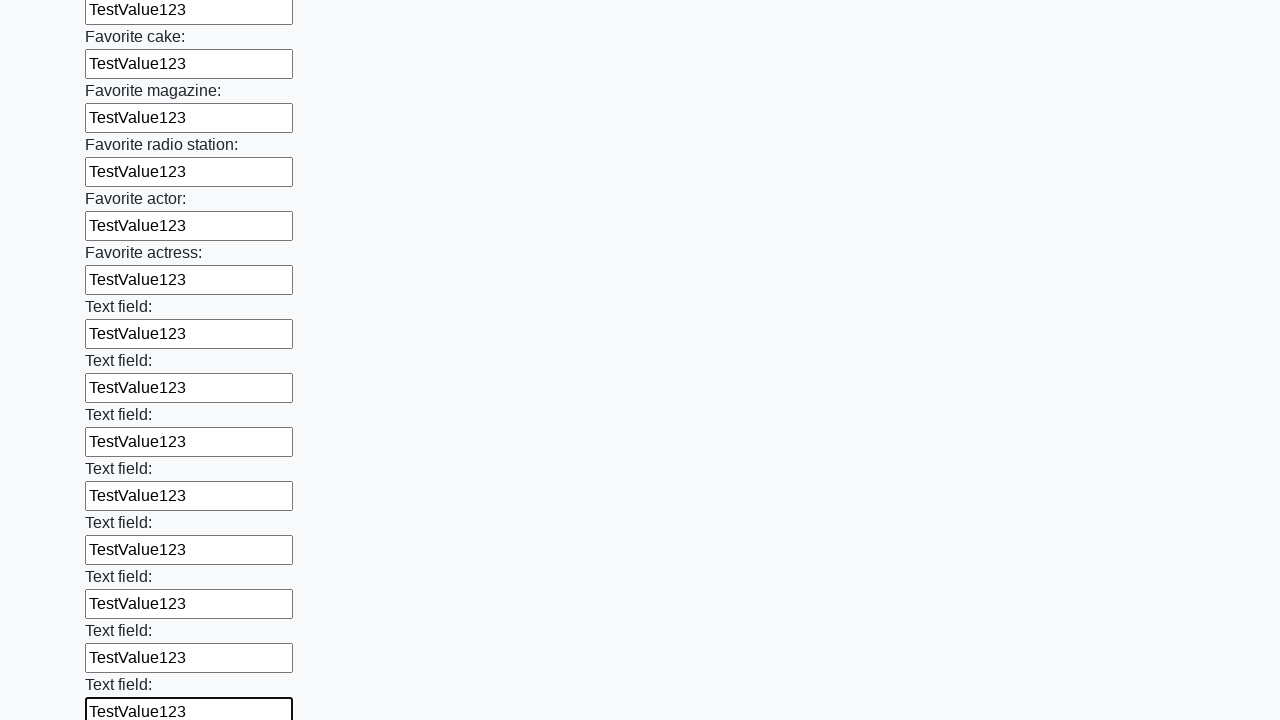

Filled input field with 'TestValue123' on input >> nth=34
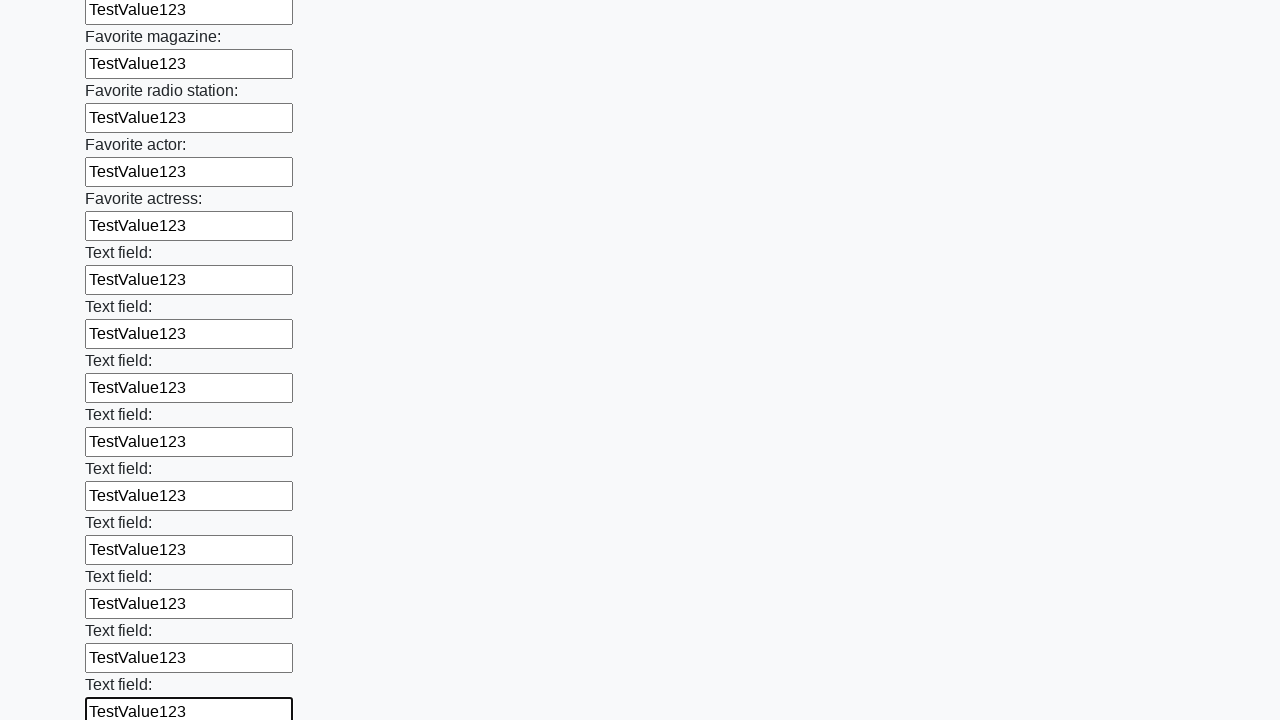

Filled input field with 'TestValue123' on input >> nth=35
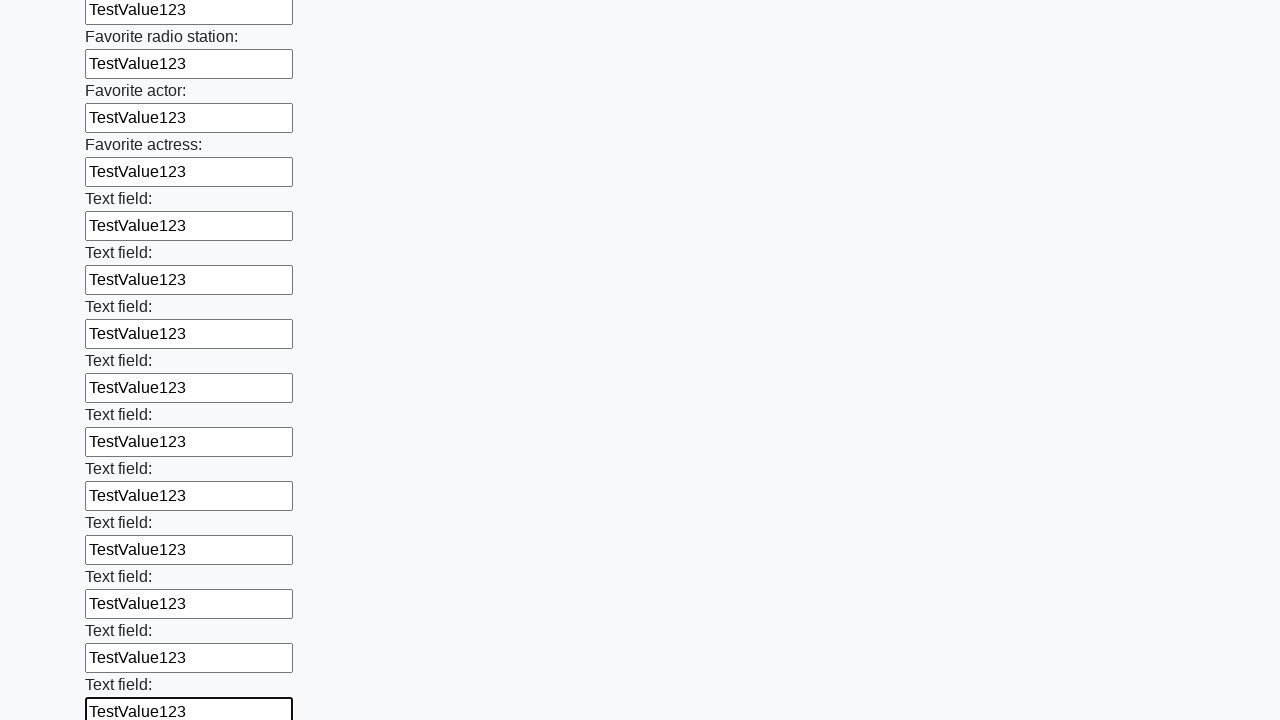

Filled input field with 'TestValue123' on input >> nth=36
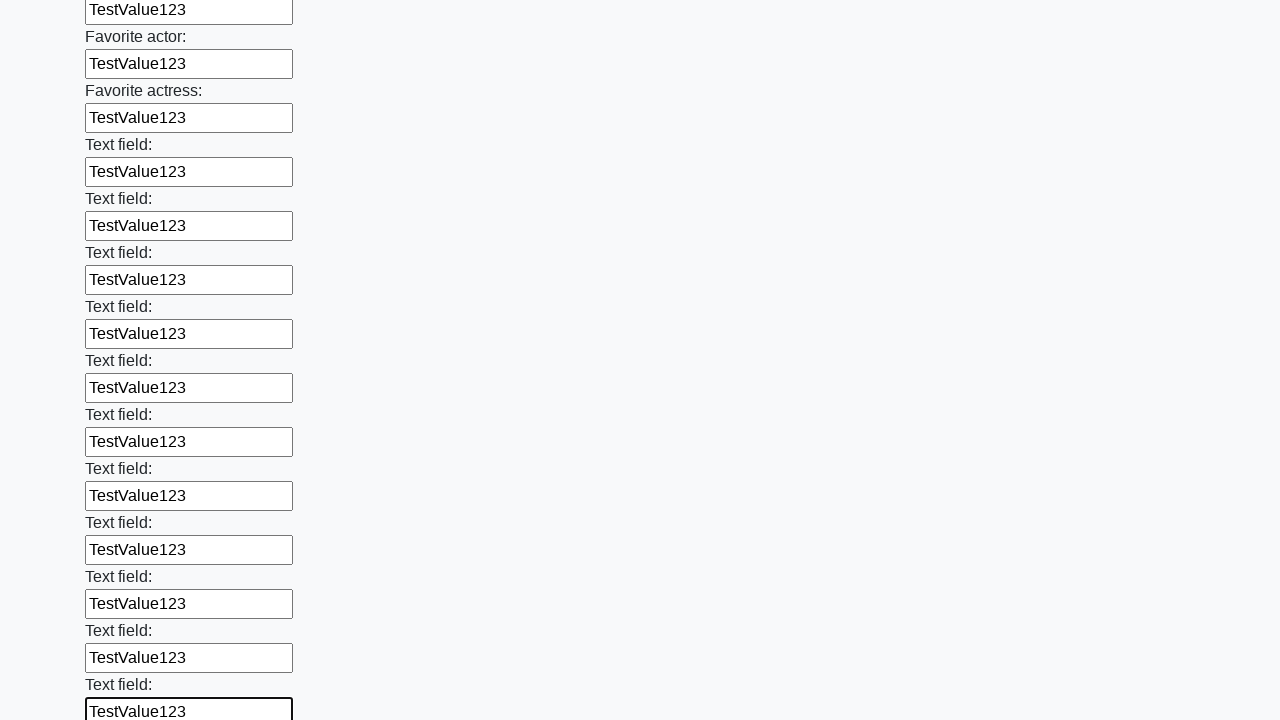

Filled input field with 'TestValue123' on input >> nth=37
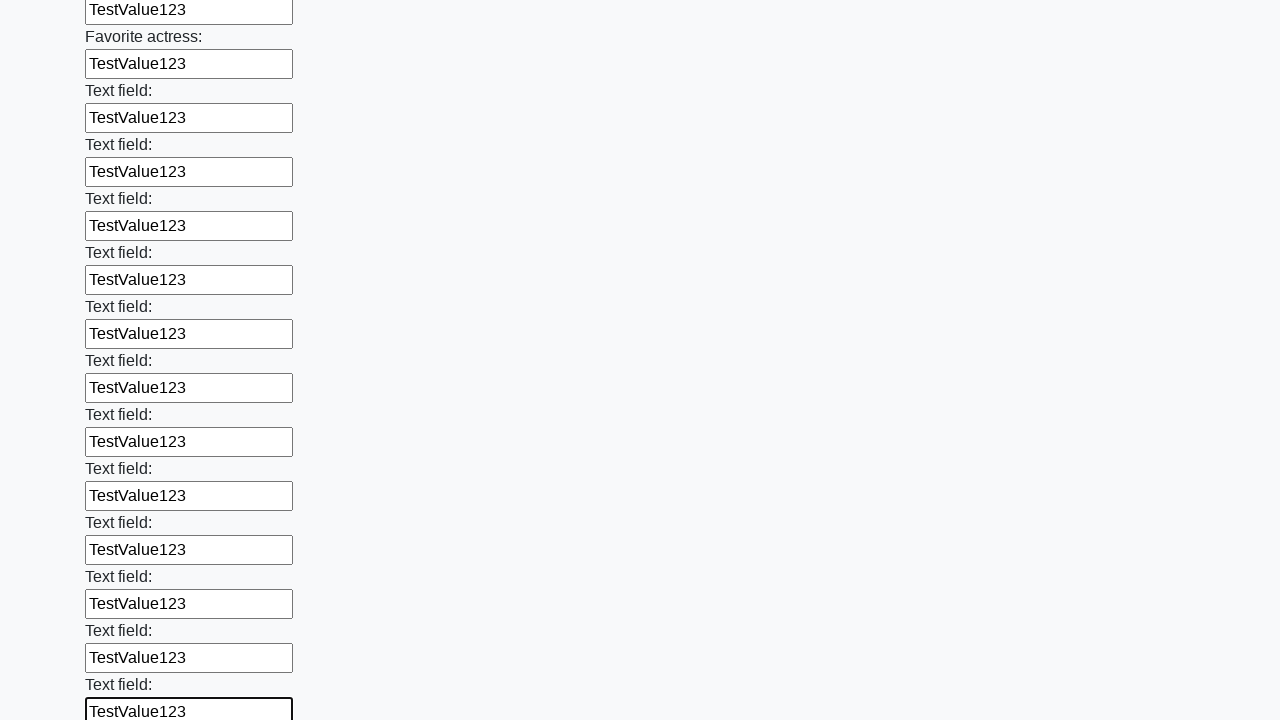

Filled input field with 'TestValue123' on input >> nth=38
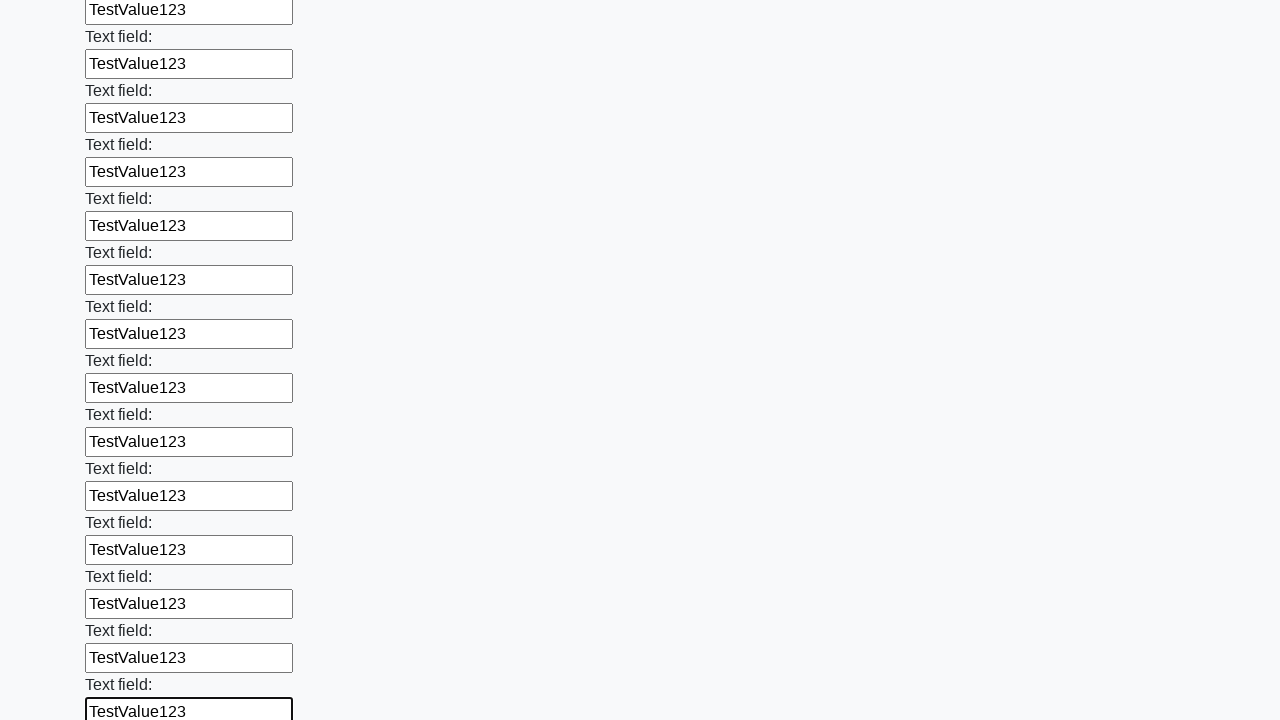

Filled input field with 'TestValue123' on input >> nth=39
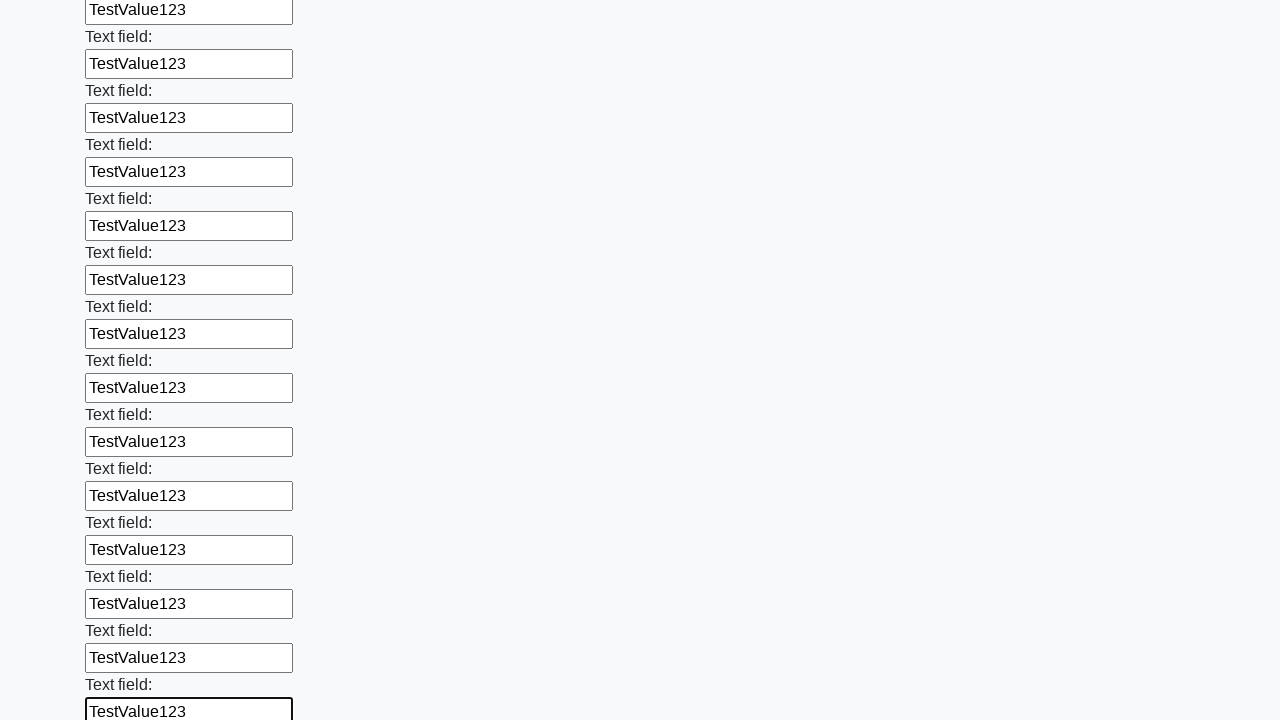

Filled input field with 'TestValue123' on input >> nth=40
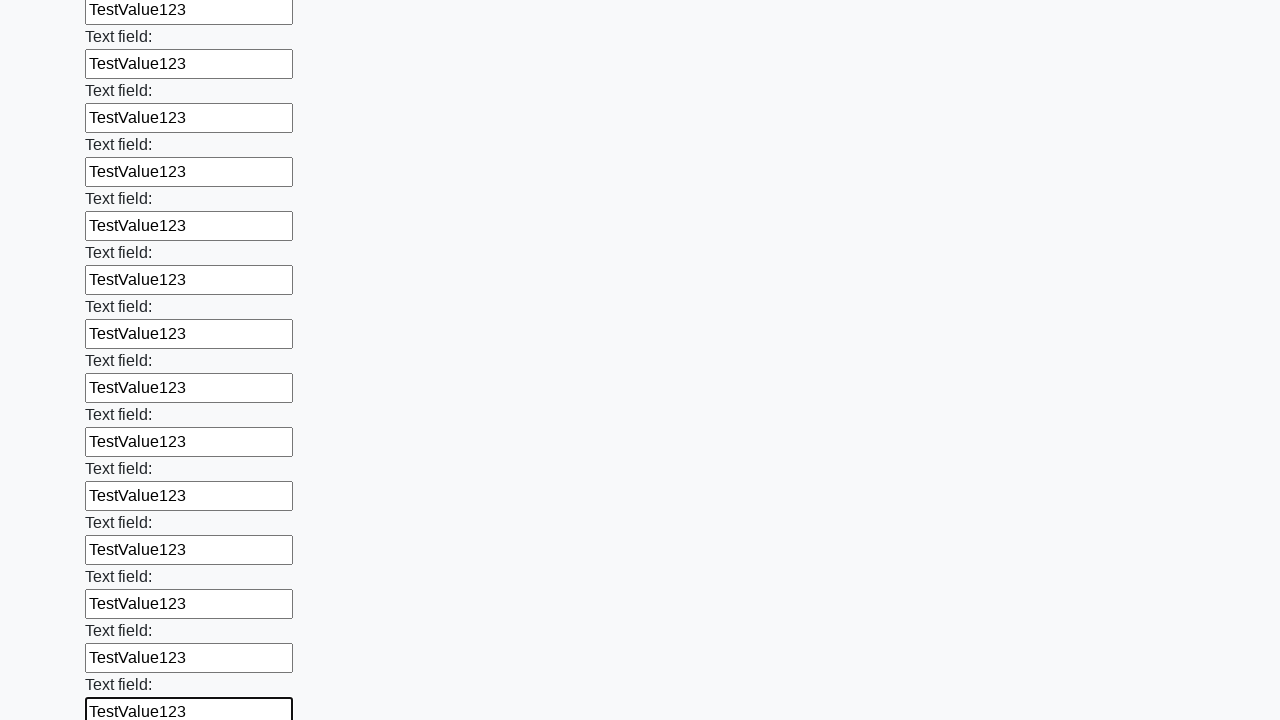

Filled input field with 'TestValue123' on input >> nth=41
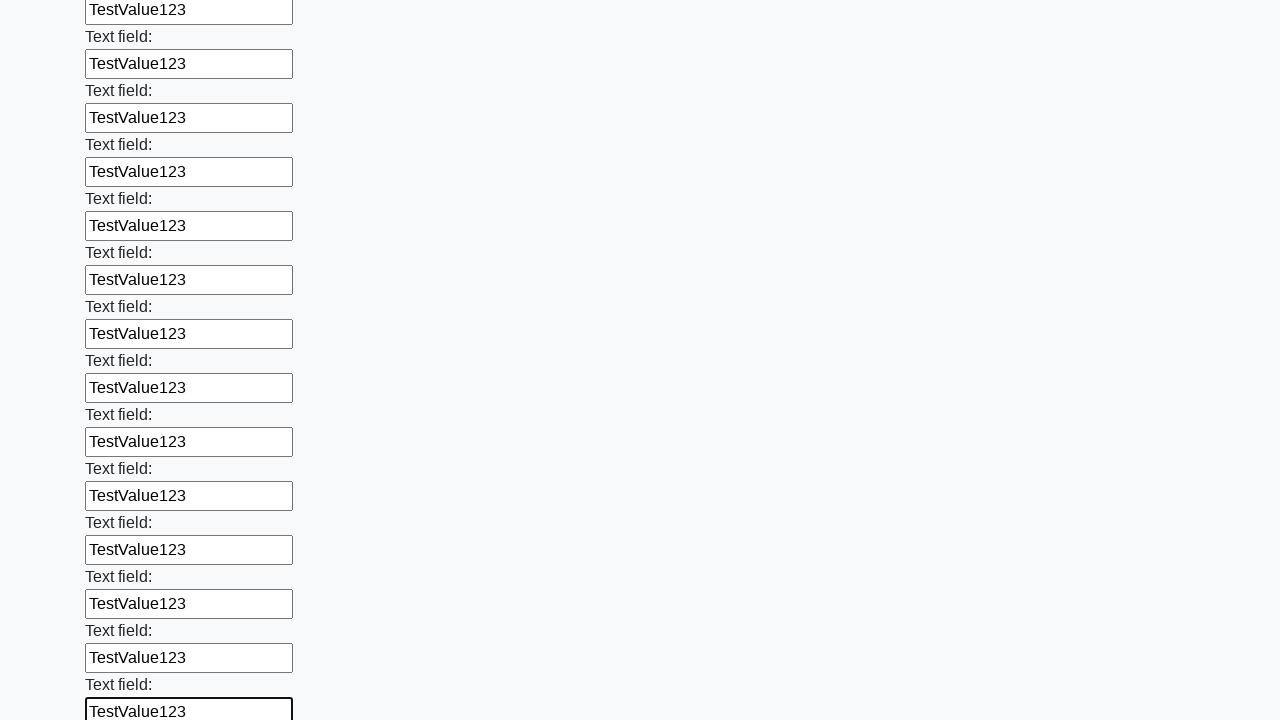

Filled input field with 'TestValue123' on input >> nth=42
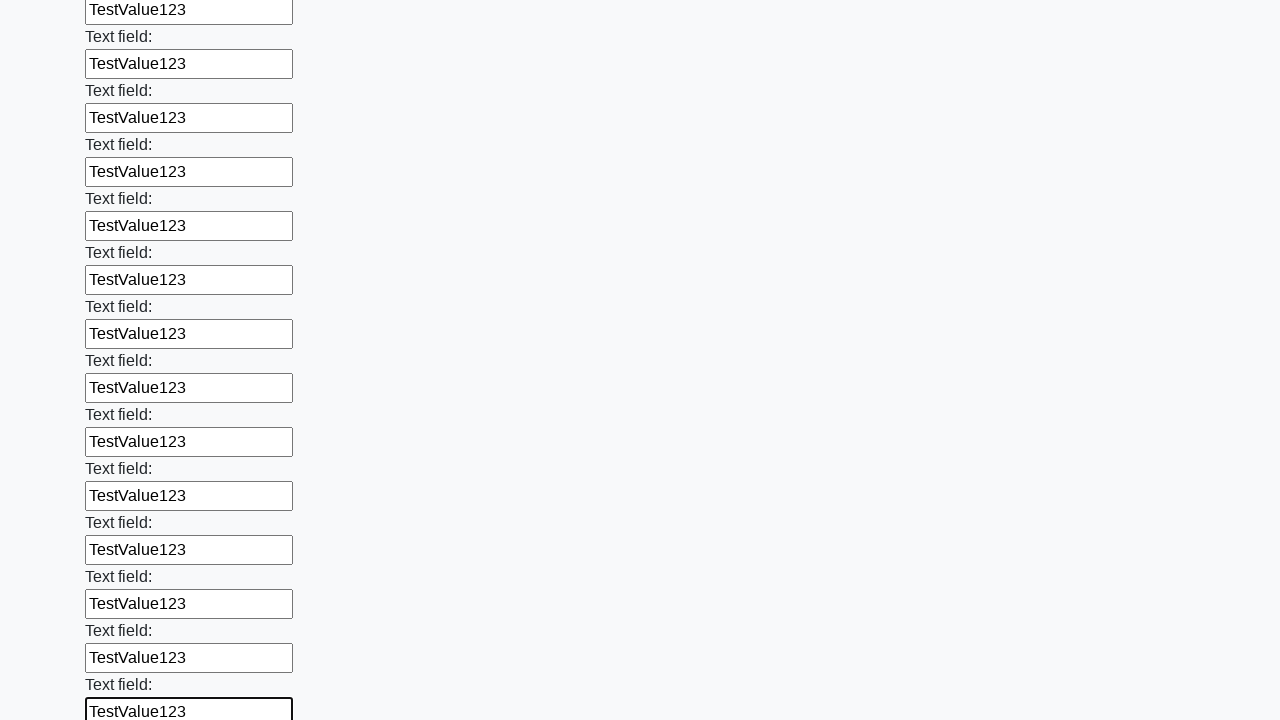

Filled input field with 'TestValue123' on input >> nth=43
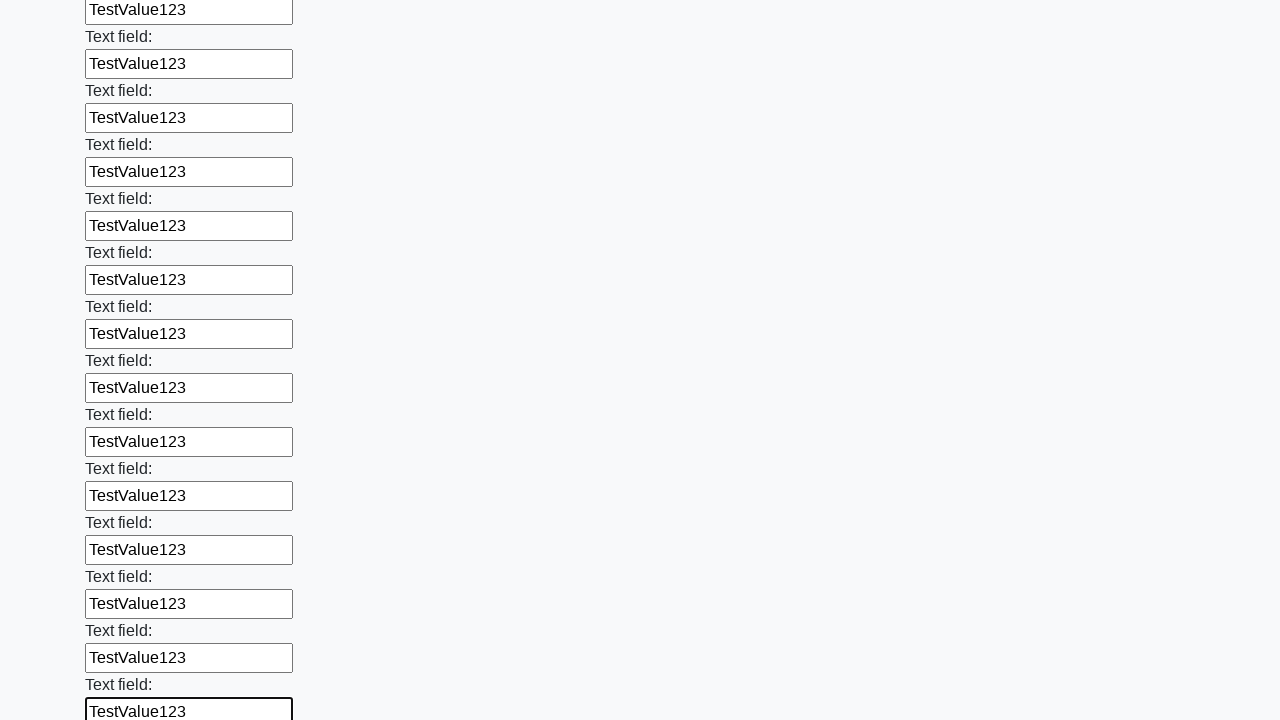

Filled input field with 'TestValue123' on input >> nth=44
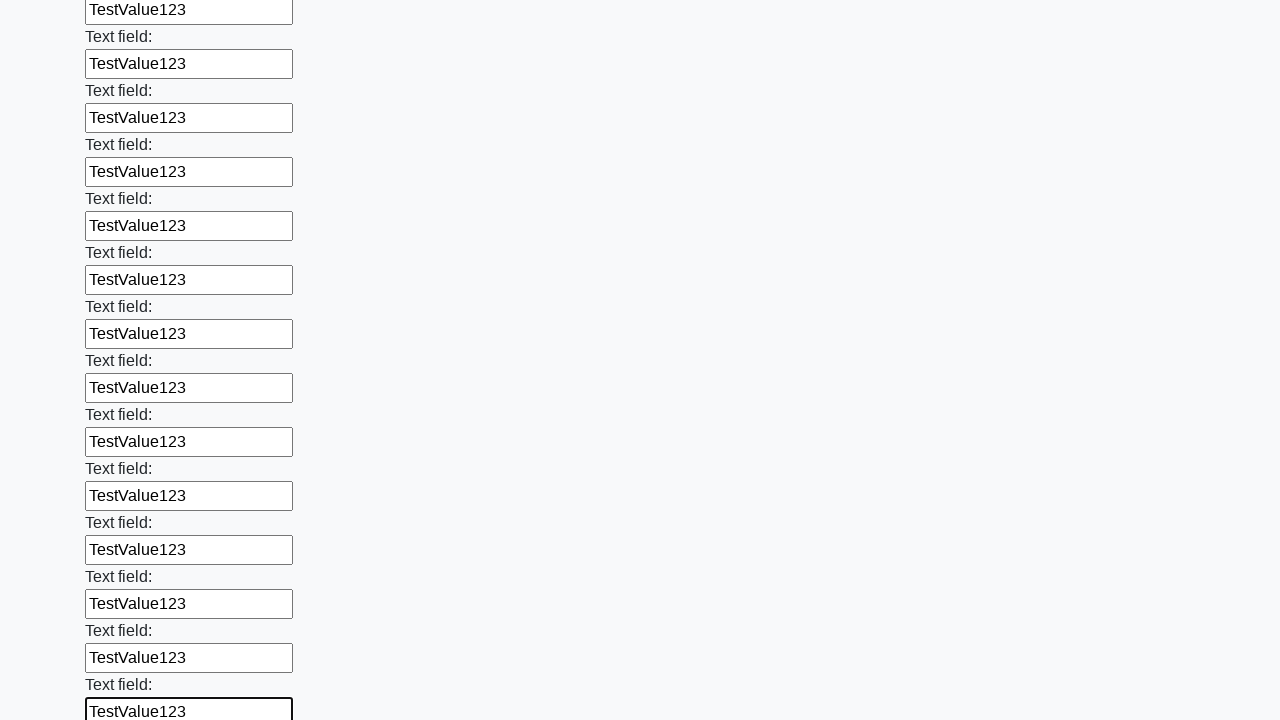

Filled input field with 'TestValue123' on input >> nth=45
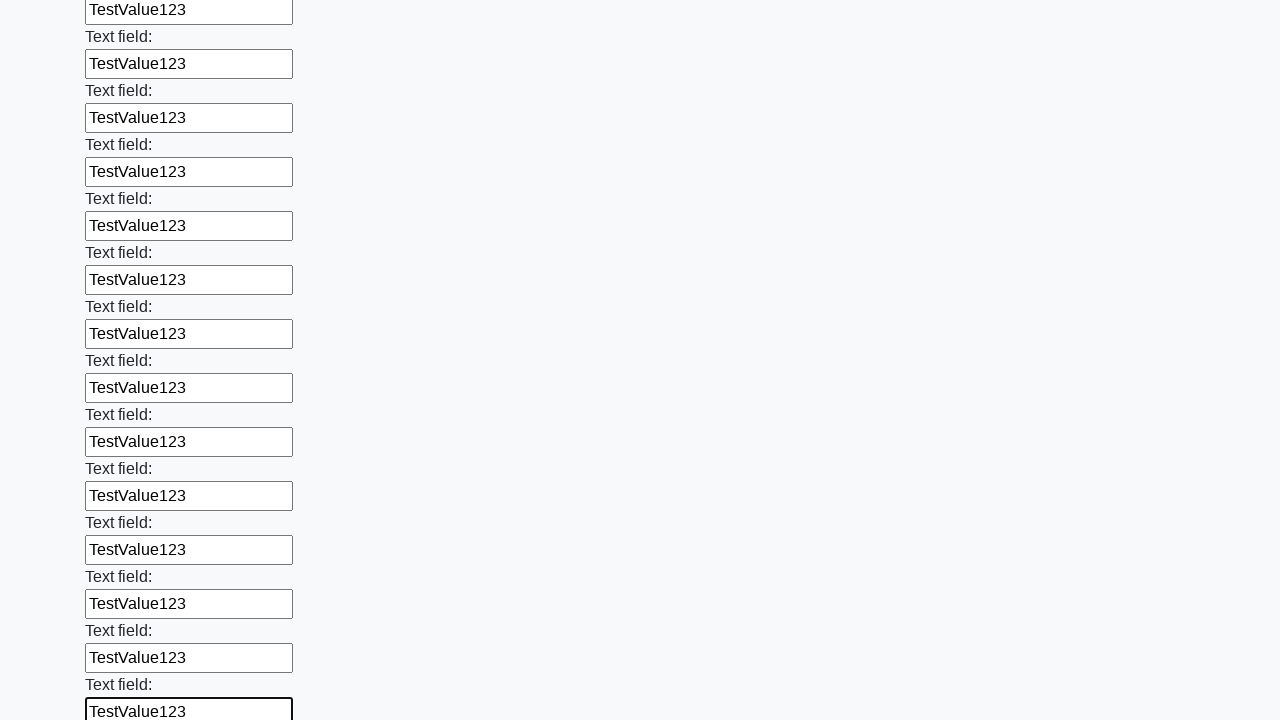

Filled input field with 'TestValue123' on input >> nth=46
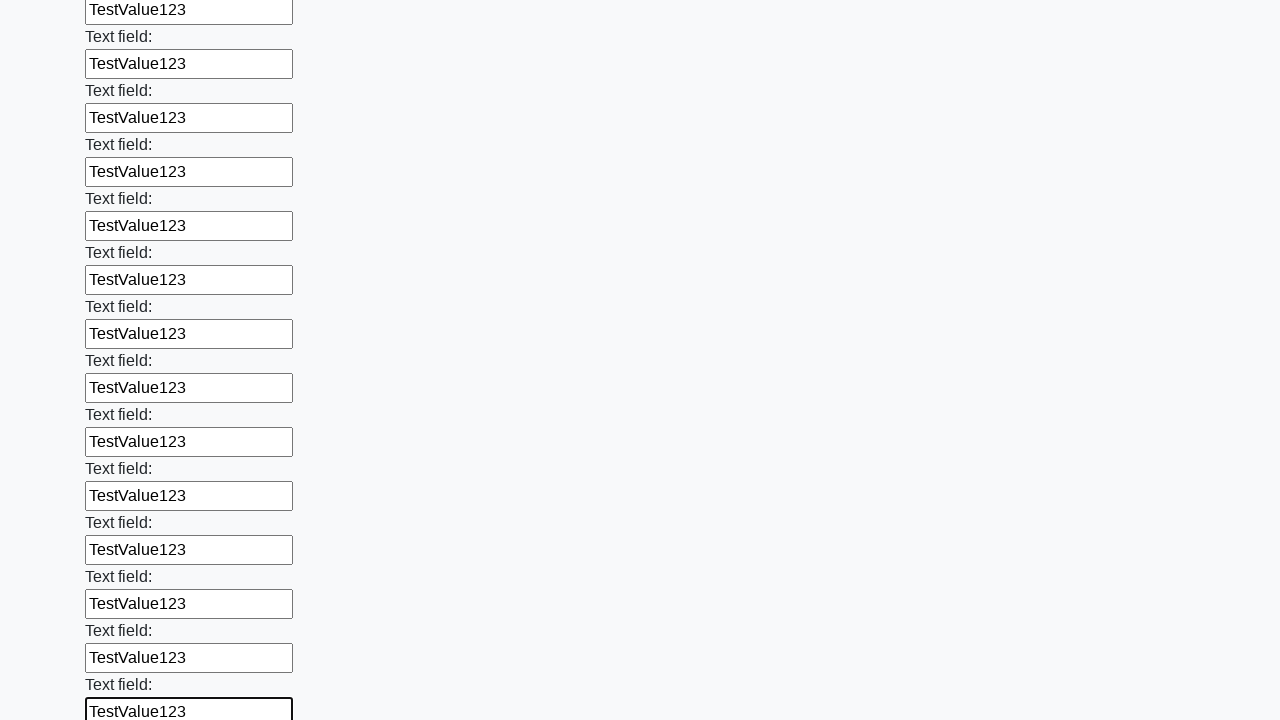

Filled input field with 'TestValue123' on input >> nth=47
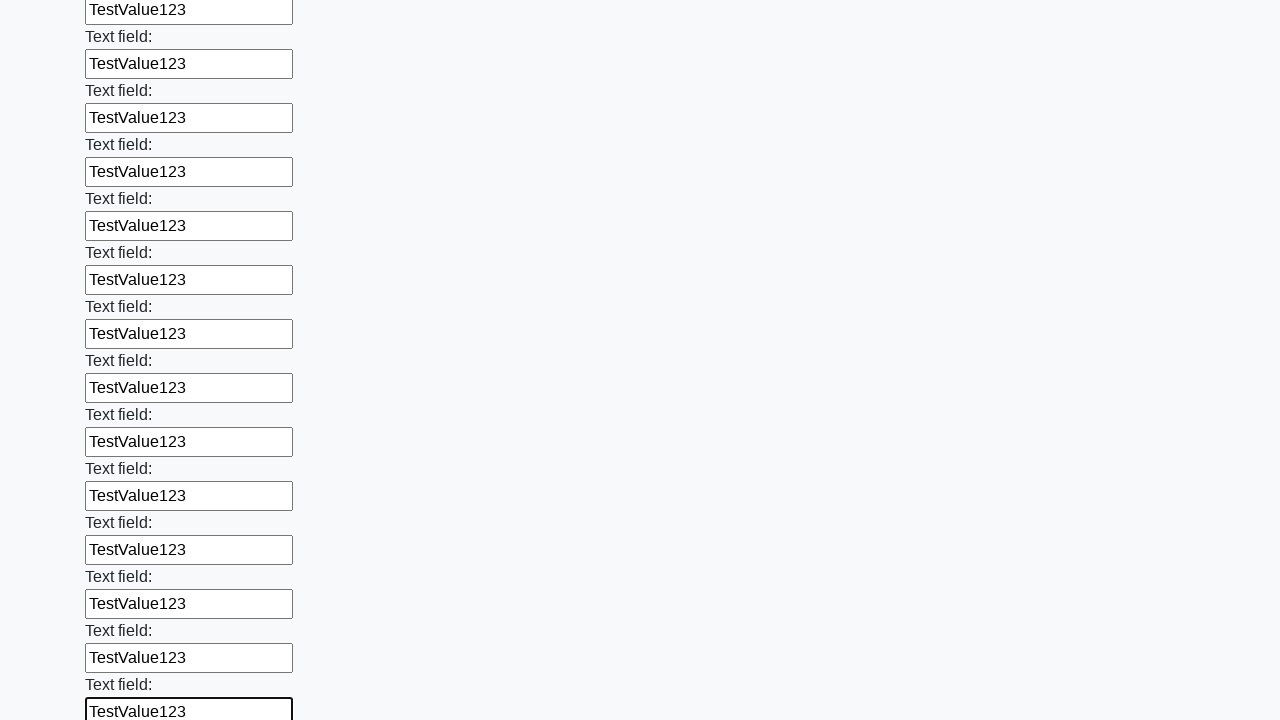

Filled input field with 'TestValue123' on input >> nth=48
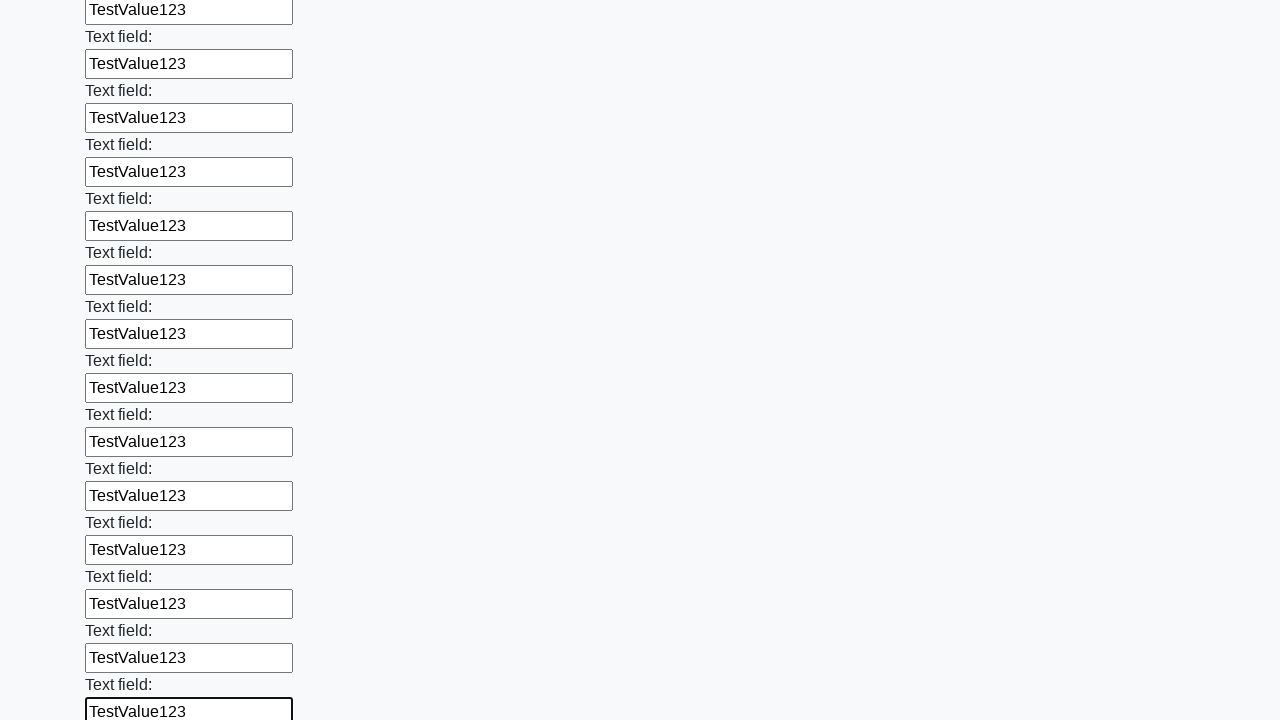

Filled input field with 'TestValue123' on input >> nth=49
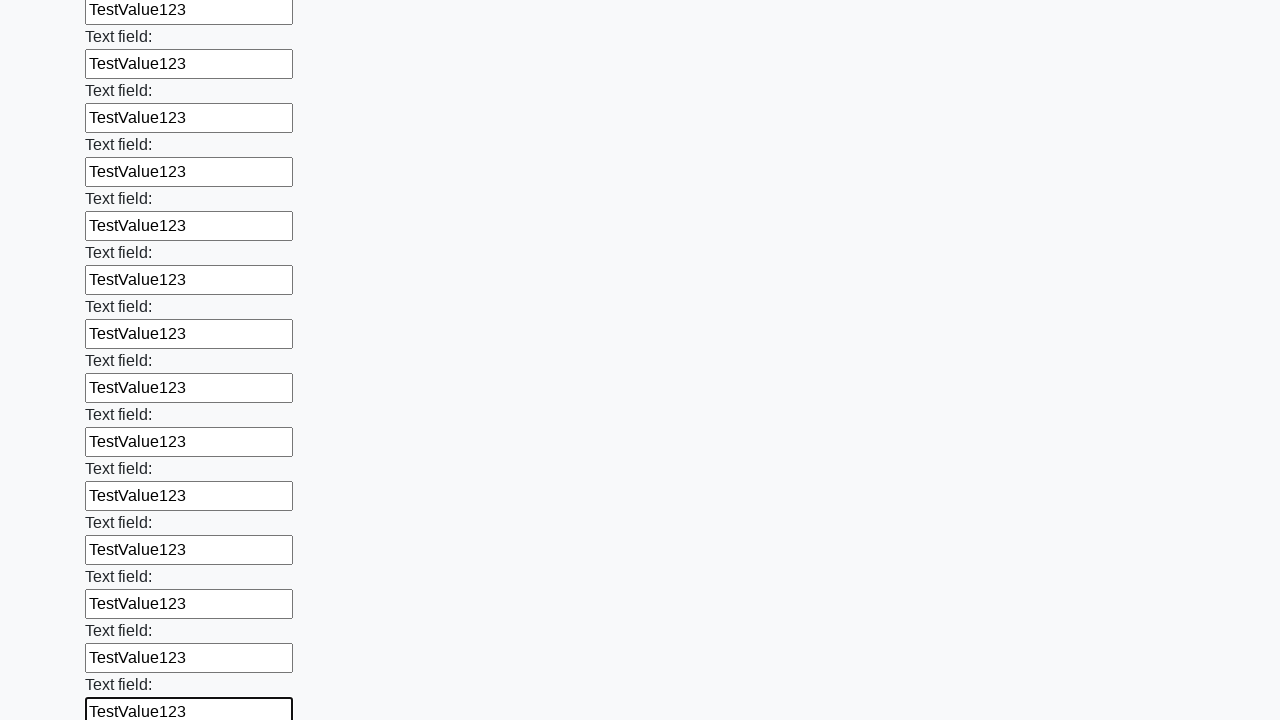

Filled input field with 'TestValue123' on input >> nth=50
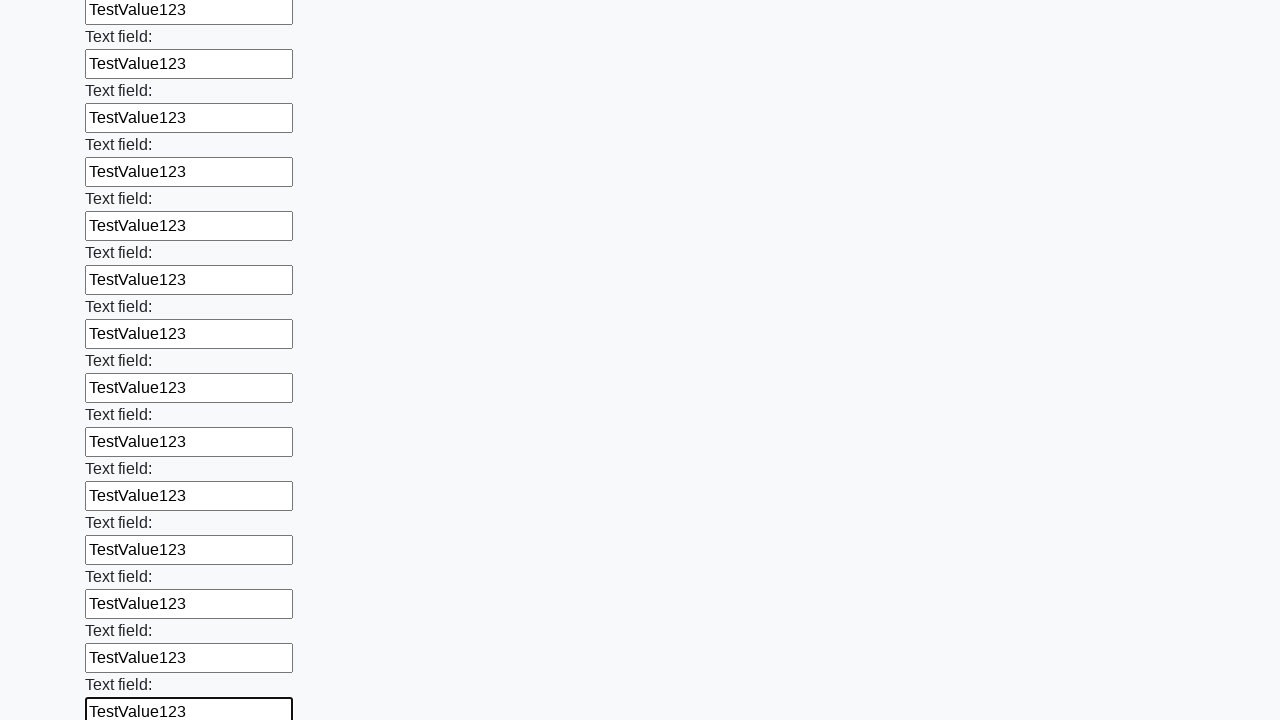

Filled input field with 'TestValue123' on input >> nth=51
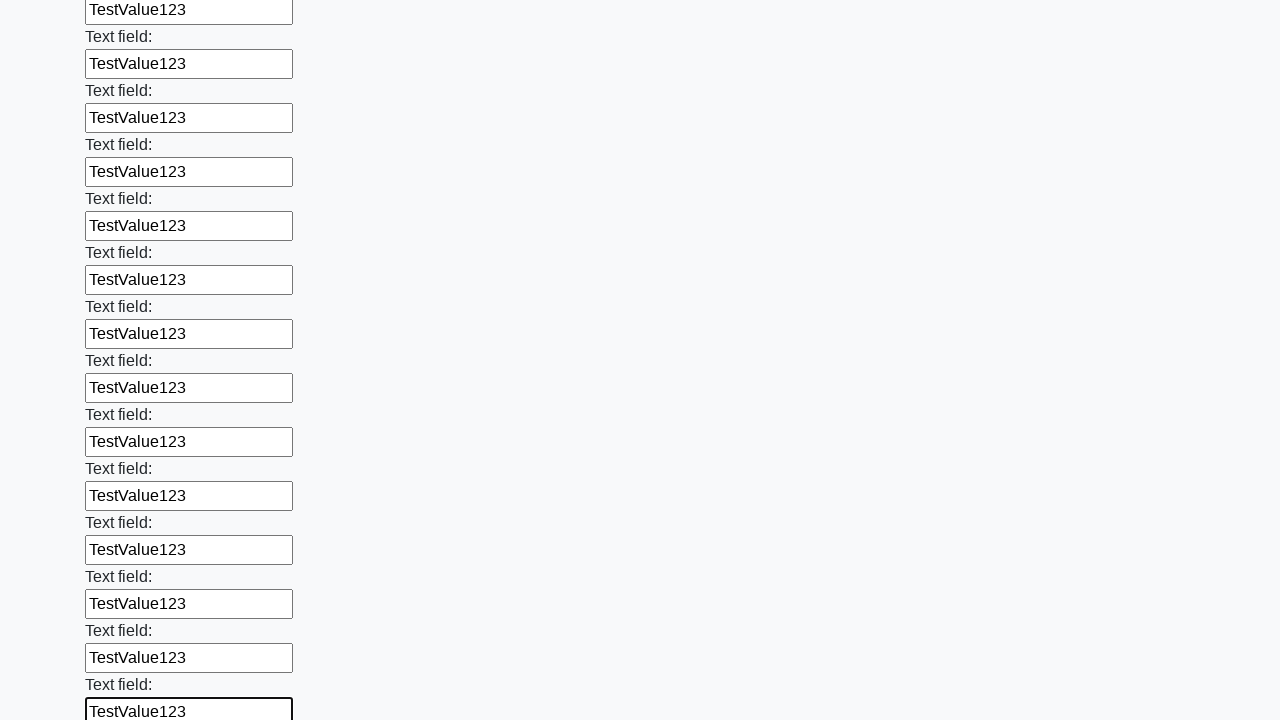

Filled input field with 'TestValue123' on input >> nth=52
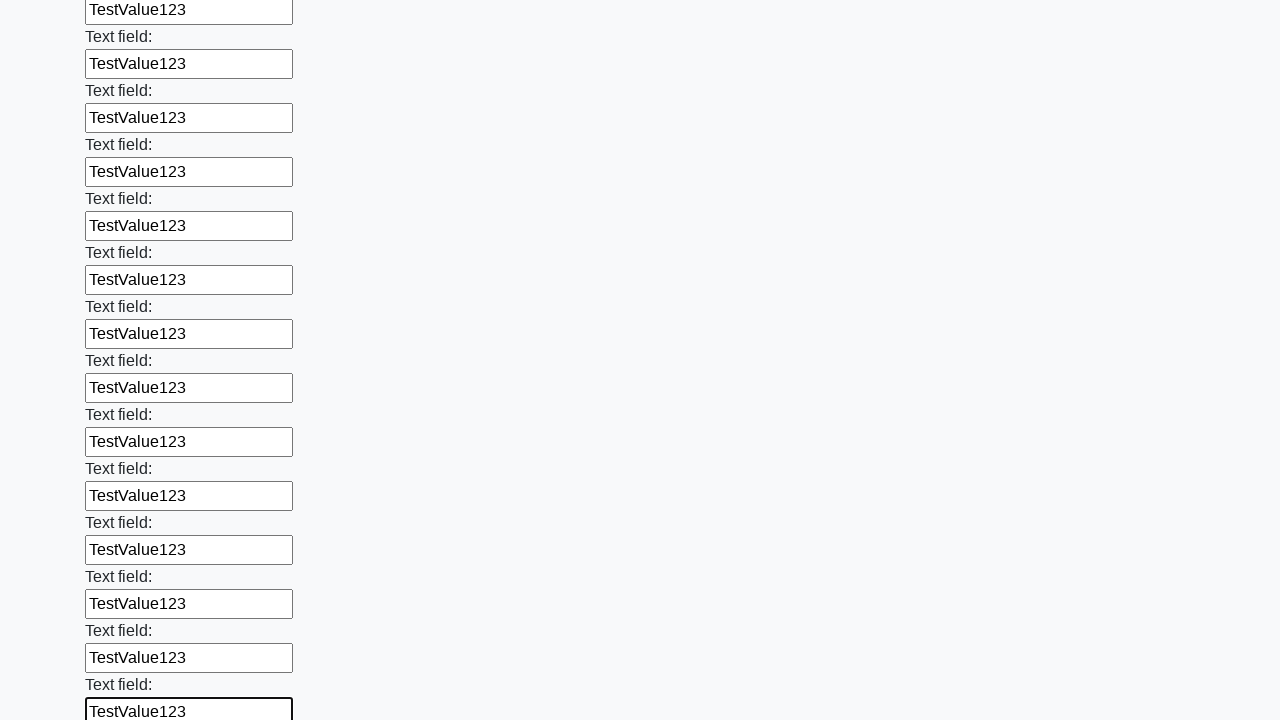

Filled input field with 'TestValue123' on input >> nth=53
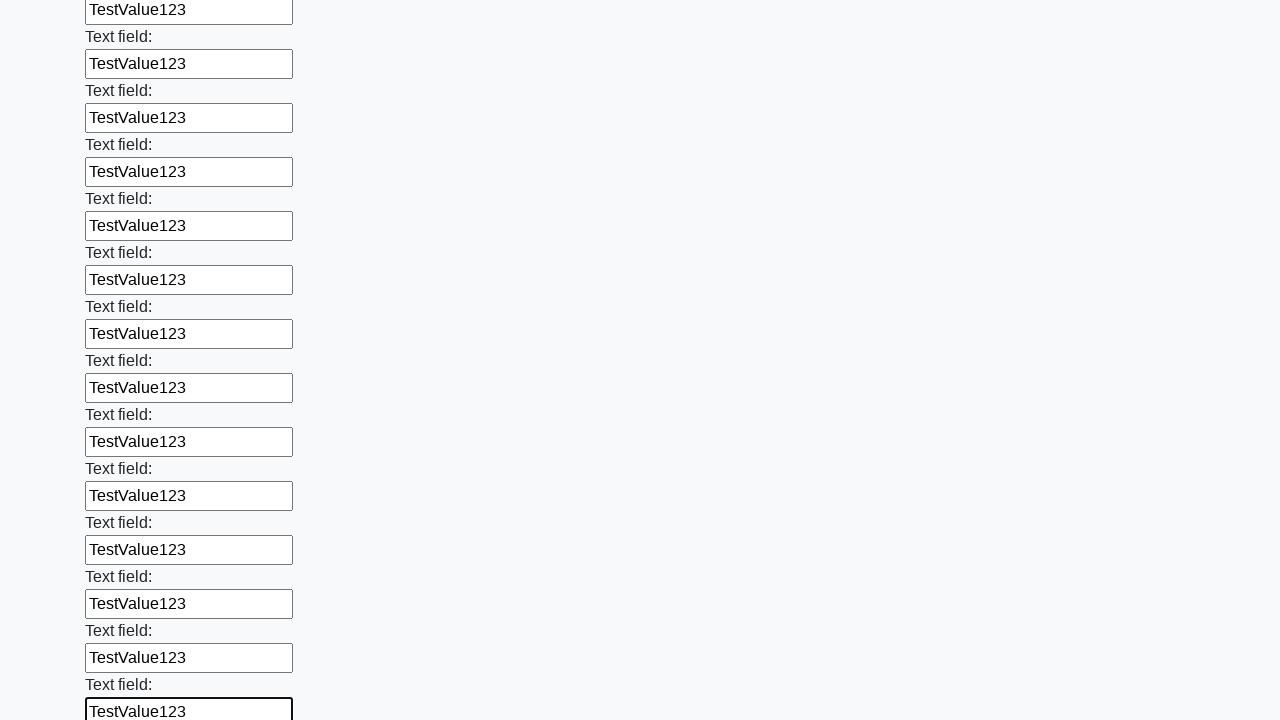

Filled input field with 'TestValue123' on input >> nth=54
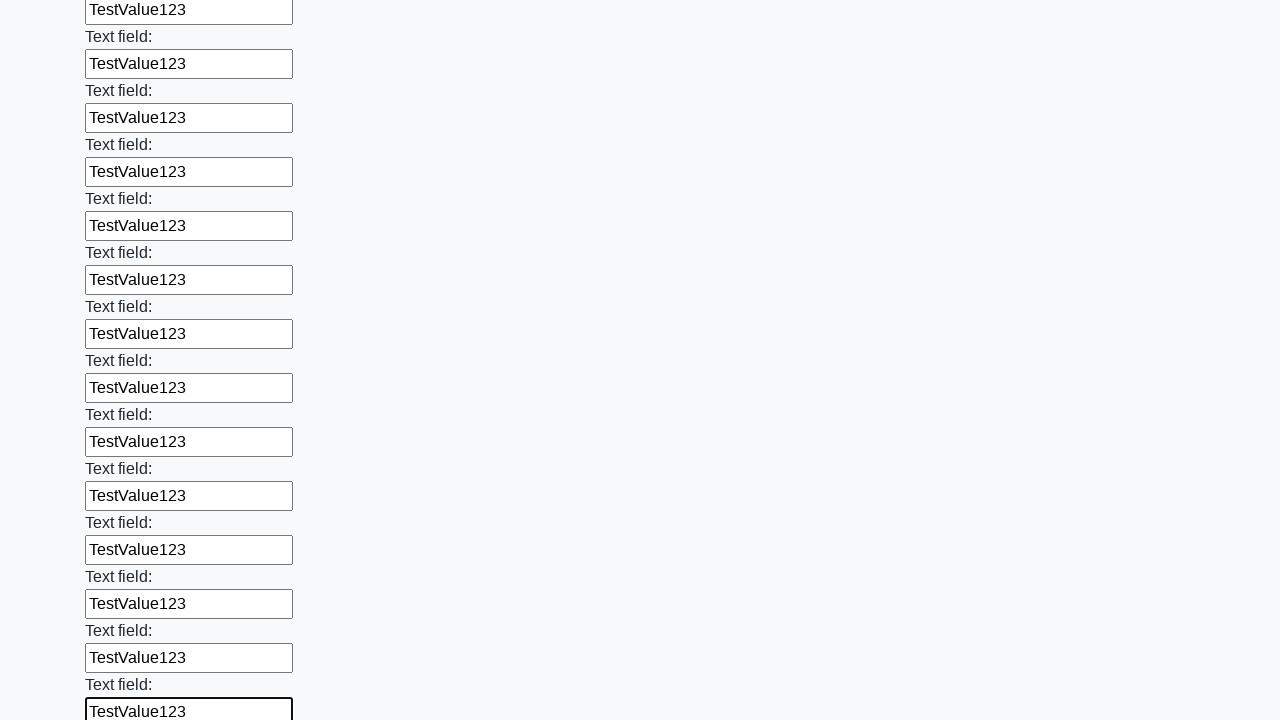

Filled input field with 'TestValue123' on input >> nth=55
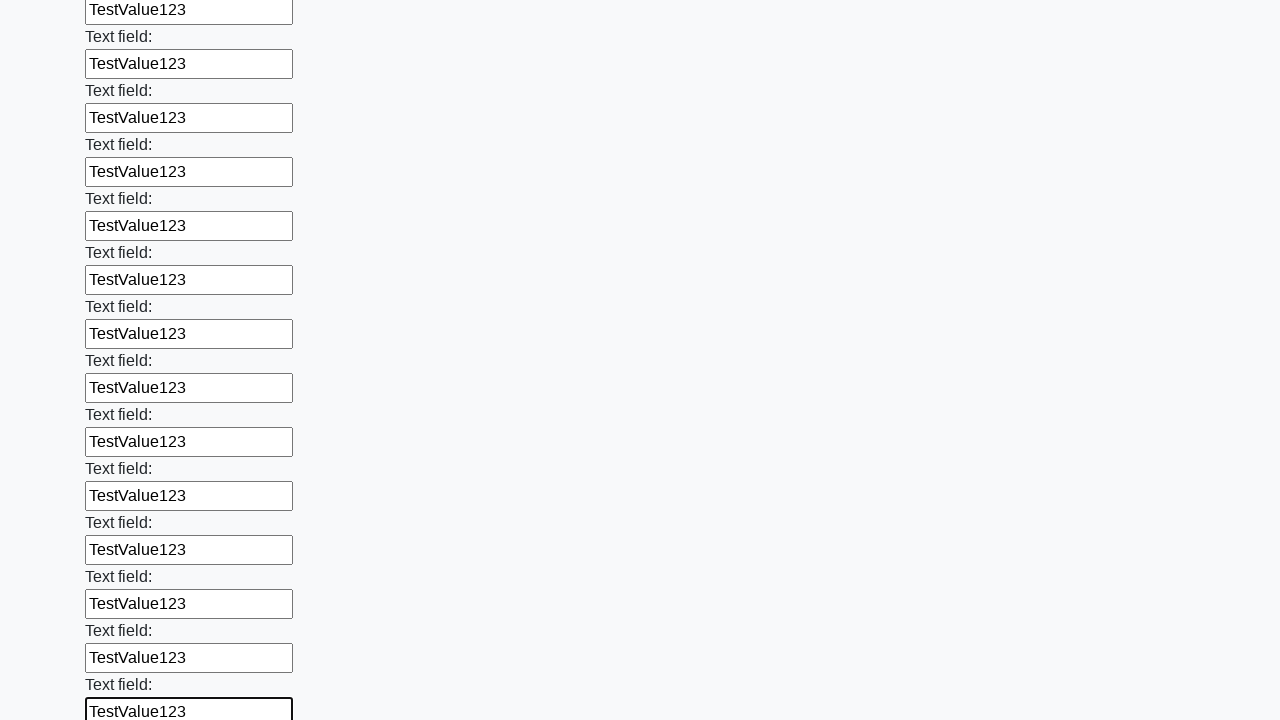

Filled input field with 'TestValue123' on input >> nth=56
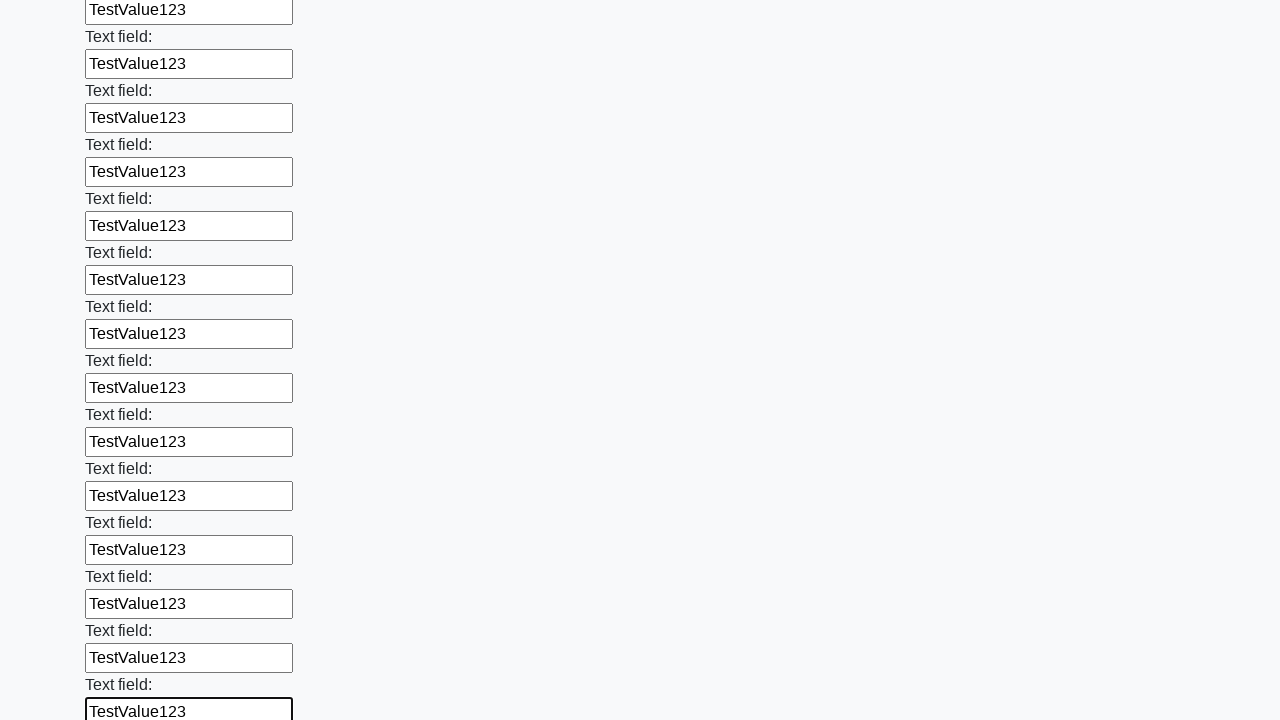

Filled input field with 'TestValue123' on input >> nth=57
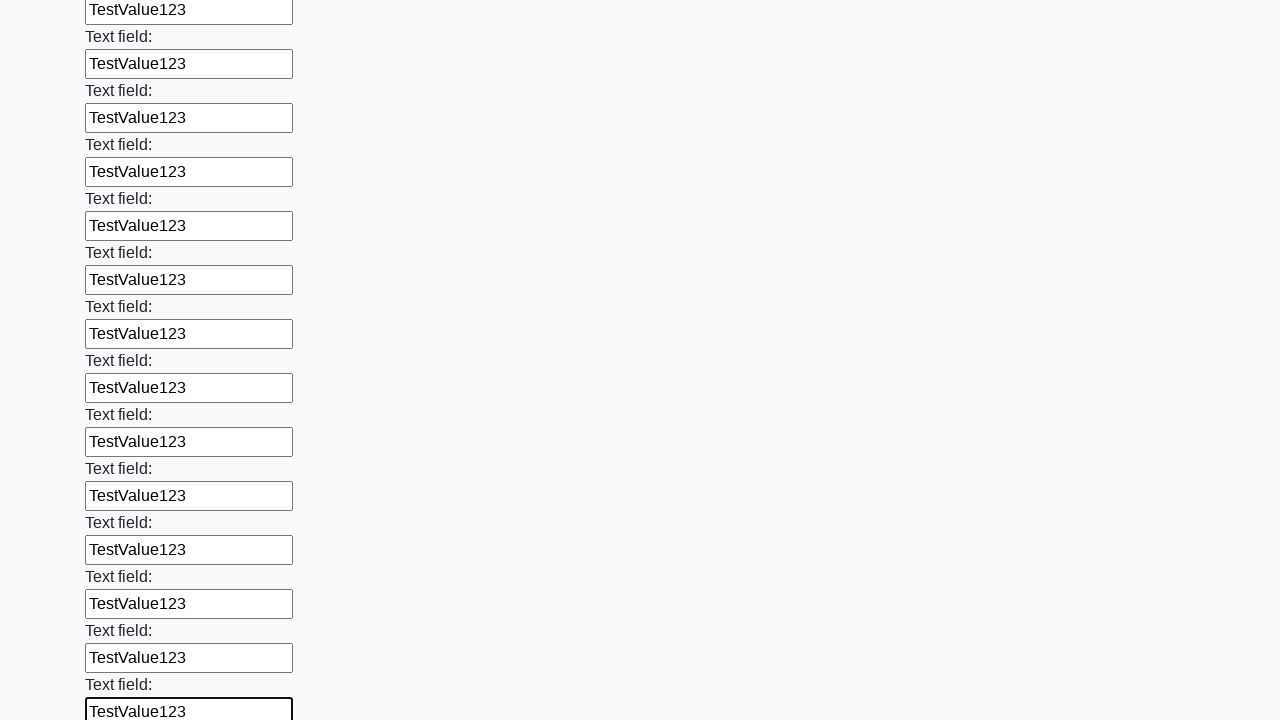

Filled input field with 'TestValue123' on input >> nth=58
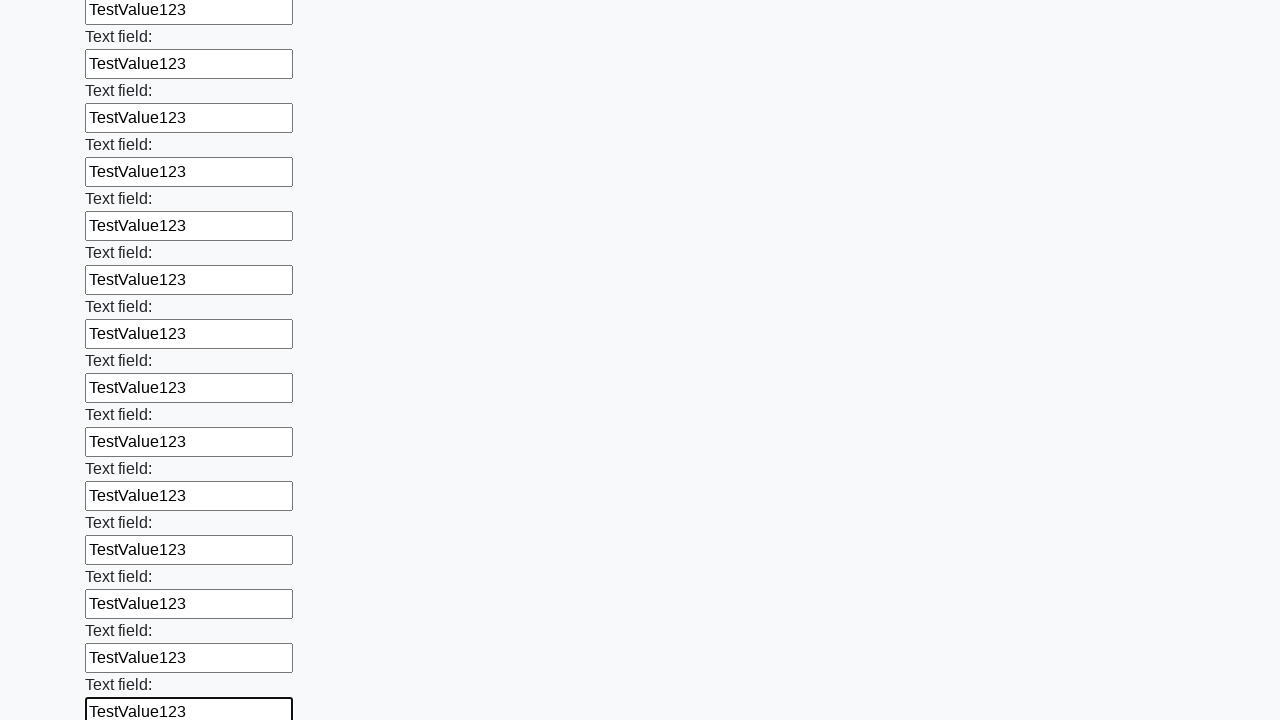

Filled input field with 'TestValue123' on input >> nth=59
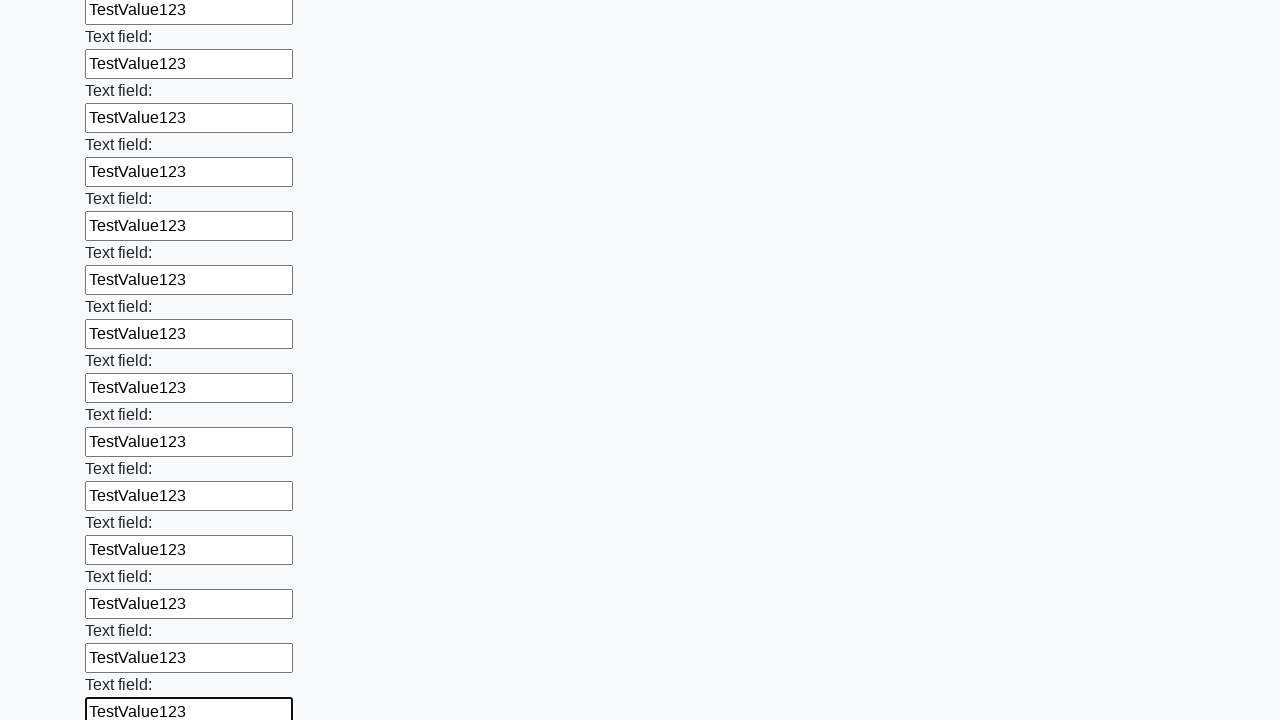

Filled input field with 'TestValue123' on input >> nth=60
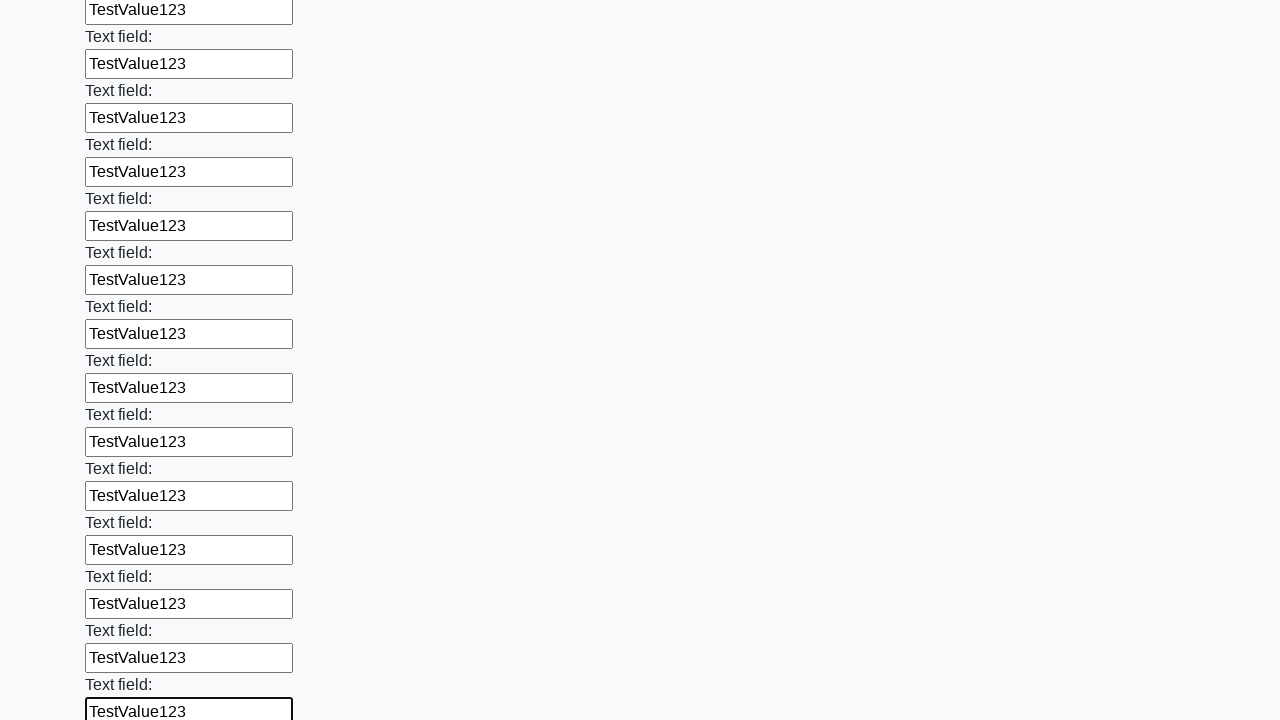

Filled input field with 'TestValue123' on input >> nth=61
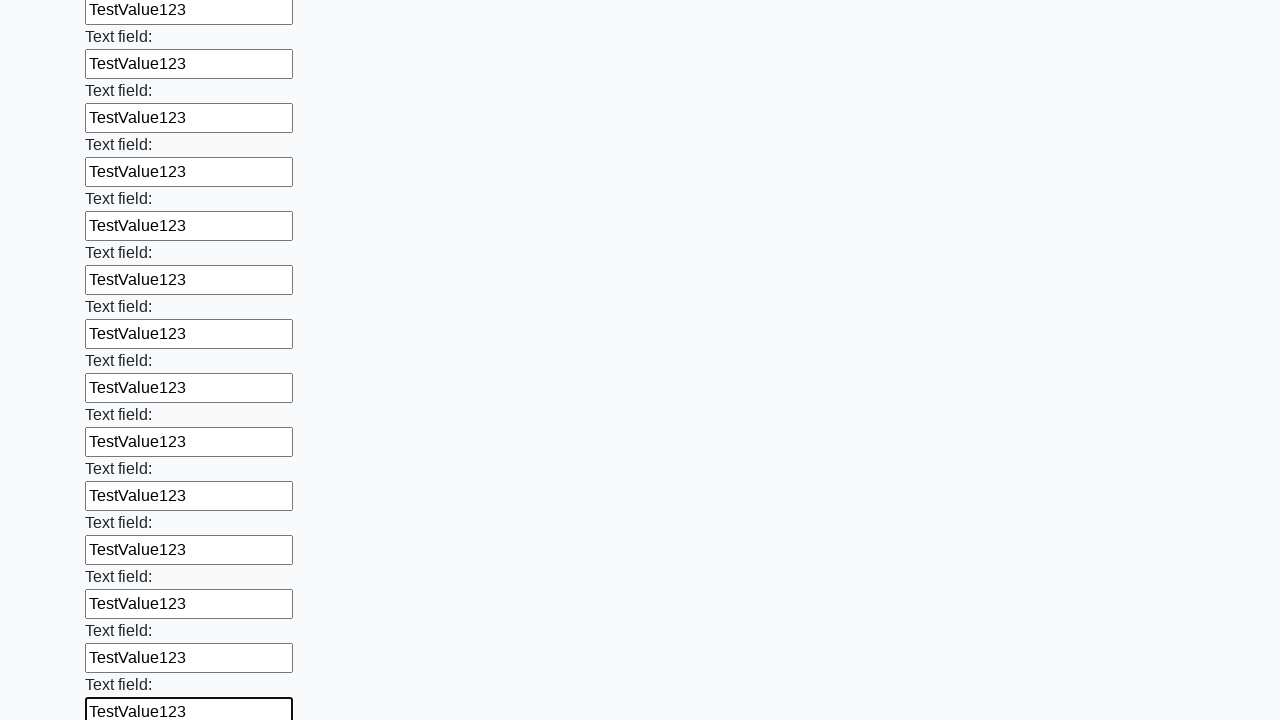

Filled input field with 'TestValue123' on input >> nth=62
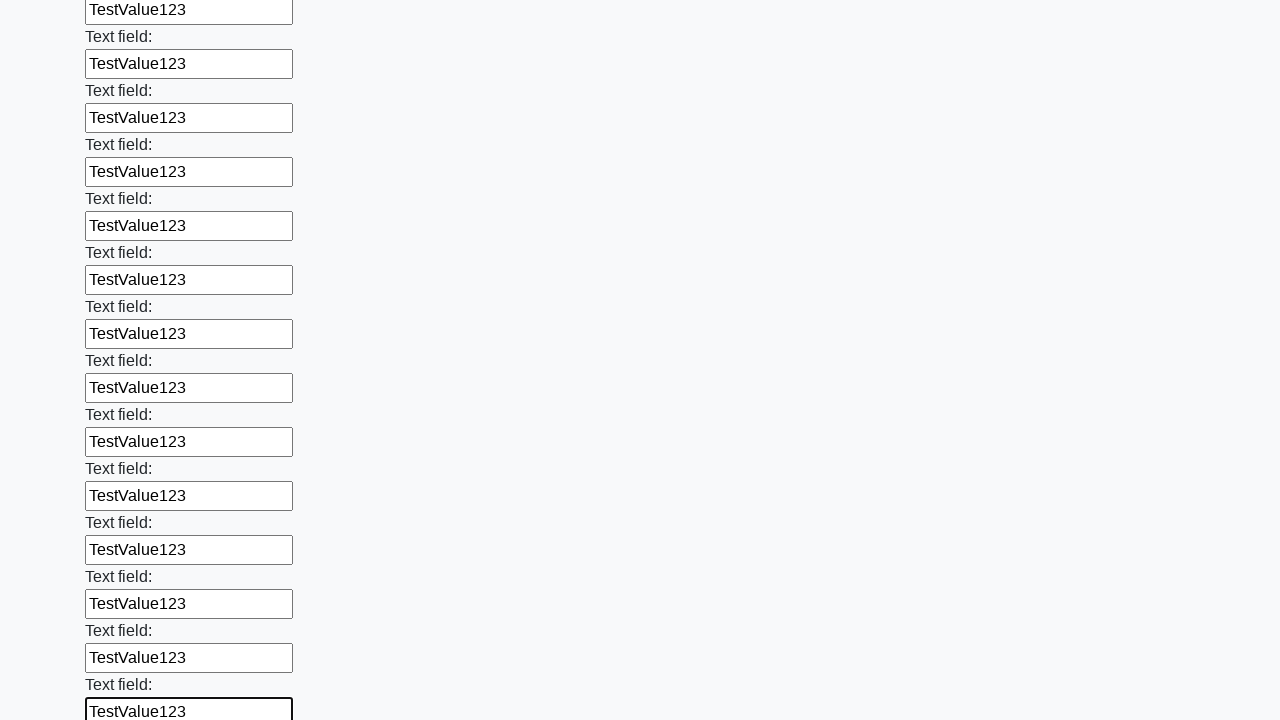

Filled input field with 'TestValue123' on input >> nth=63
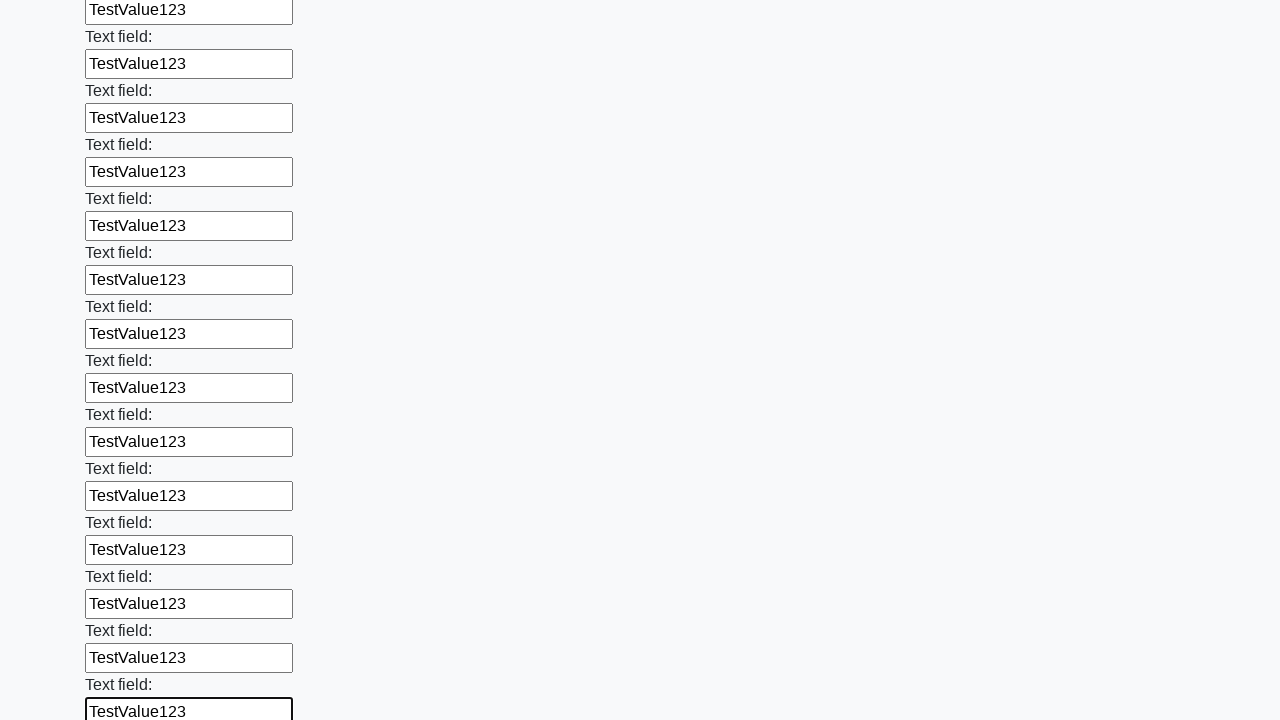

Filled input field with 'TestValue123' on input >> nth=64
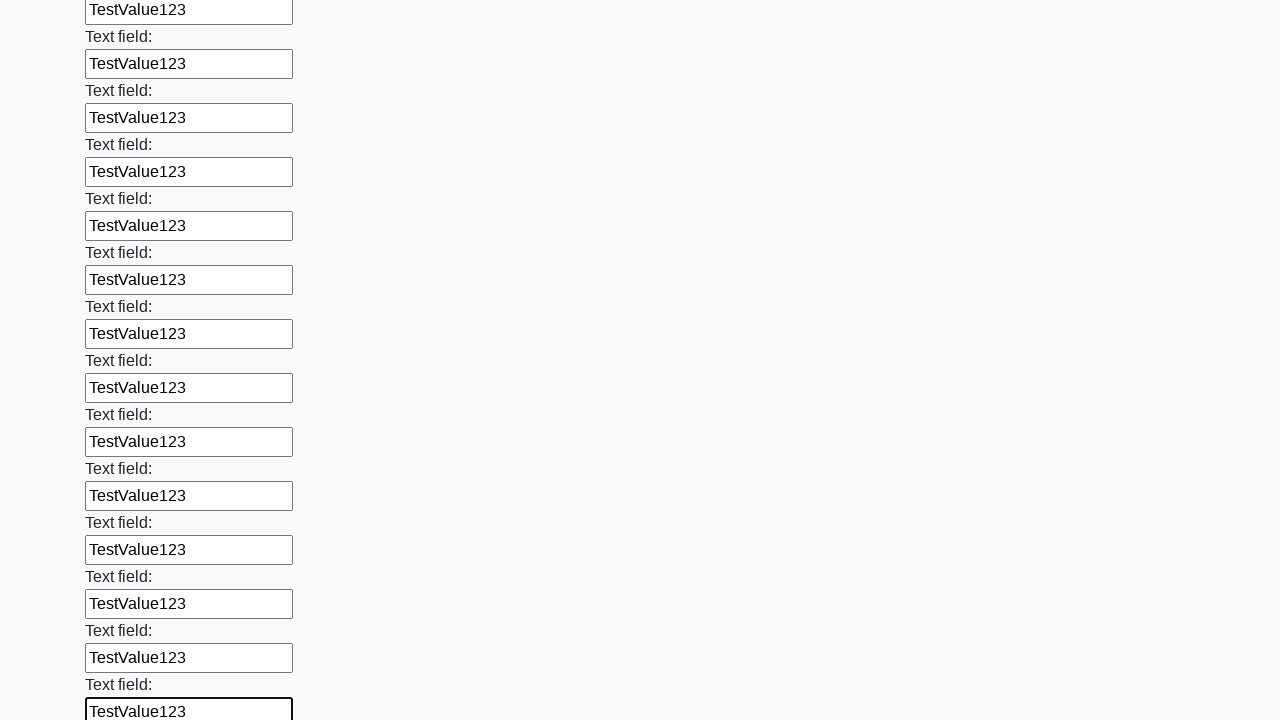

Filled input field with 'TestValue123' on input >> nth=65
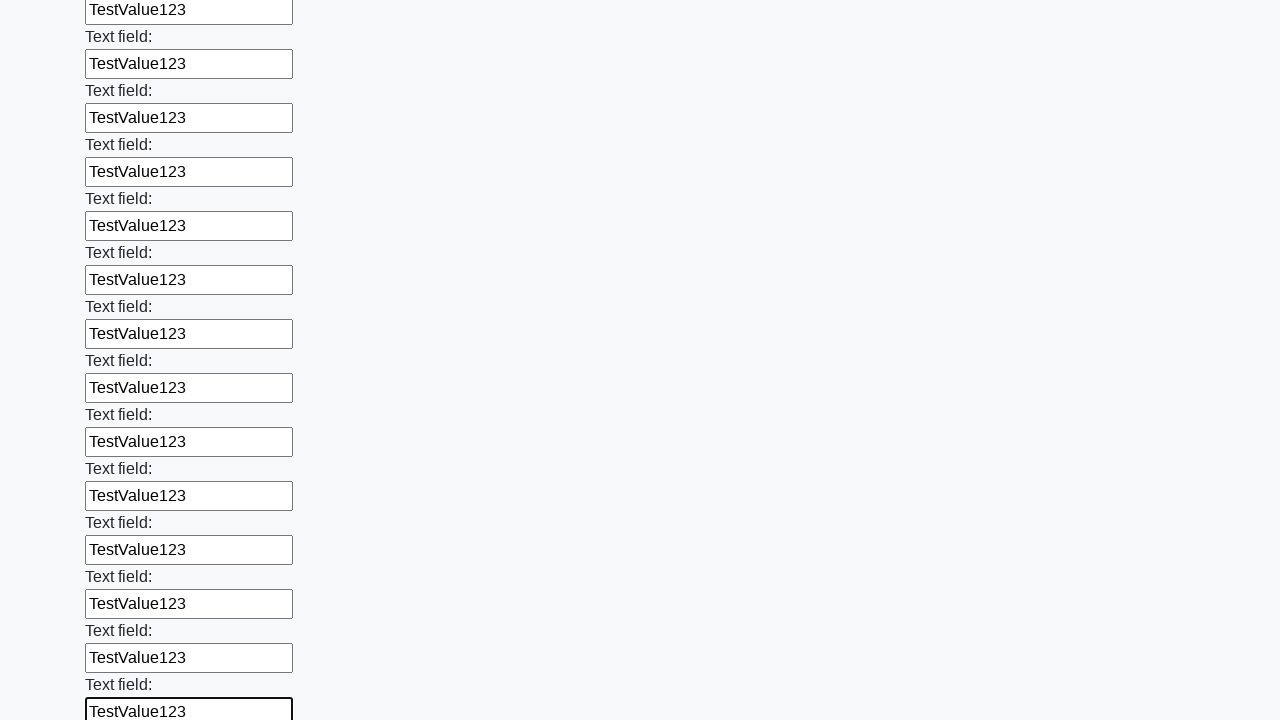

Filled input field with 'TestValue123' on input >> nth=66
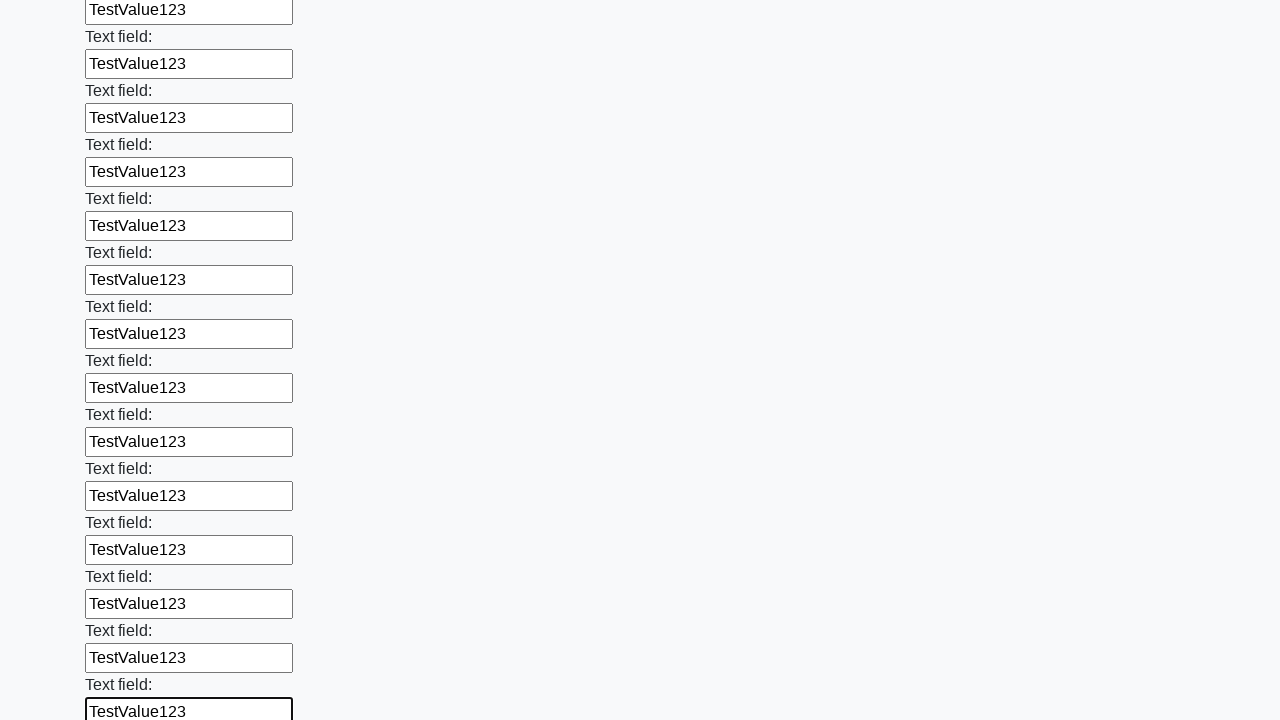

Filled input field with 'TestValue123' on input >> nth=67
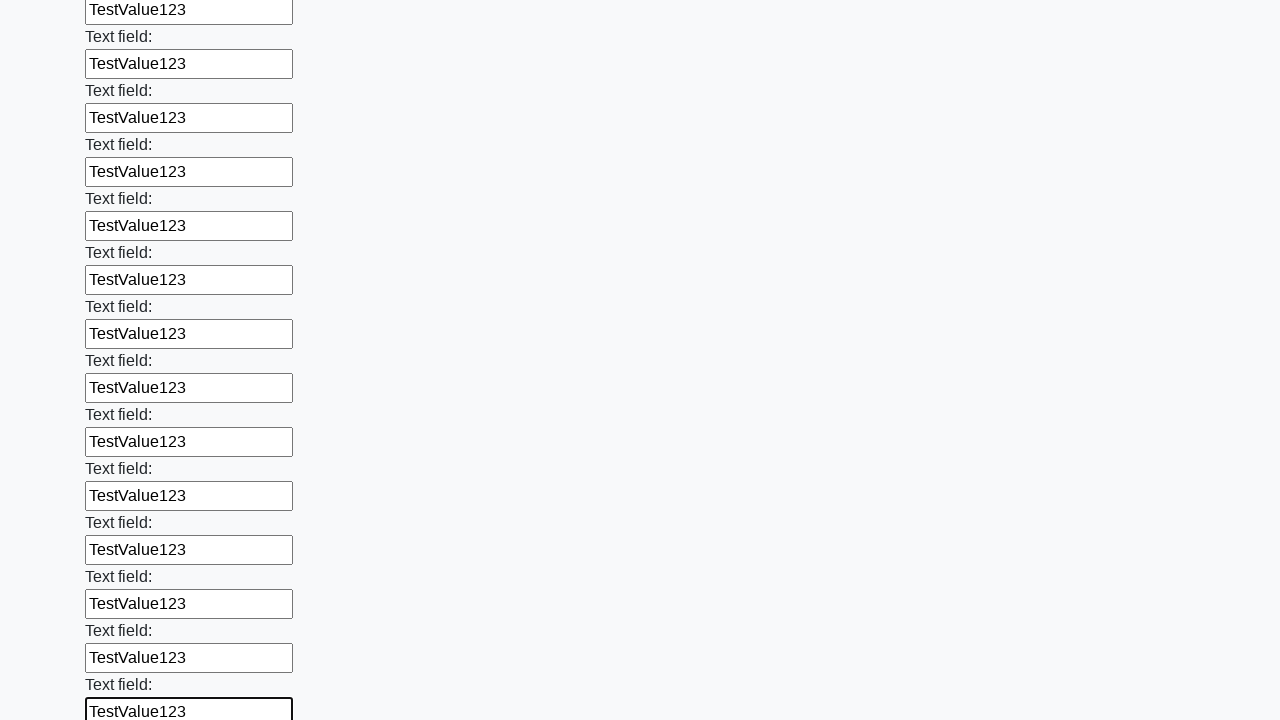

Filled input field with 'TestValue123' on input >> nth=68
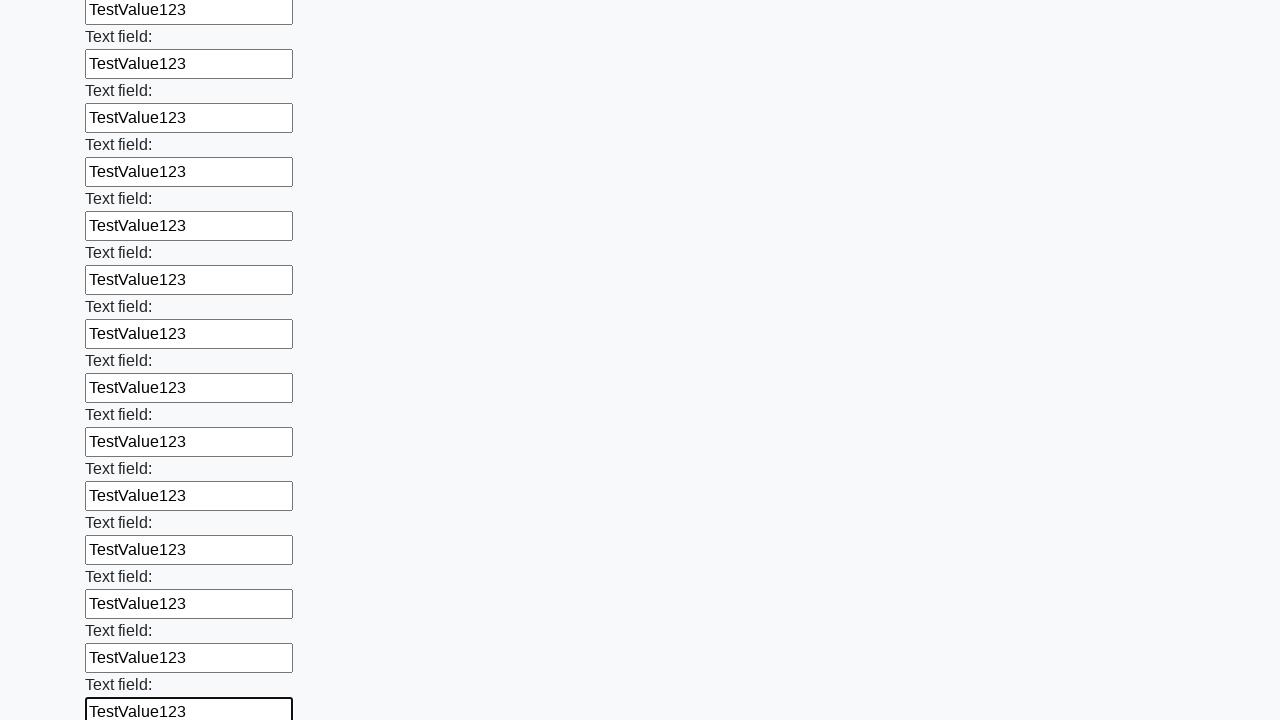

Filled input field with 'TestValue123' on input >> nth=69
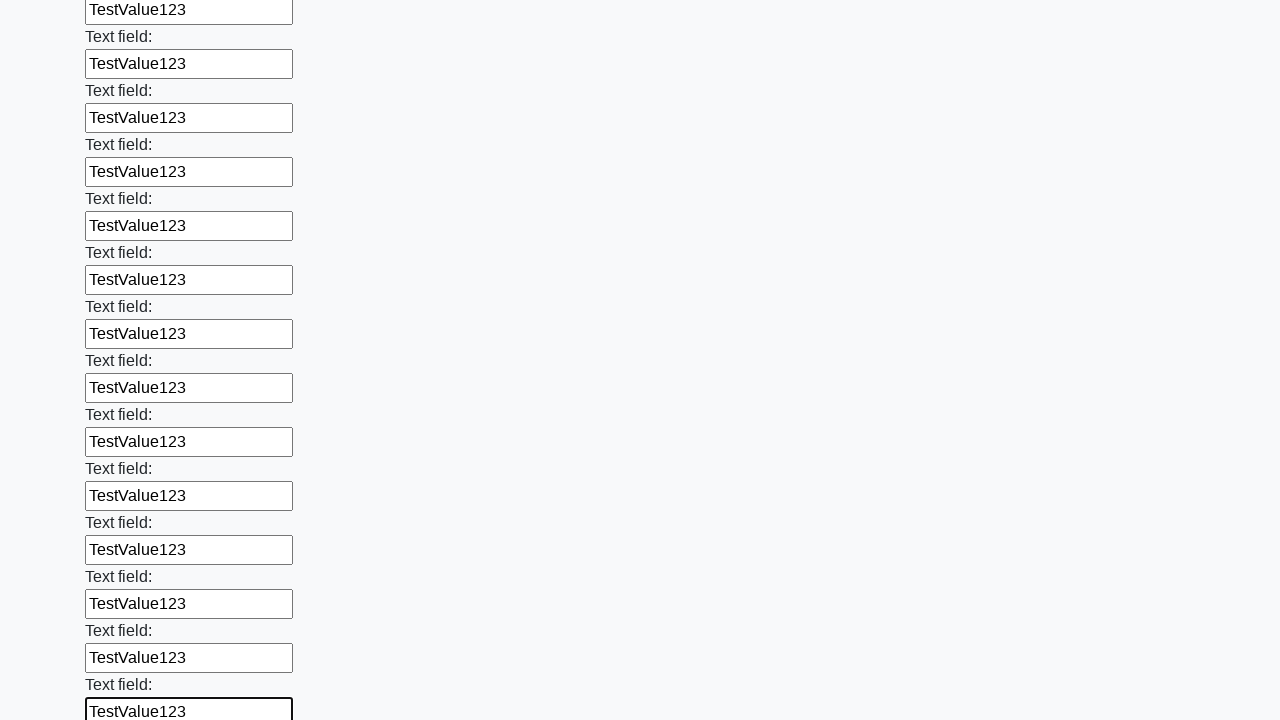

Filled input field with 'TestValue123' on input >> nth=70
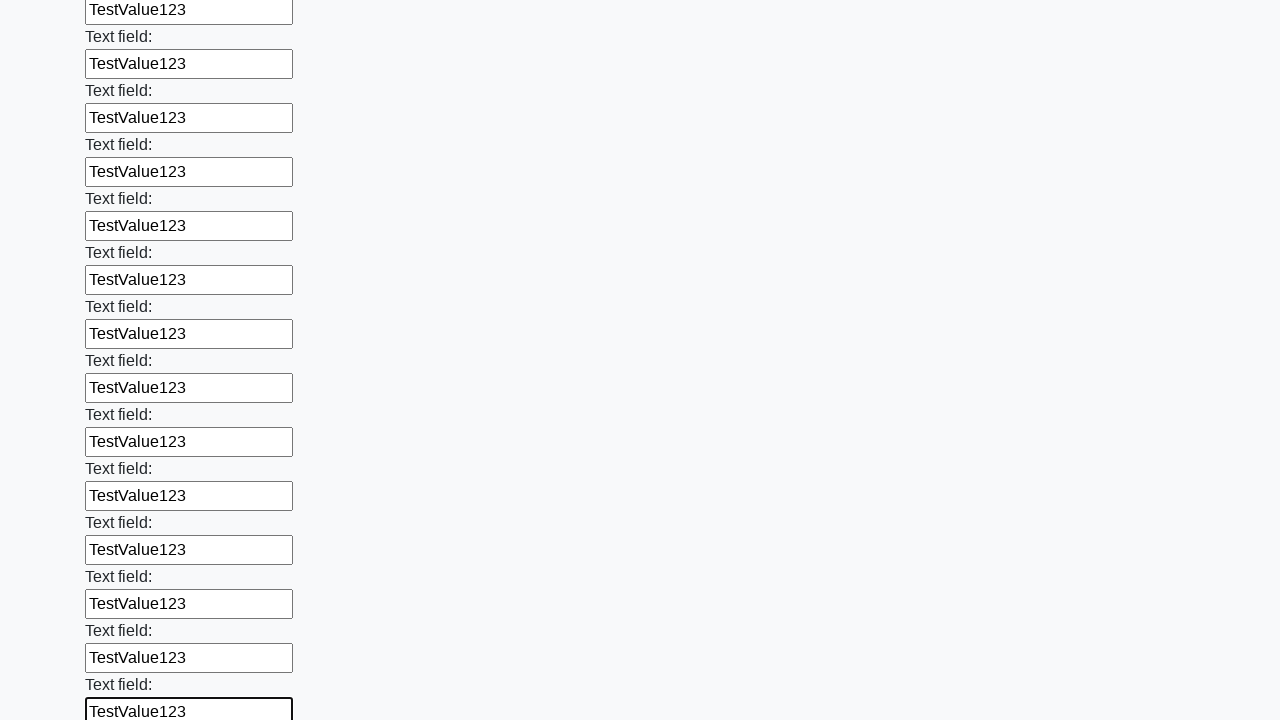

Filled input field with 'TestValue123' on input >> nth=71
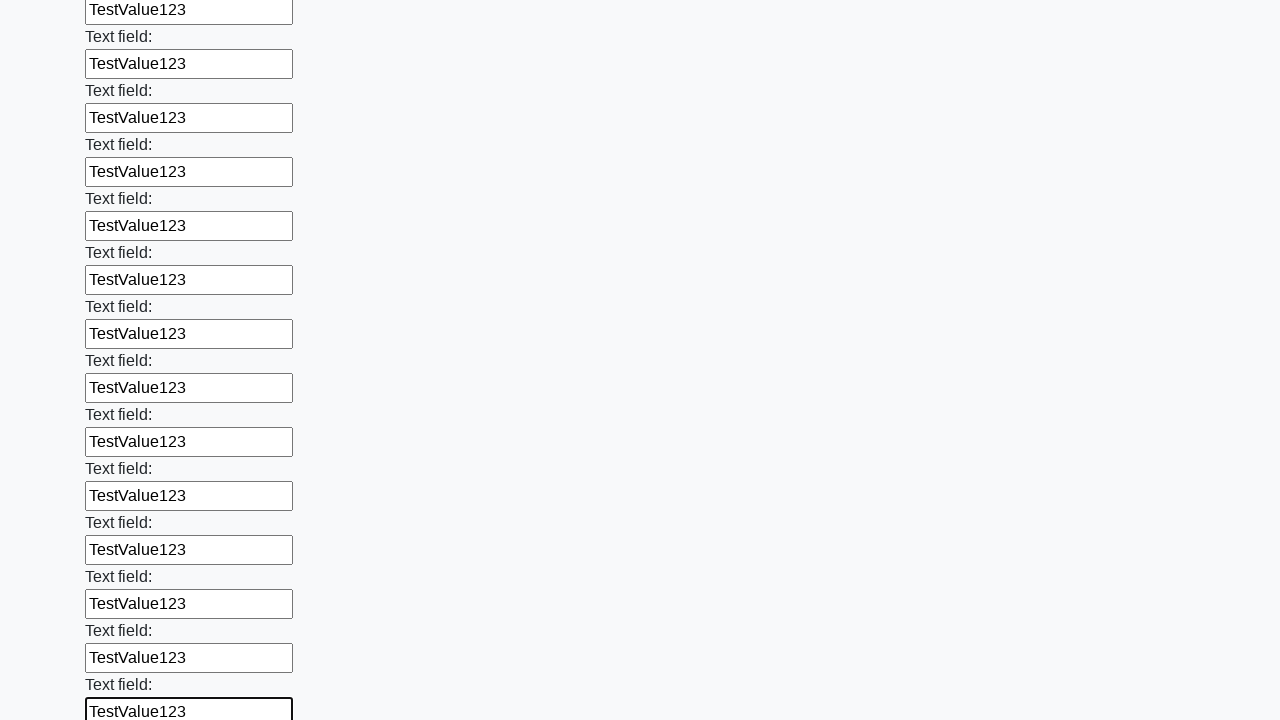

Filled input field with 'TestValue123' on input >> nth=72
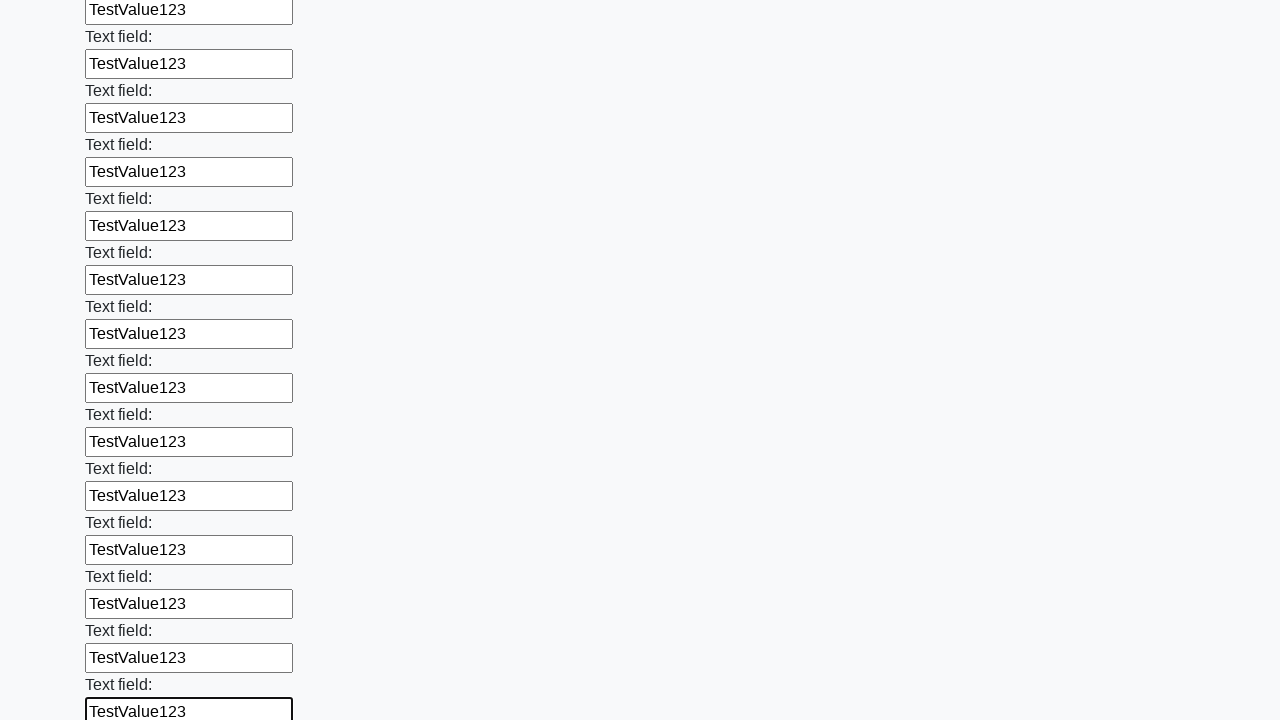

Filled input field with 'TestValue123' on input >> nth=73
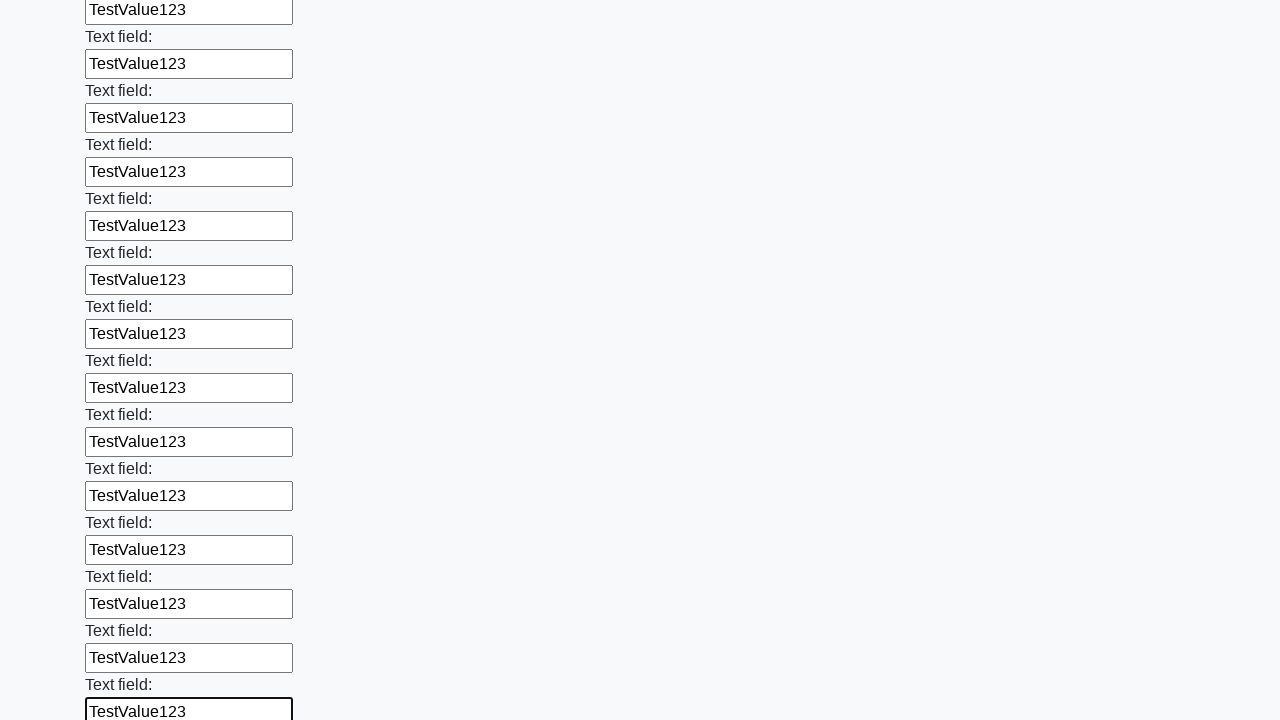

Filled input field with 'TestValue123' on input >> nth=74
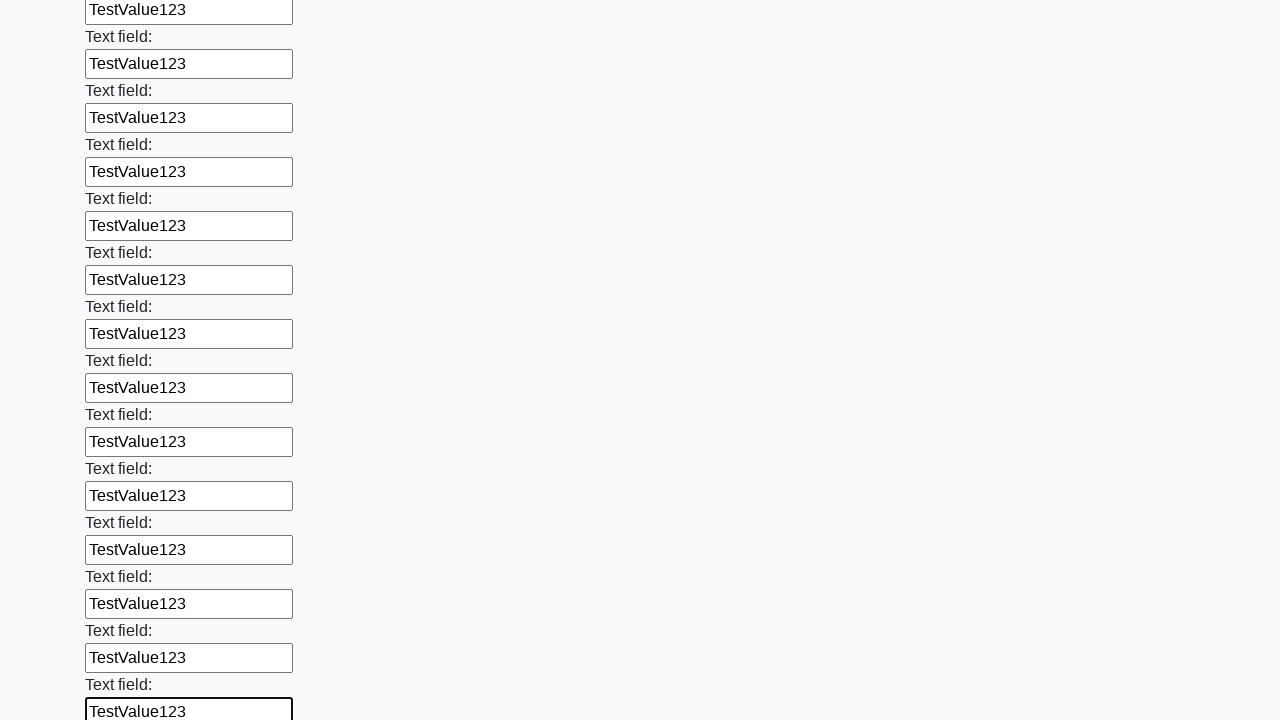

Filled input field with 'TestValue123' on input >> nth=75
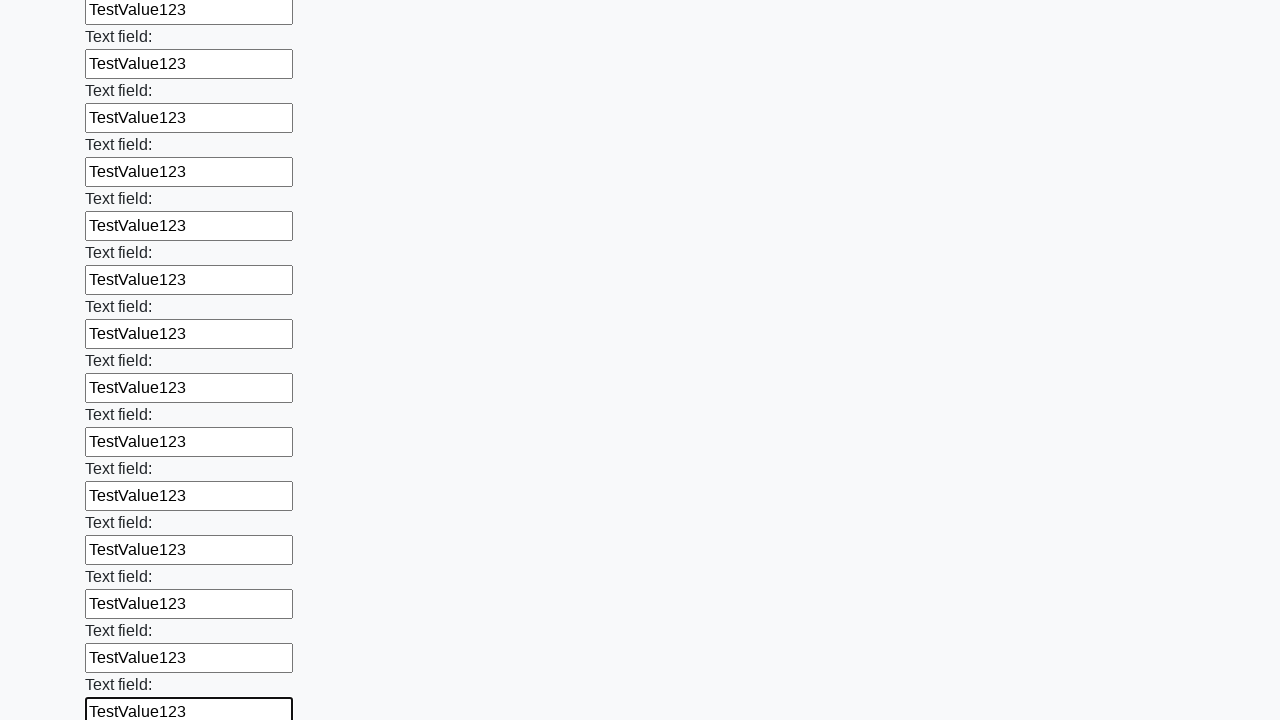

Filled input field with 'TestValue123' on input >> nth=76
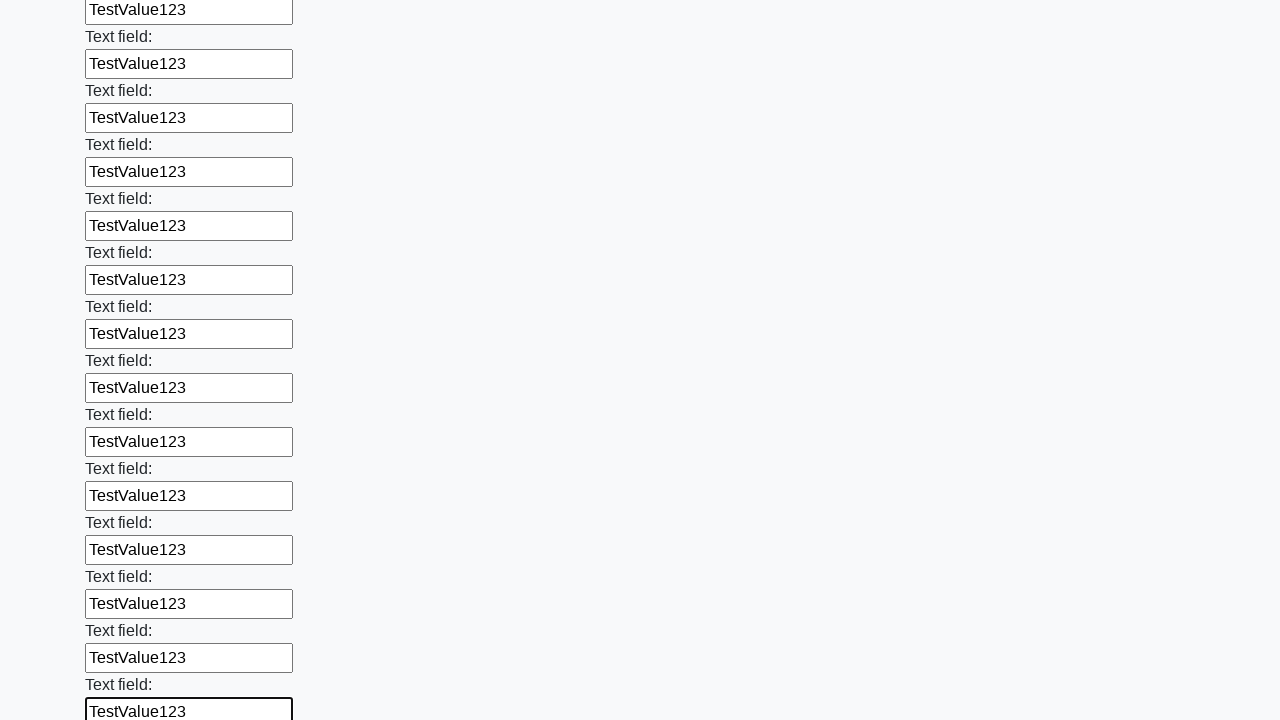

Filled input field with 'TestValue123' on input >> nth=77
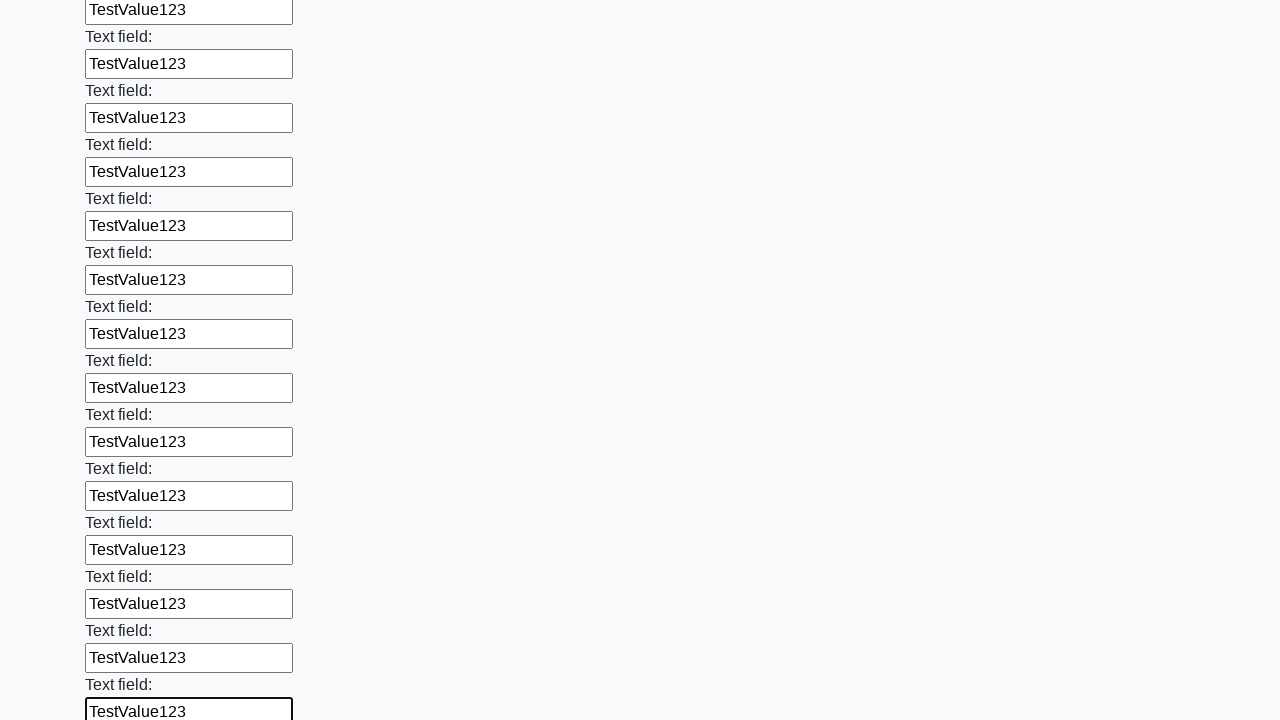

Filled input field with 'TestValue123' on input >> nth=78
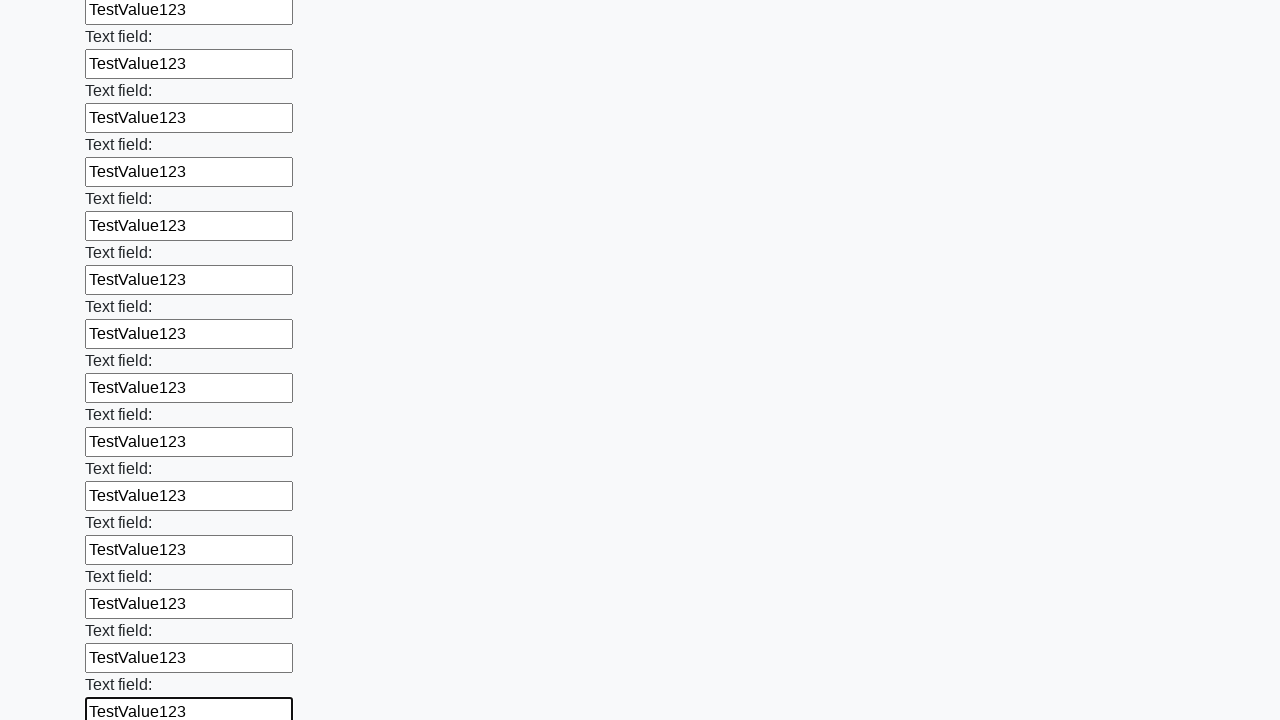

Filled input field with 'TestValue123' on input >> nth=79
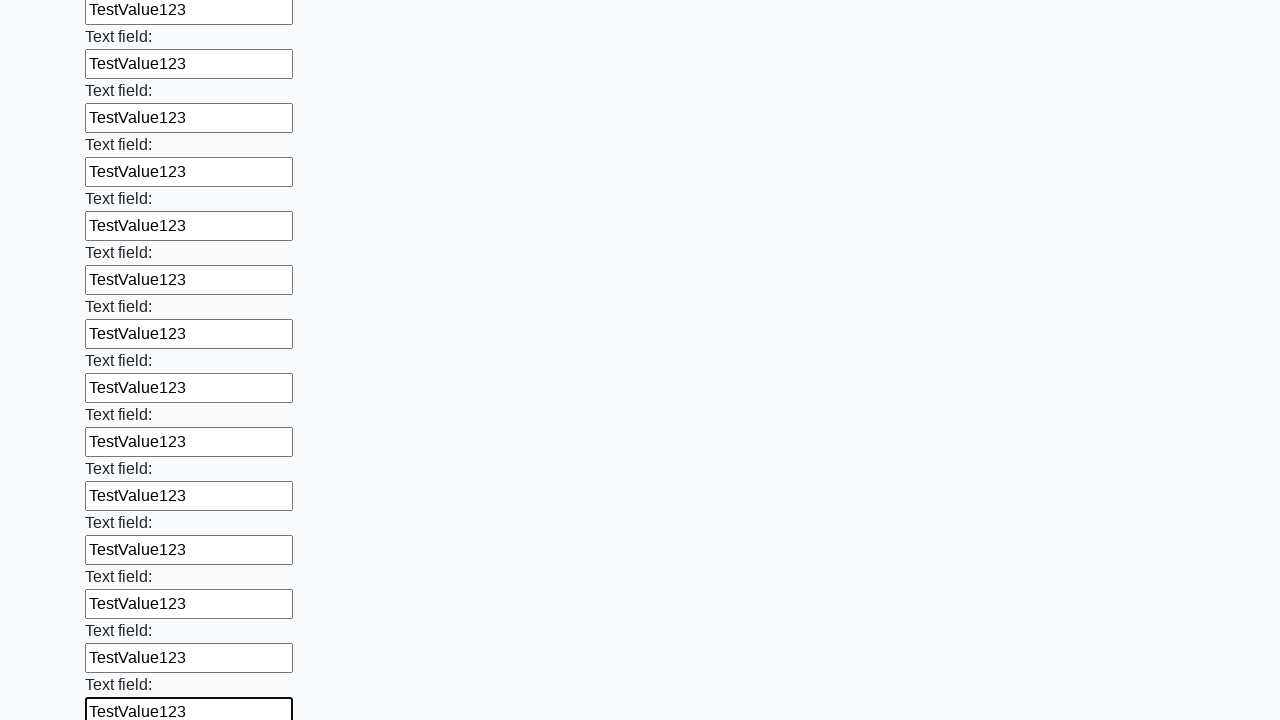

Filled input field with 'TestValue123' on input >> nth=80
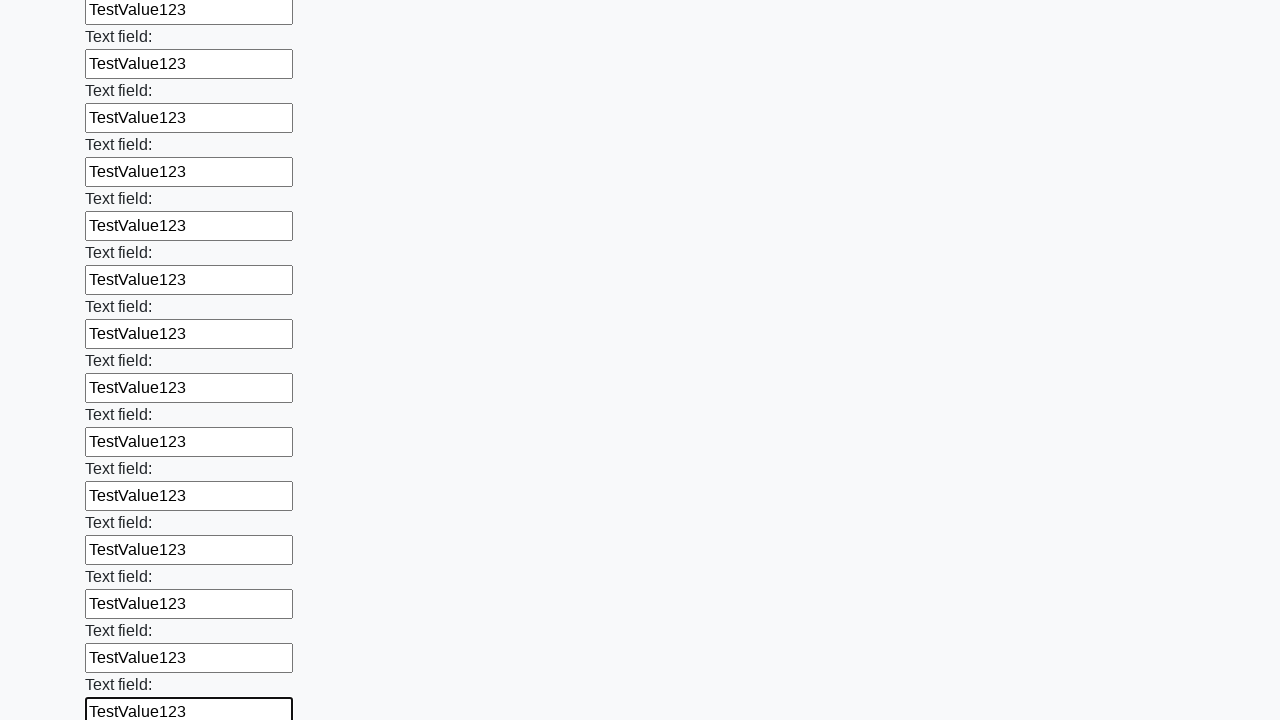

Filled input field with 'TestValue123' on input >> nth=81
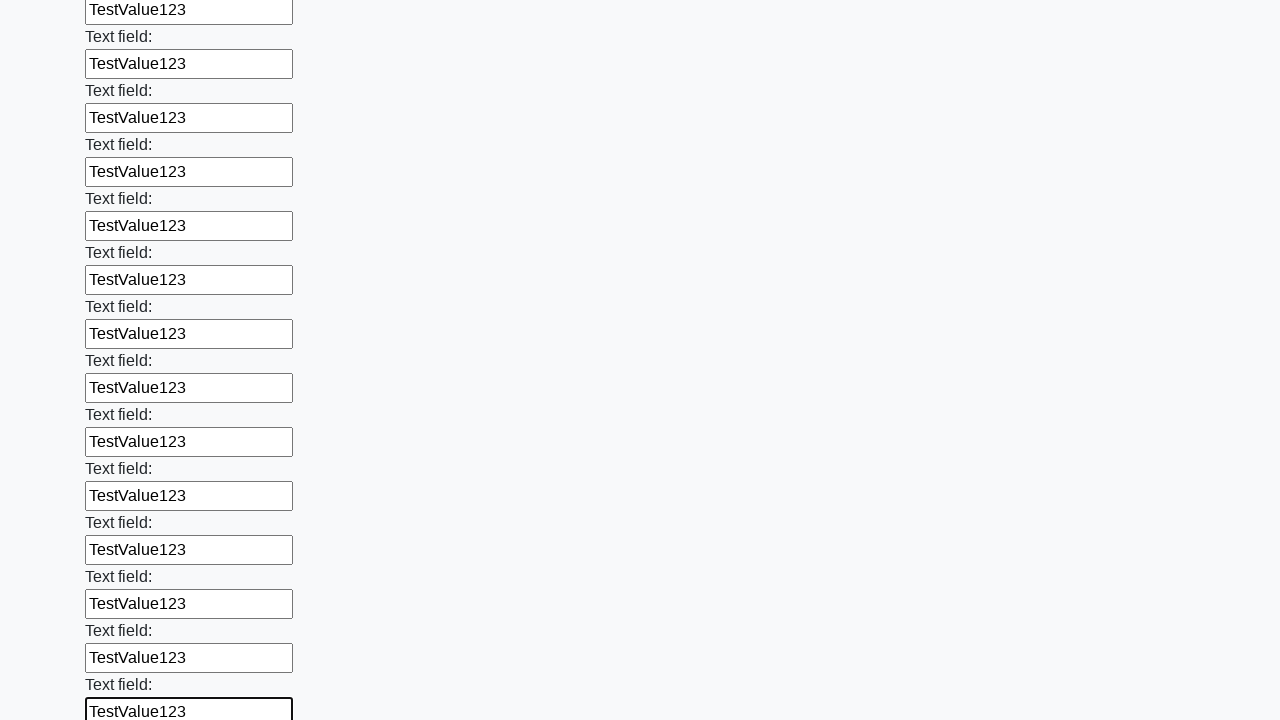

Filled input field with 'TestValue123' on input >> nth=82
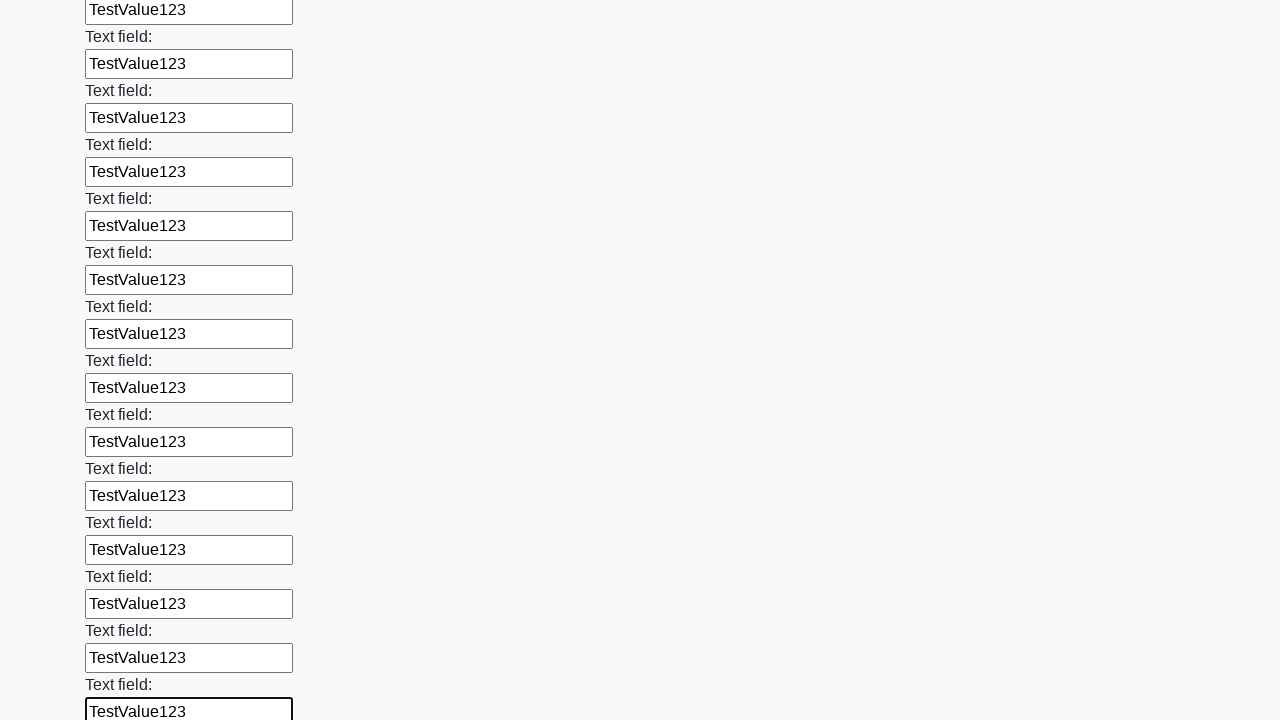

Filled input field with 'TestValue123' on input >> nth=83
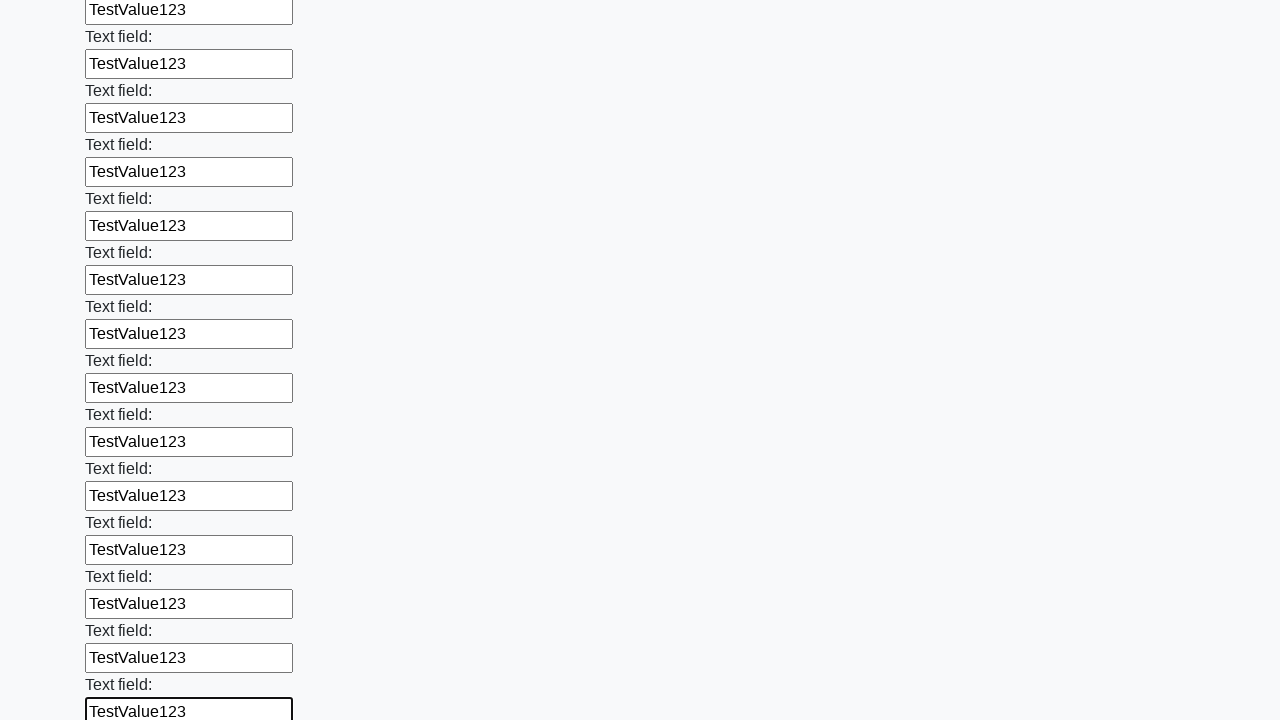

Filled input field with 'TestValue123' on input >> nth=84
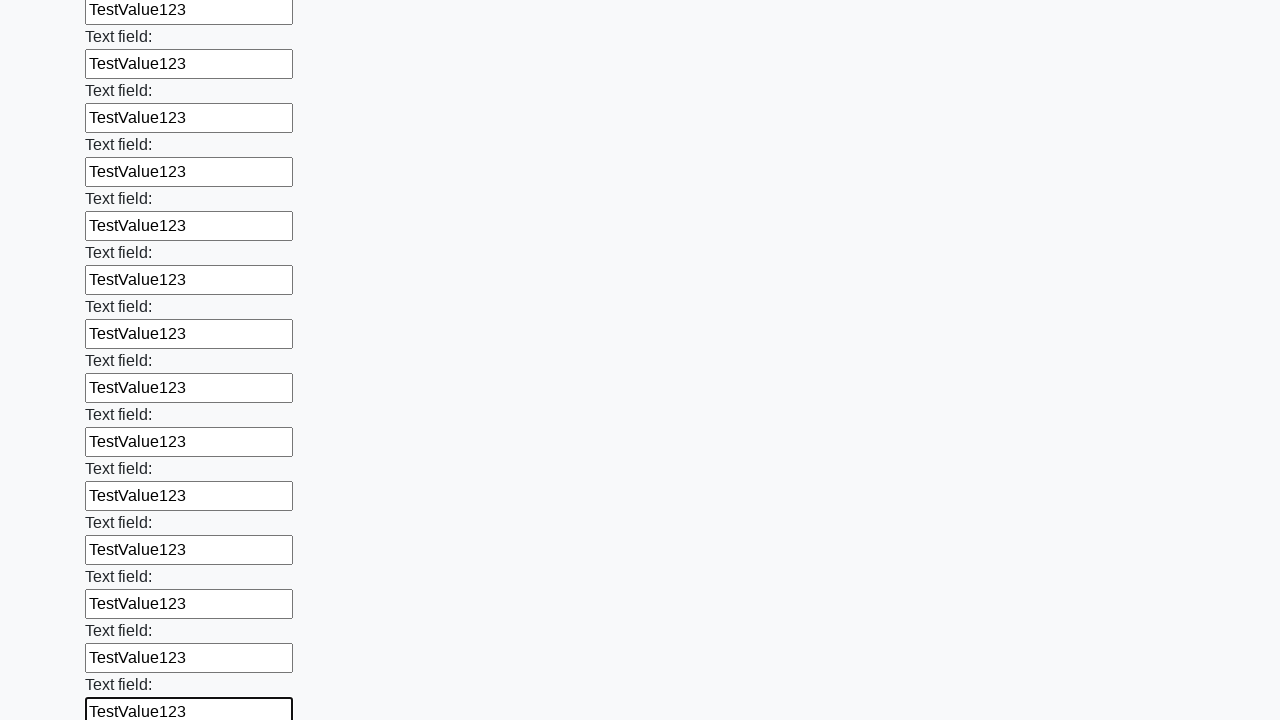

Filled input field with 'TestValue123' on input >> nth=85
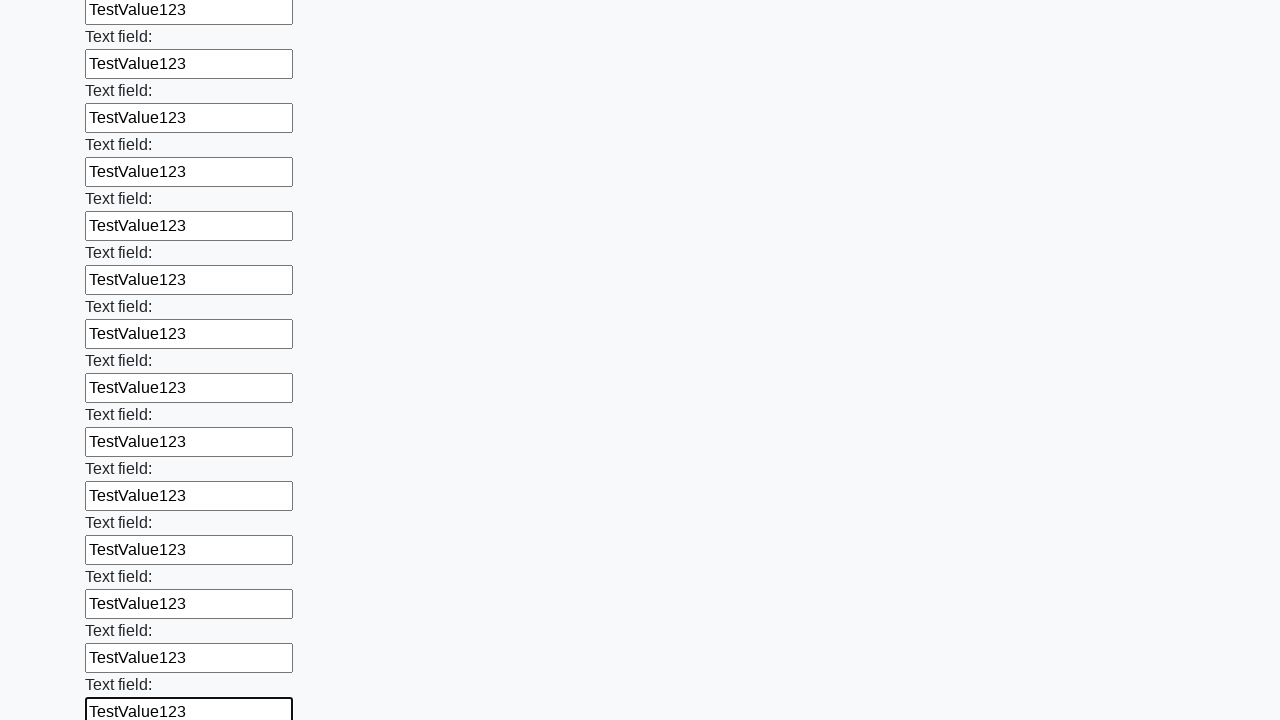

Filled input field with 'TestValue123' on input >> nth=86
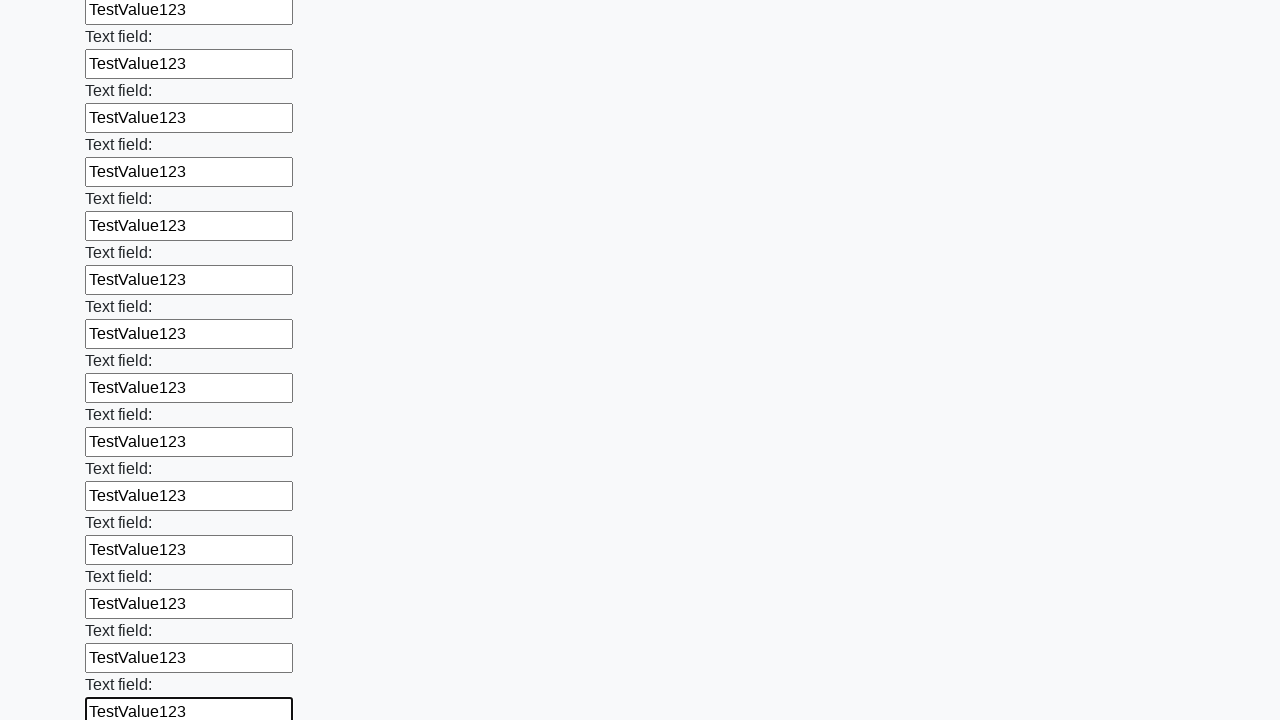

Filled input field with 'TestValue123' on input >> nth=87
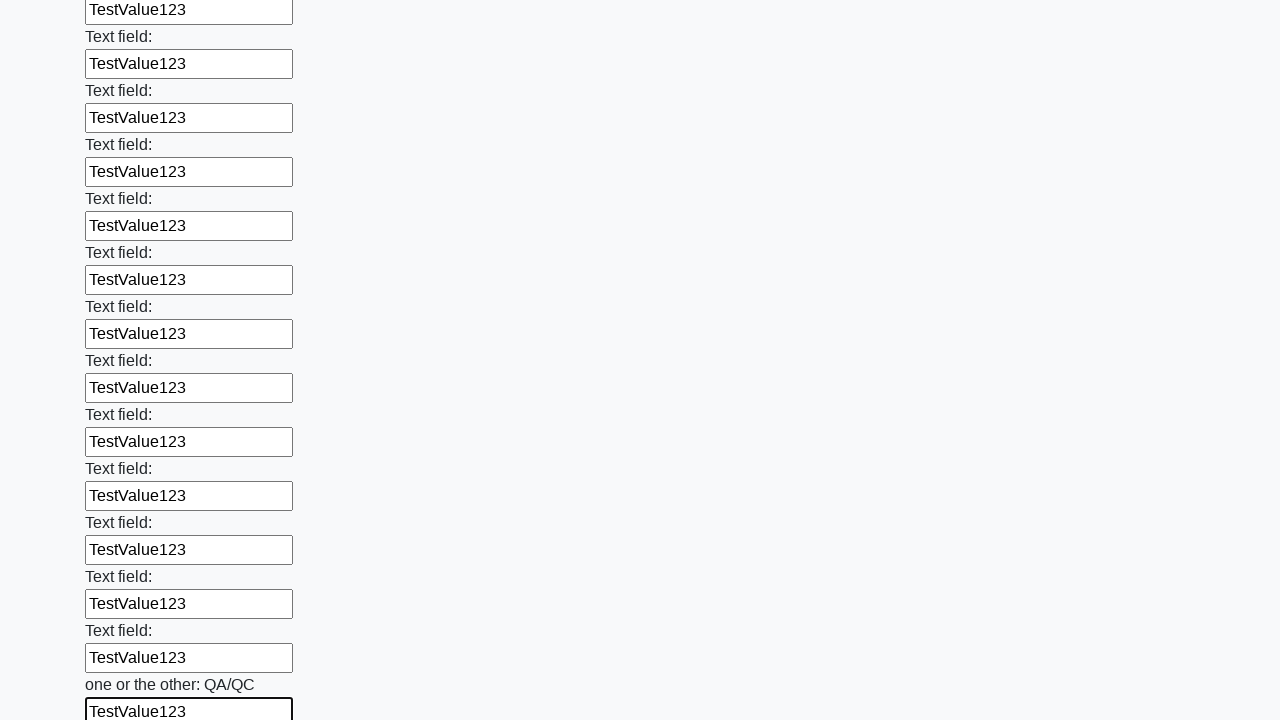

Filled input field with 'TestValue123' on input >> nth=88
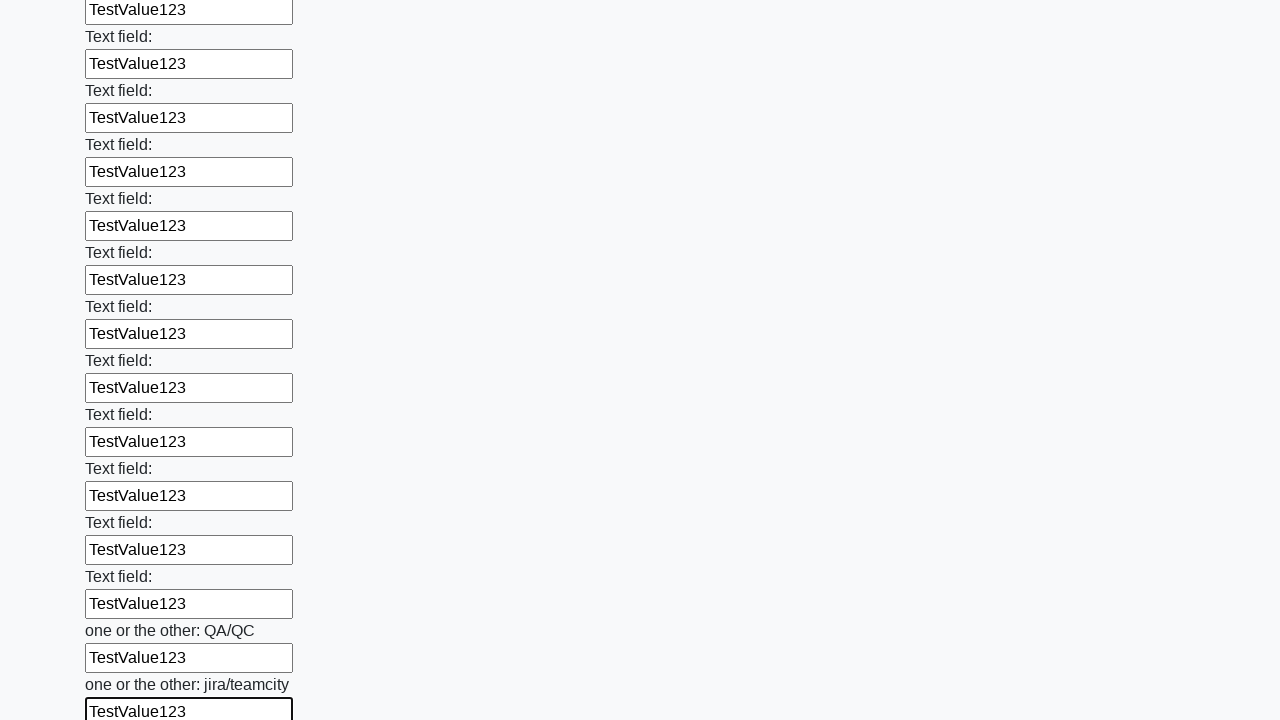

Filled input field with 'TestValue123' on input >> nth=89
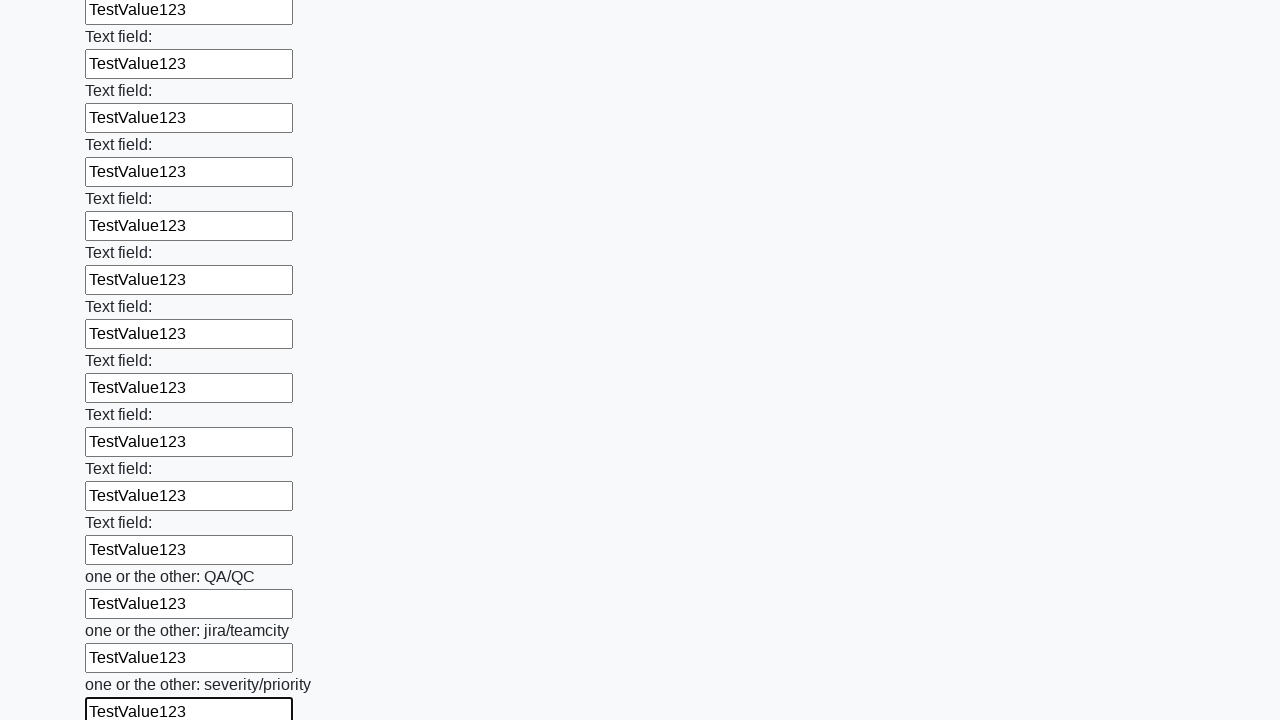

Filled input field with 'TestValue123' on input >> nth=90
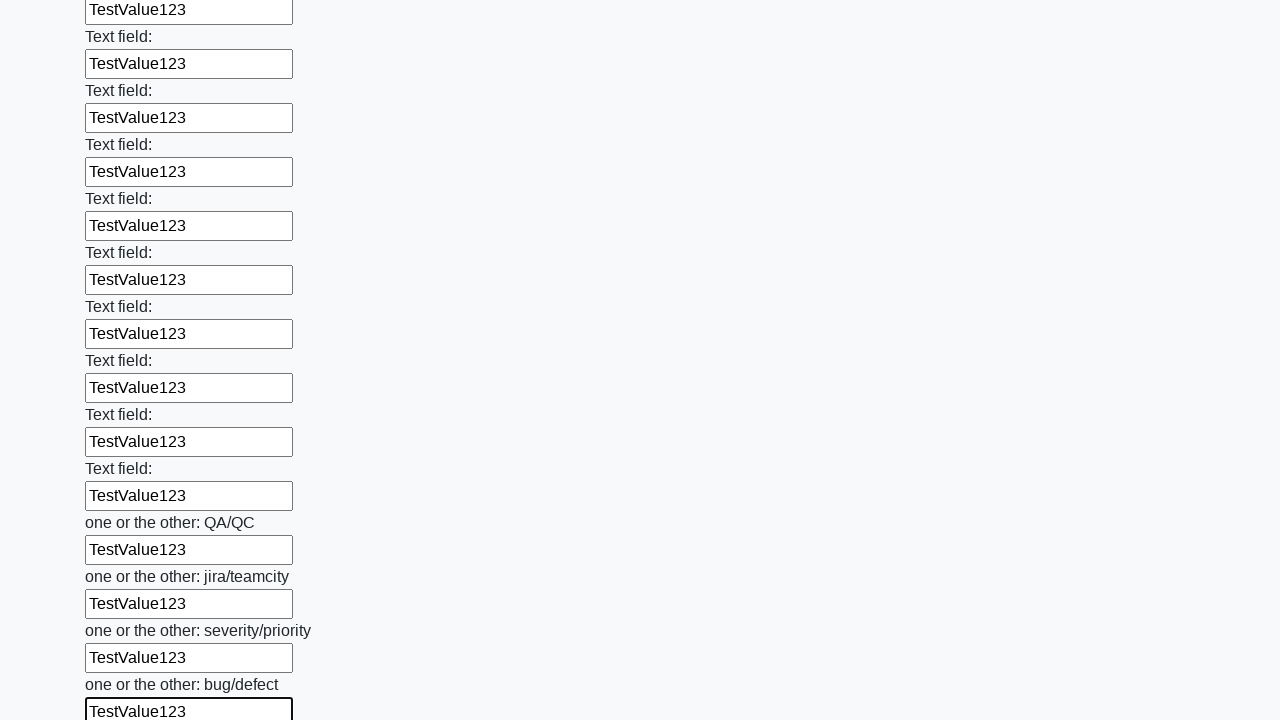

Filled input field with 'TestValue123' on input >> nth=91
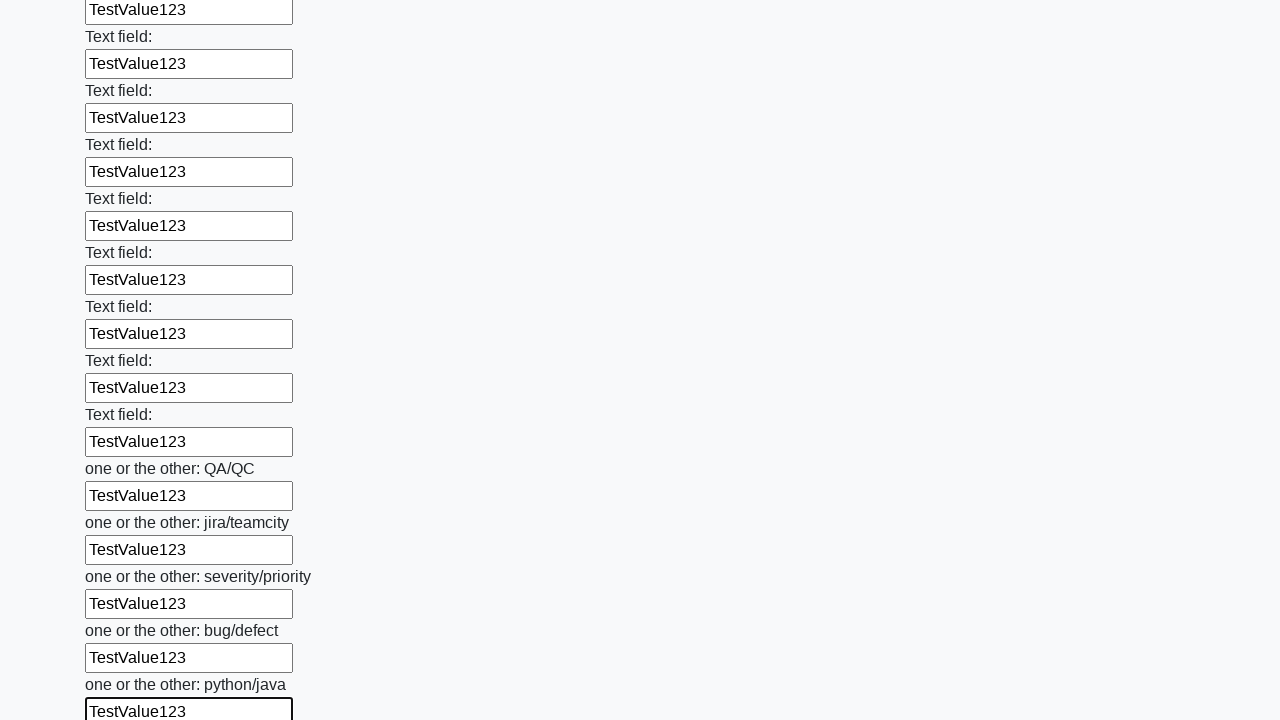

Filled input field with 'TestValue123' on input >> nth=92
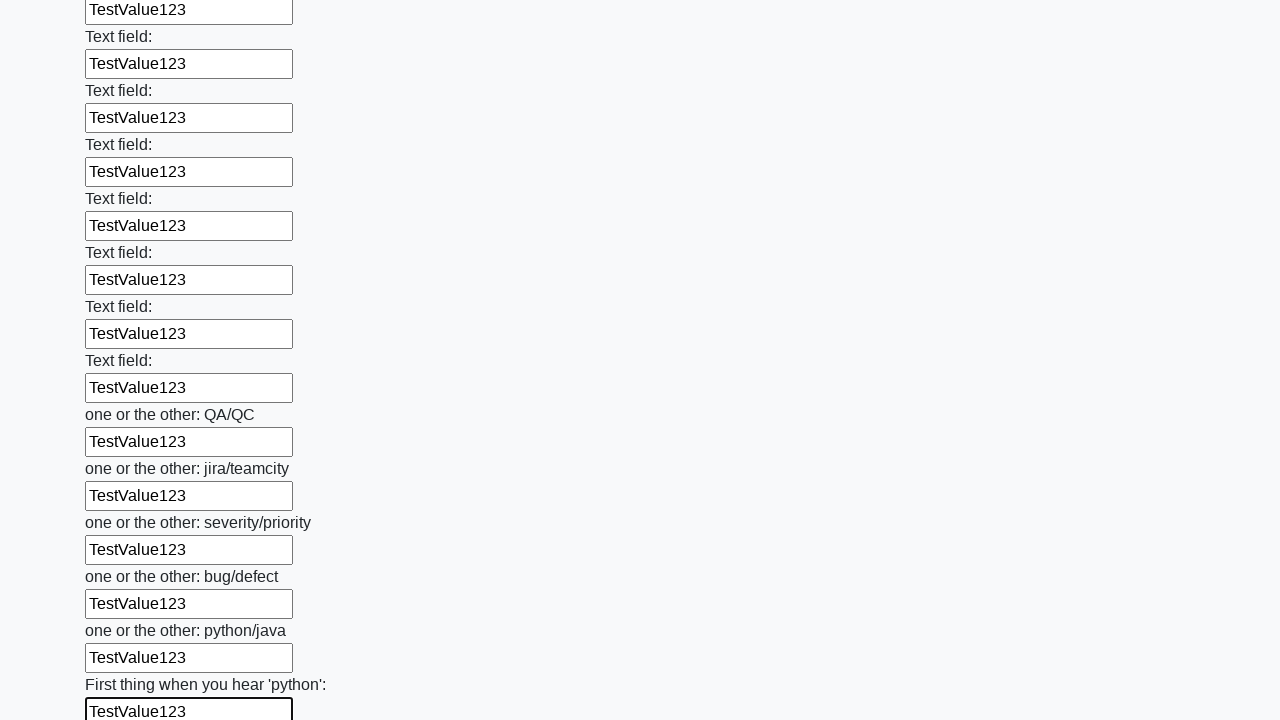

Filled input field with 'TestValue123' on input >> nth=93
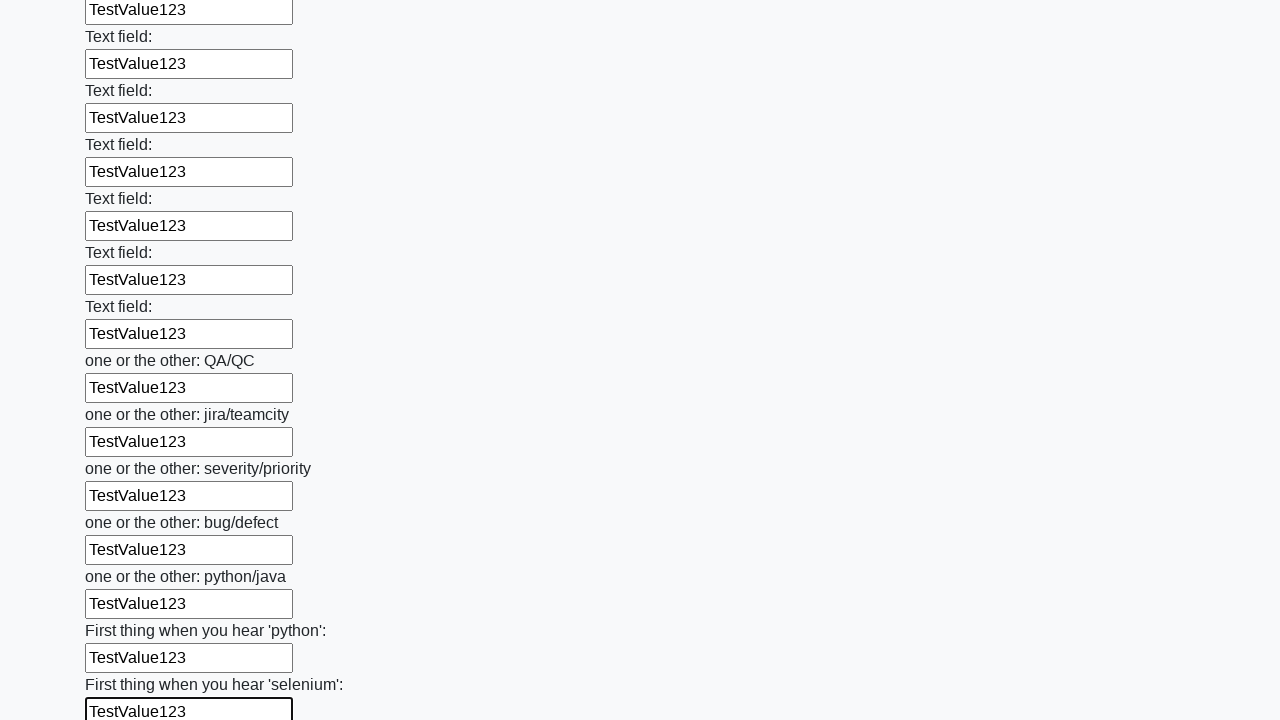

Filled input field with 'TestValue123' on input >> nth=94
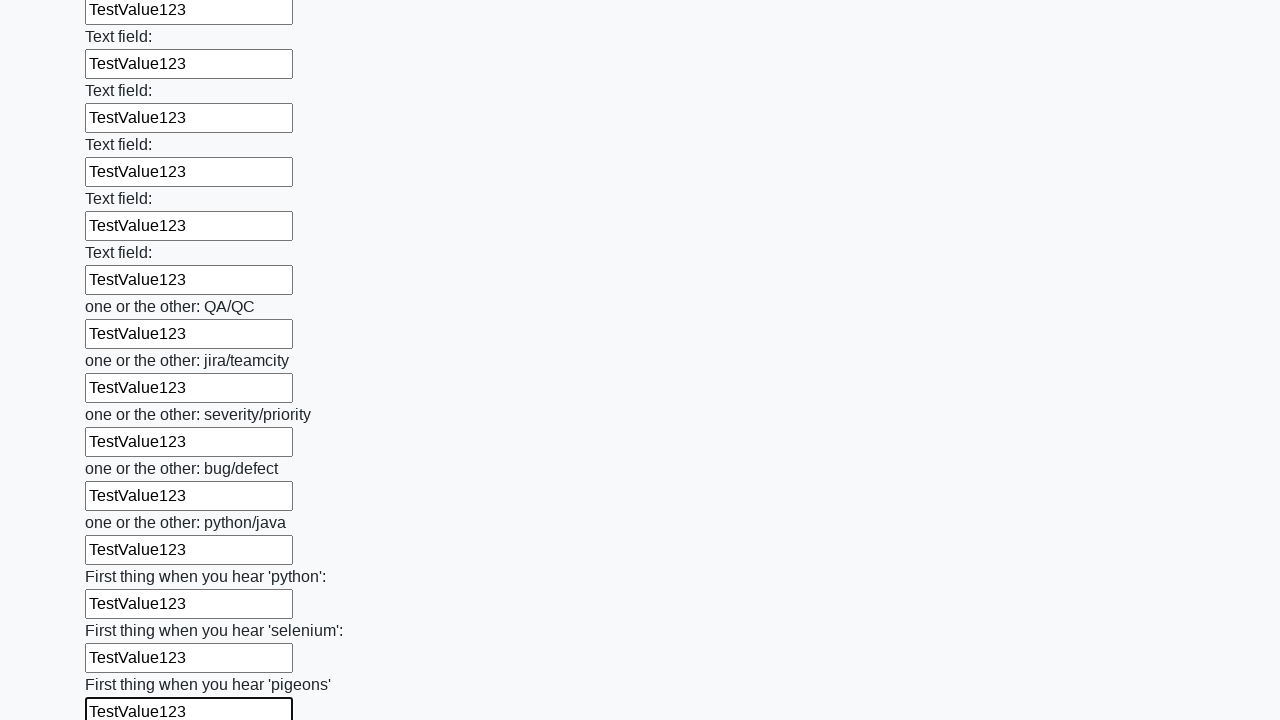

Filled input field with 'TestValue123' on input >> nth=95
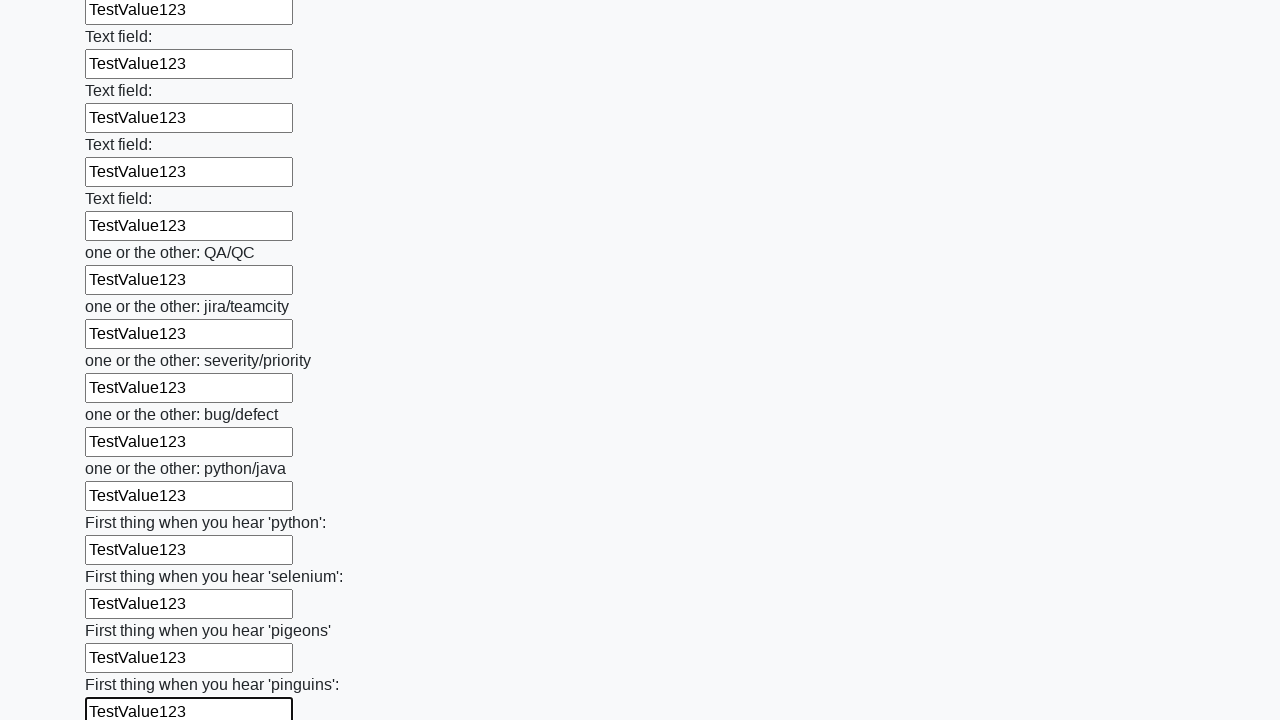

Filled input field with 'TestValue123' on input >> nth=96
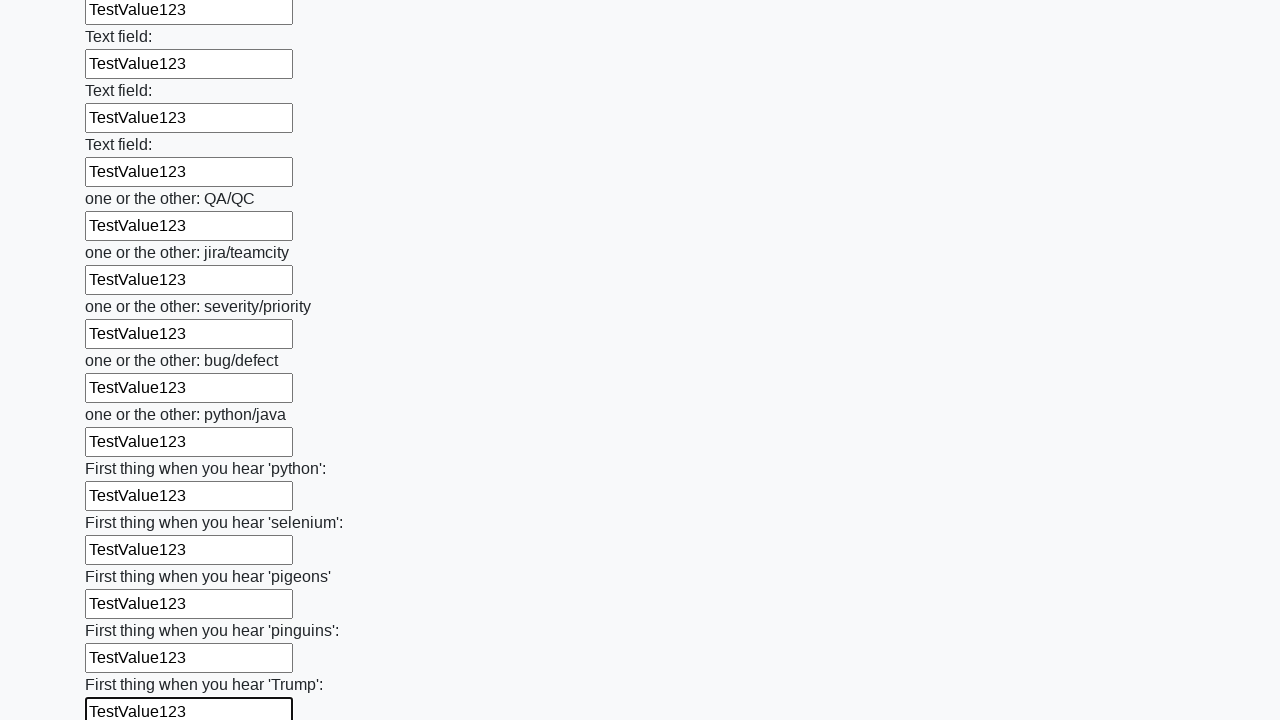

Filled input field with 'TestValue123' on input >> nth=97
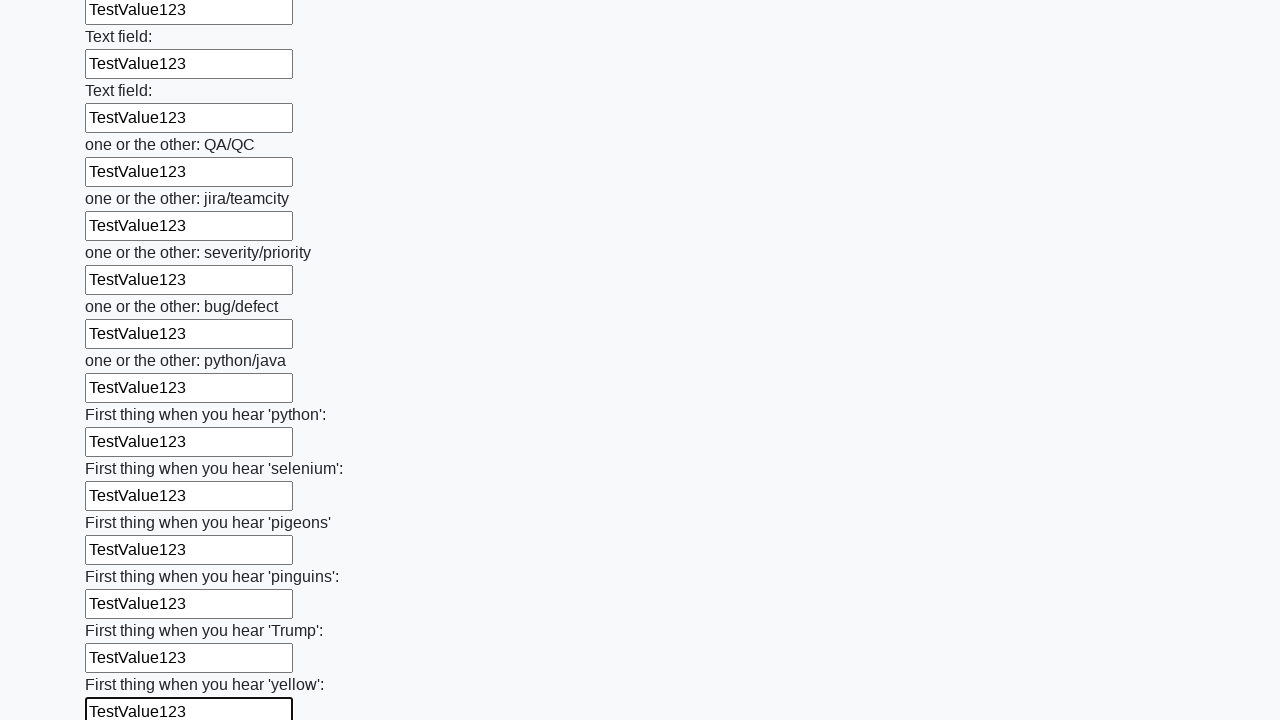

Filled input field with 'TestValue123' on input >> nth=98
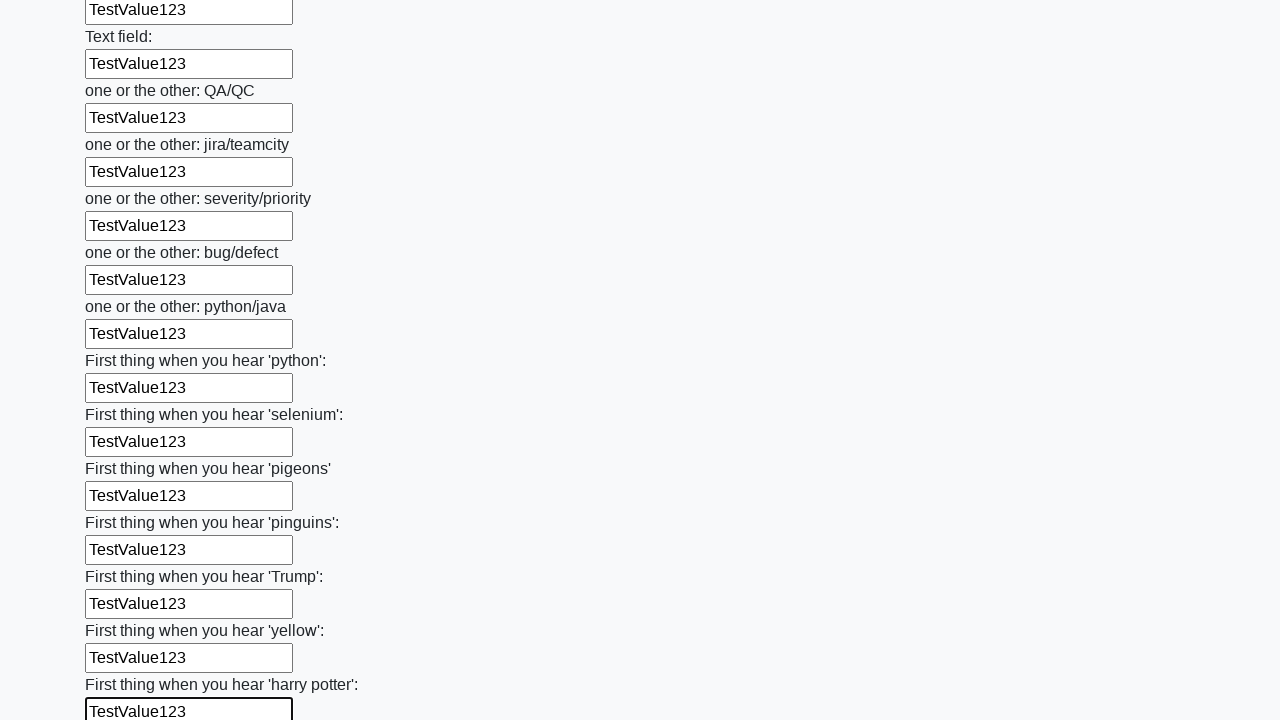

Filled input field with 'TestValue123' on input >> nth=99
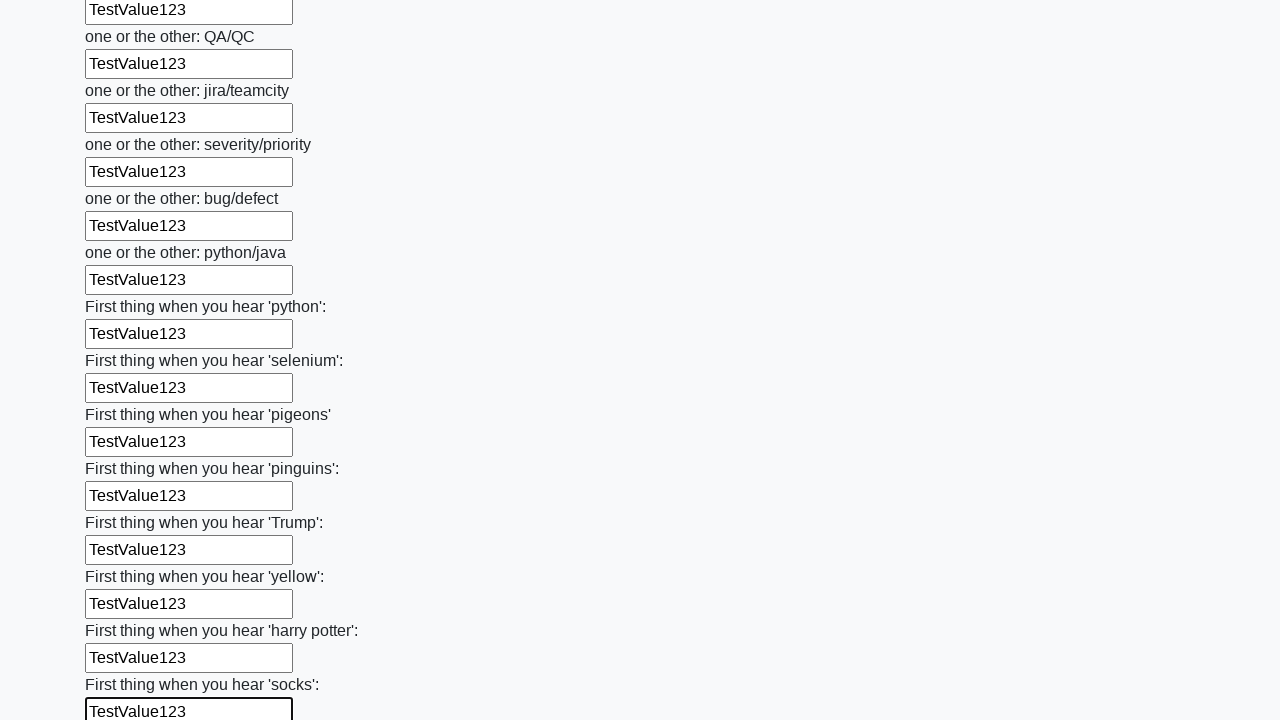

Clicked the submit button at (123, 611) on button.btn
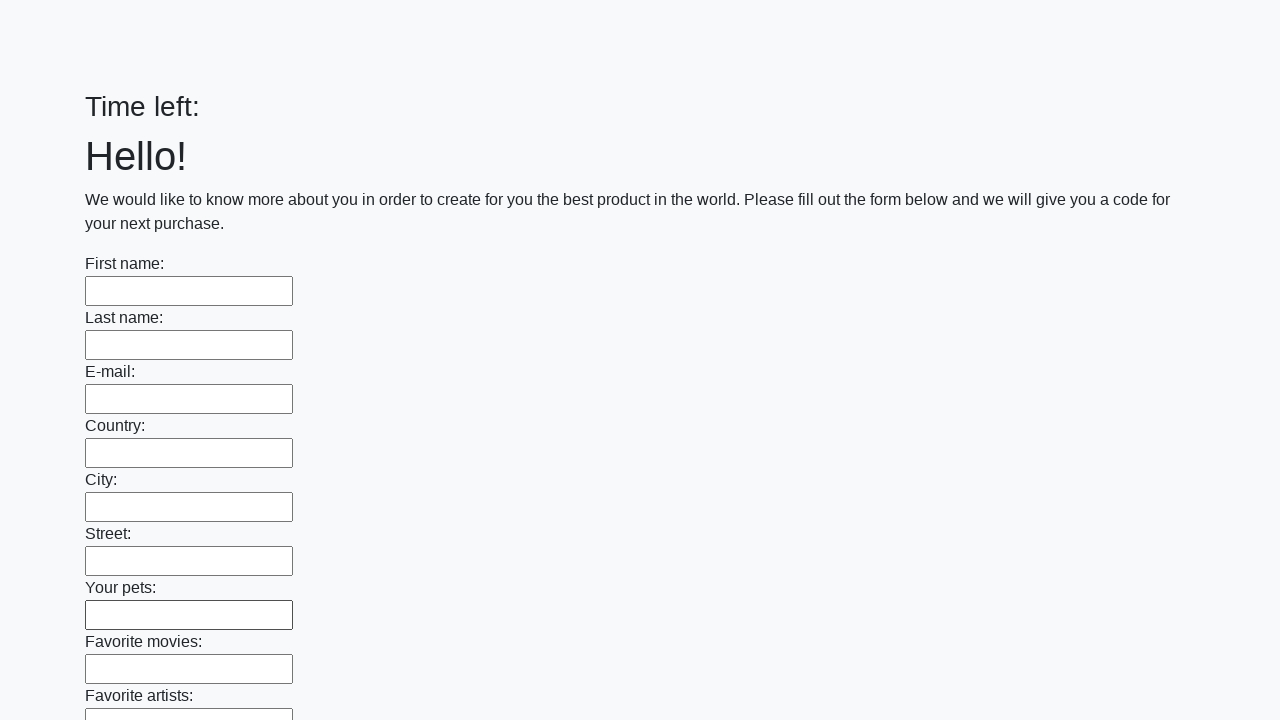

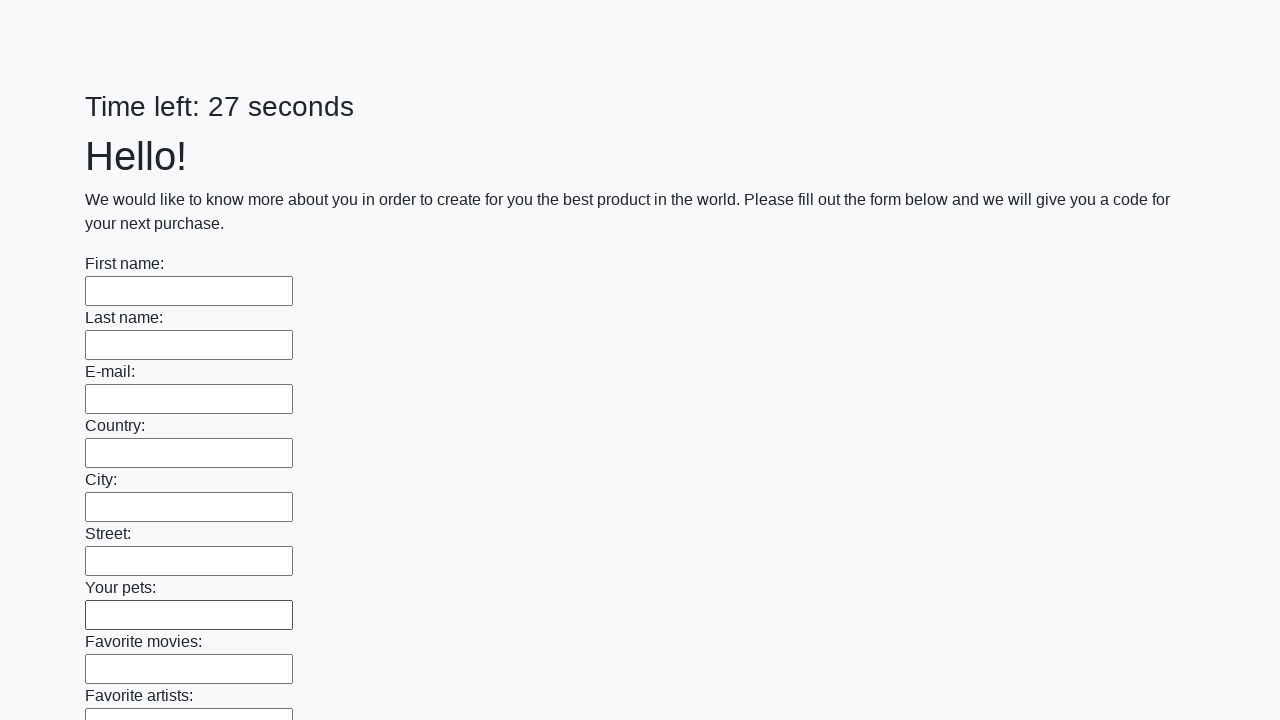